Tests filling out a large form by finding all input fields on the page, entering text in each one, and clicking the submit button.

Starting URL: http://suninjuly.github.io/huge_form.html

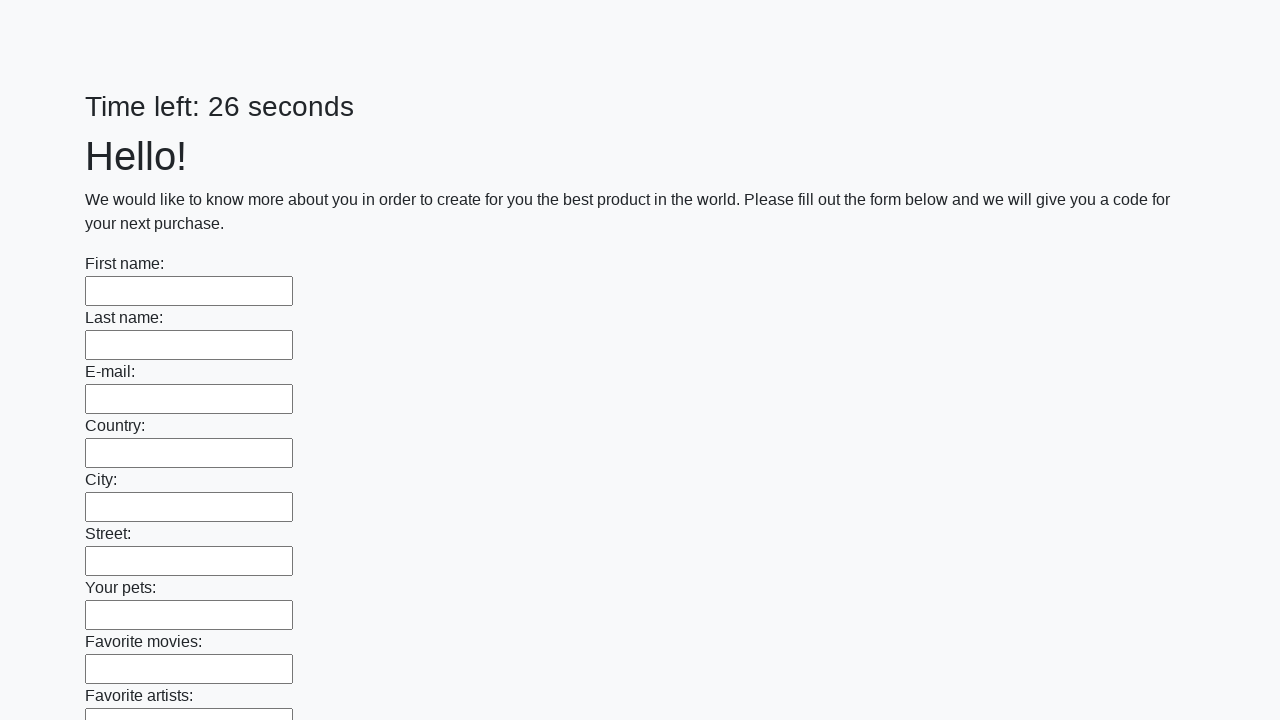

Located all input fields on the form
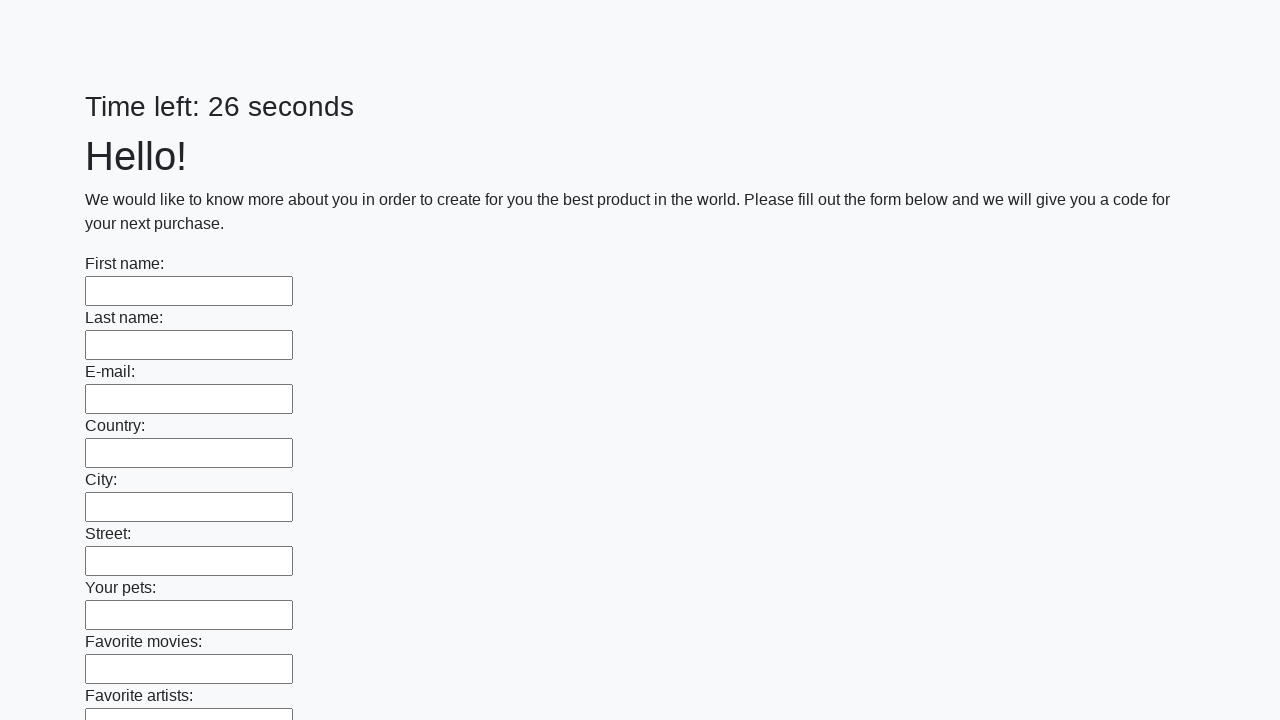

Filled an input field with 'Мой ответ' on input >> nth=0
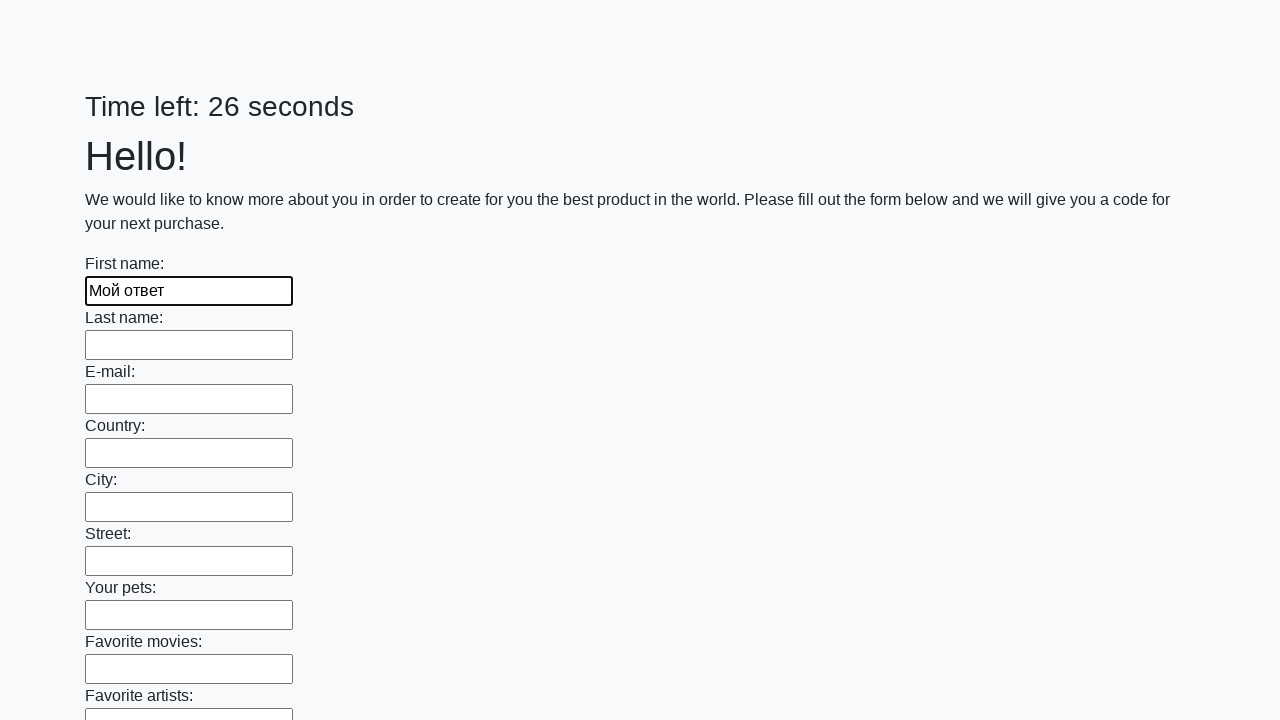

Filled an input field with 'Мой ответ' on input >> nth=1
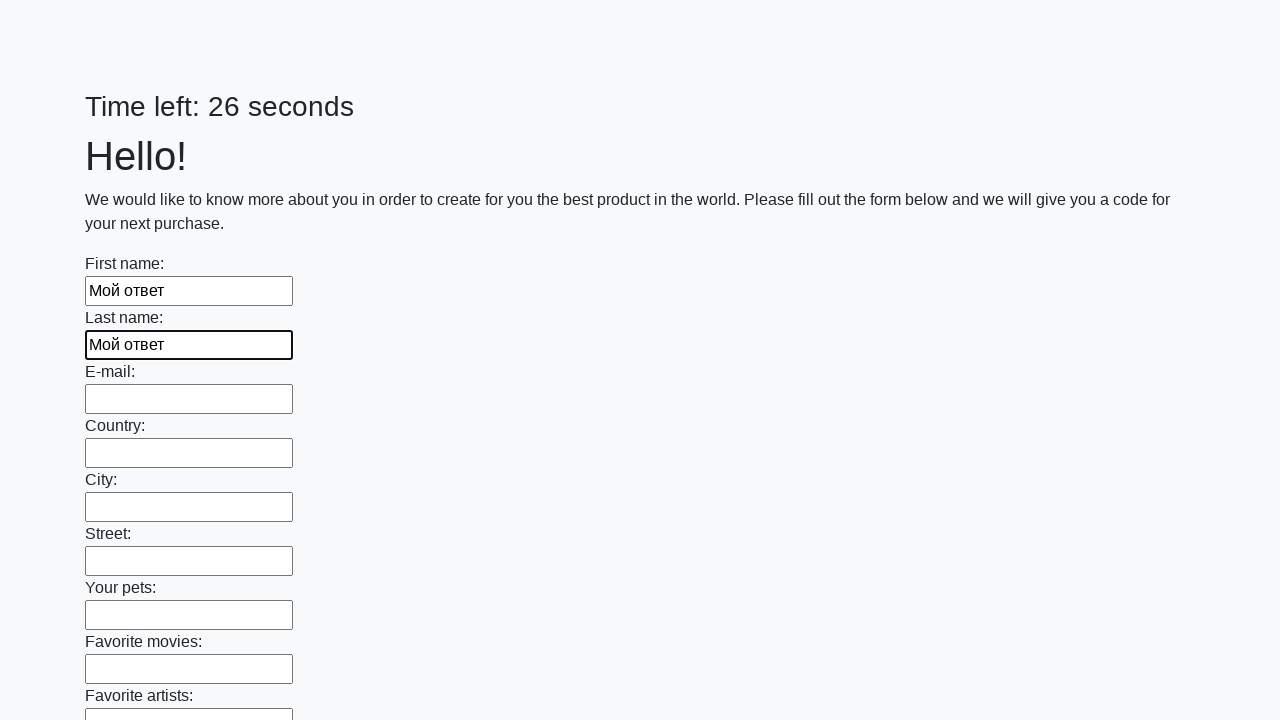

Filled an input field with 'Мой ответ' on input >> nth=2
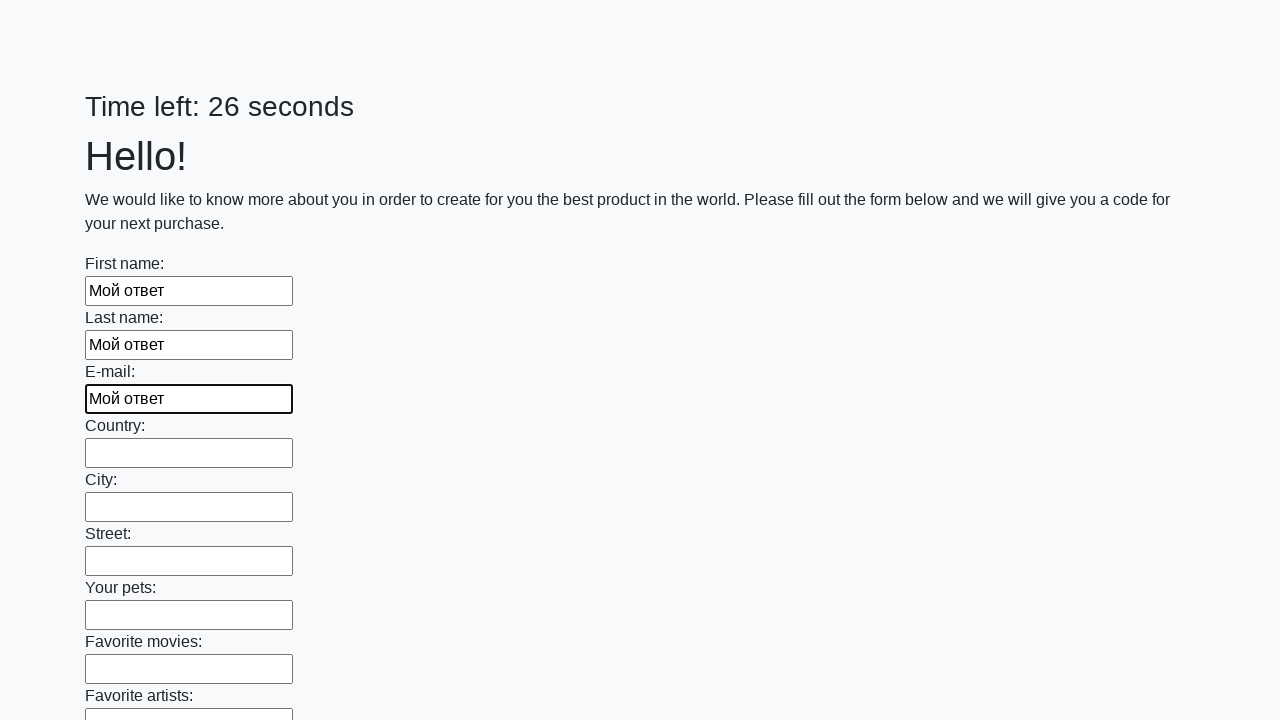

Filled an input field with 'Мой ответ' on input >> nth=3
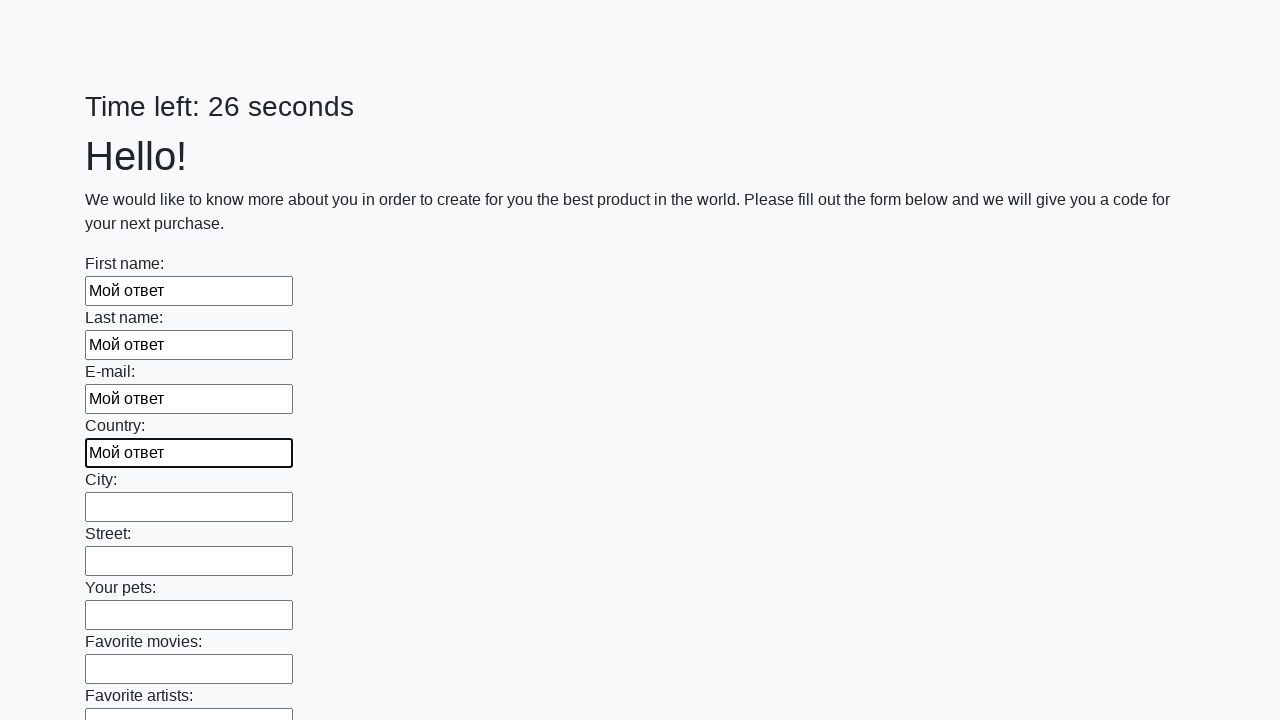

Filled an input field with 'Мой ответ' on input >> nth=4
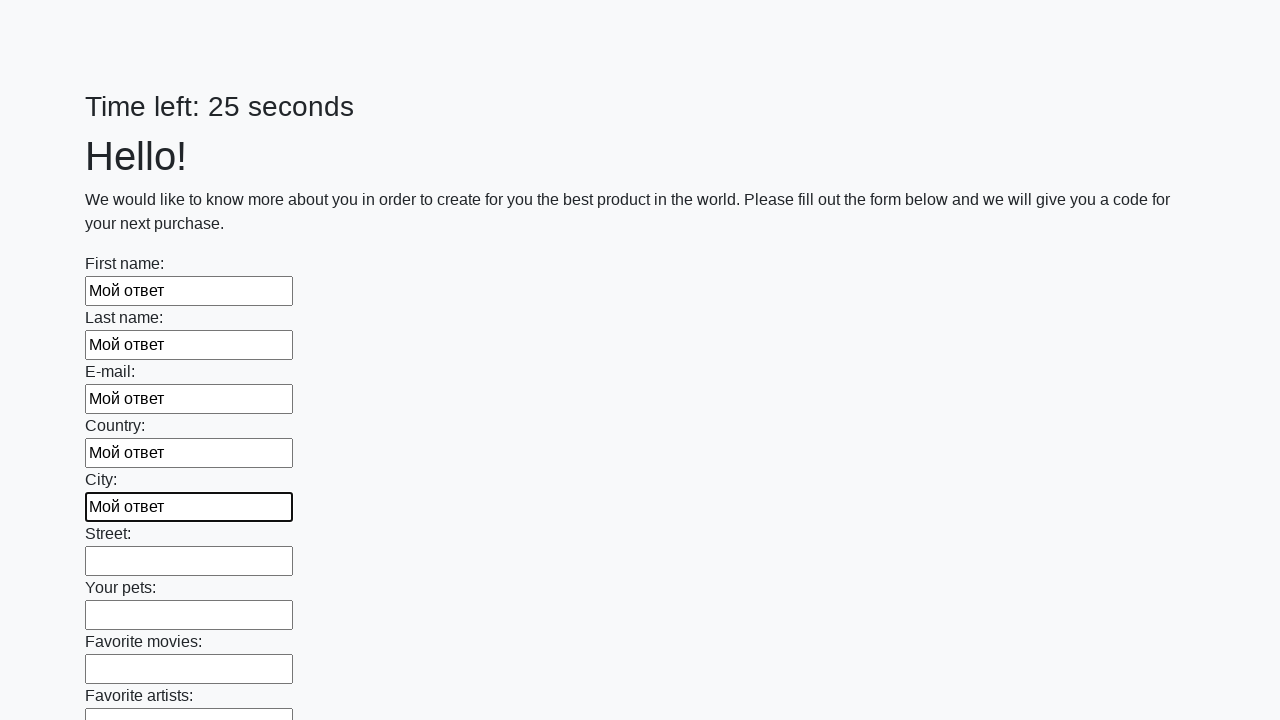

Filled an input field with 'Мой ответ' on input >> nth=5
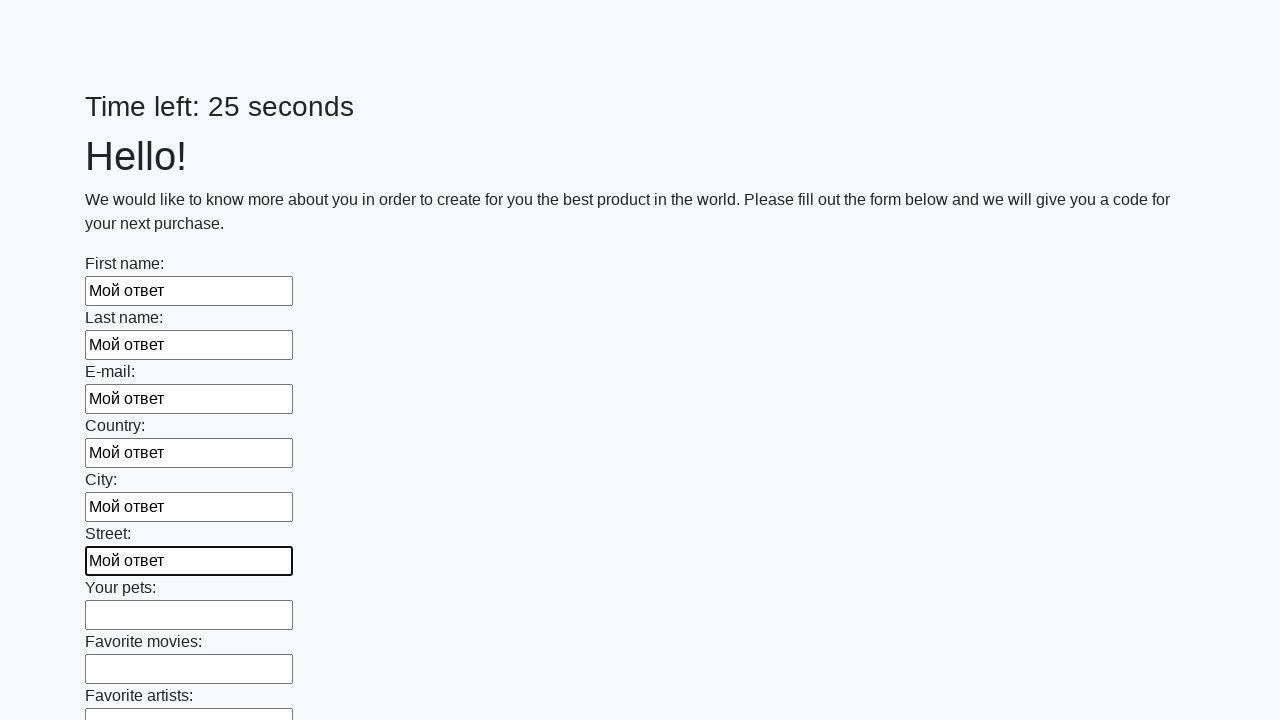

Filled an input field with 'Мой ответ' on input >> nth=6
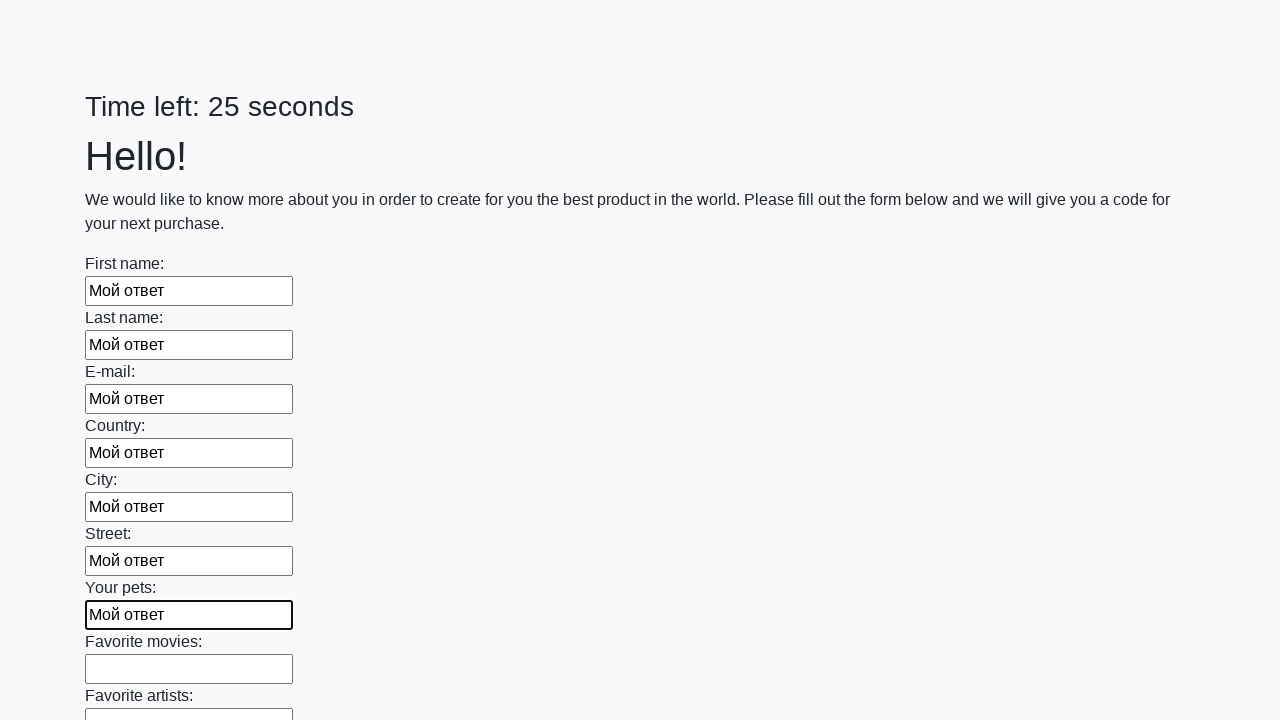

Filled an input field with 'Мой ответ' on input >> nth=7
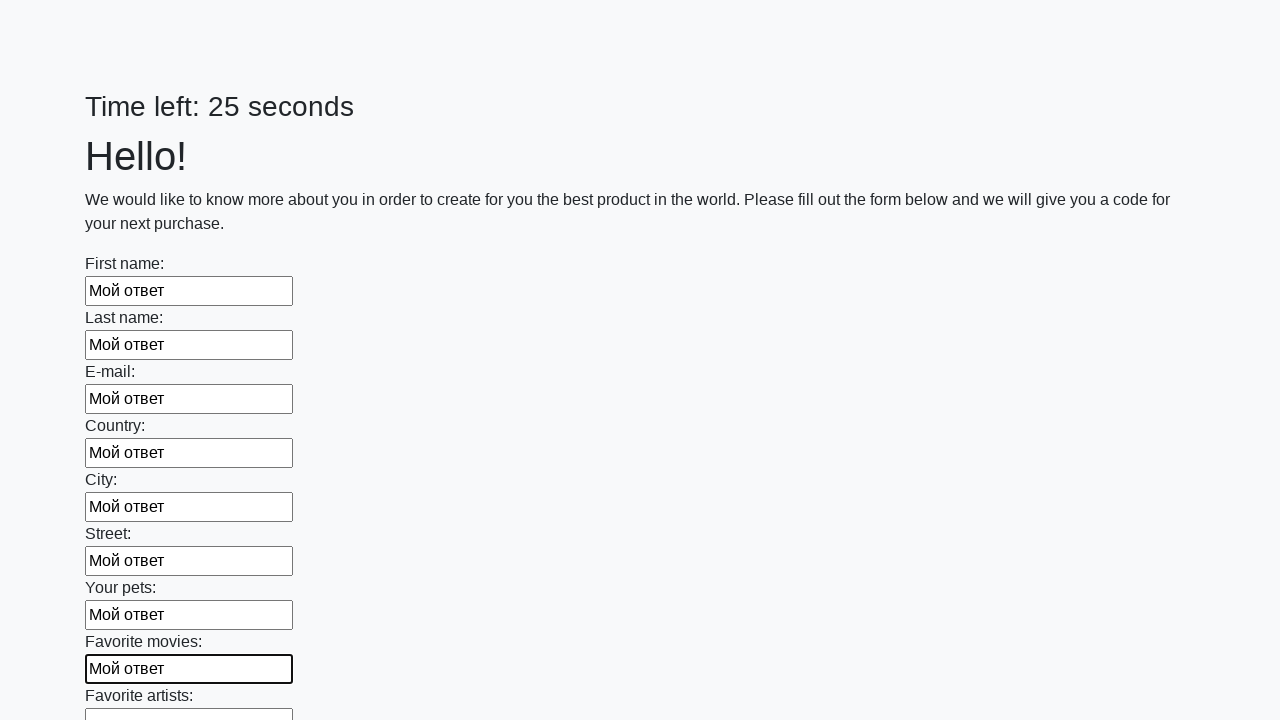

Filled an input field with 'Мой ответ' on input >> nth=8
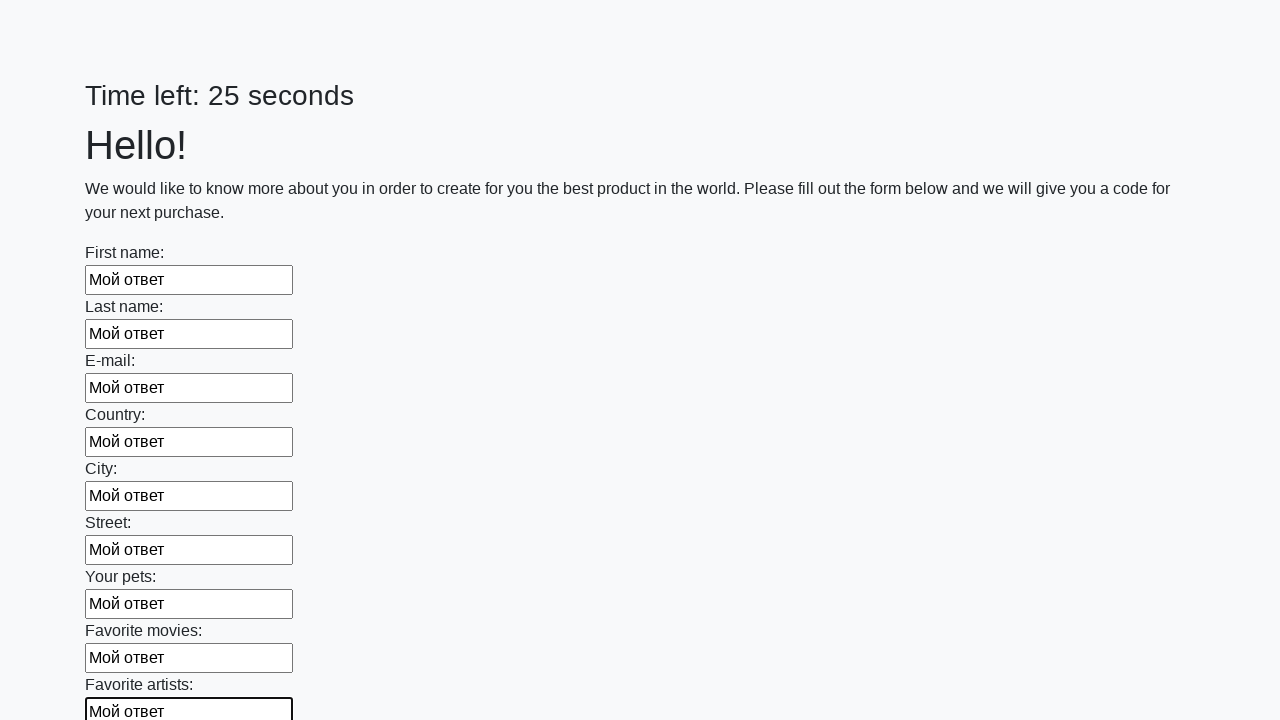

Filled an input field with 'Мой ответ' on input >> nth=9
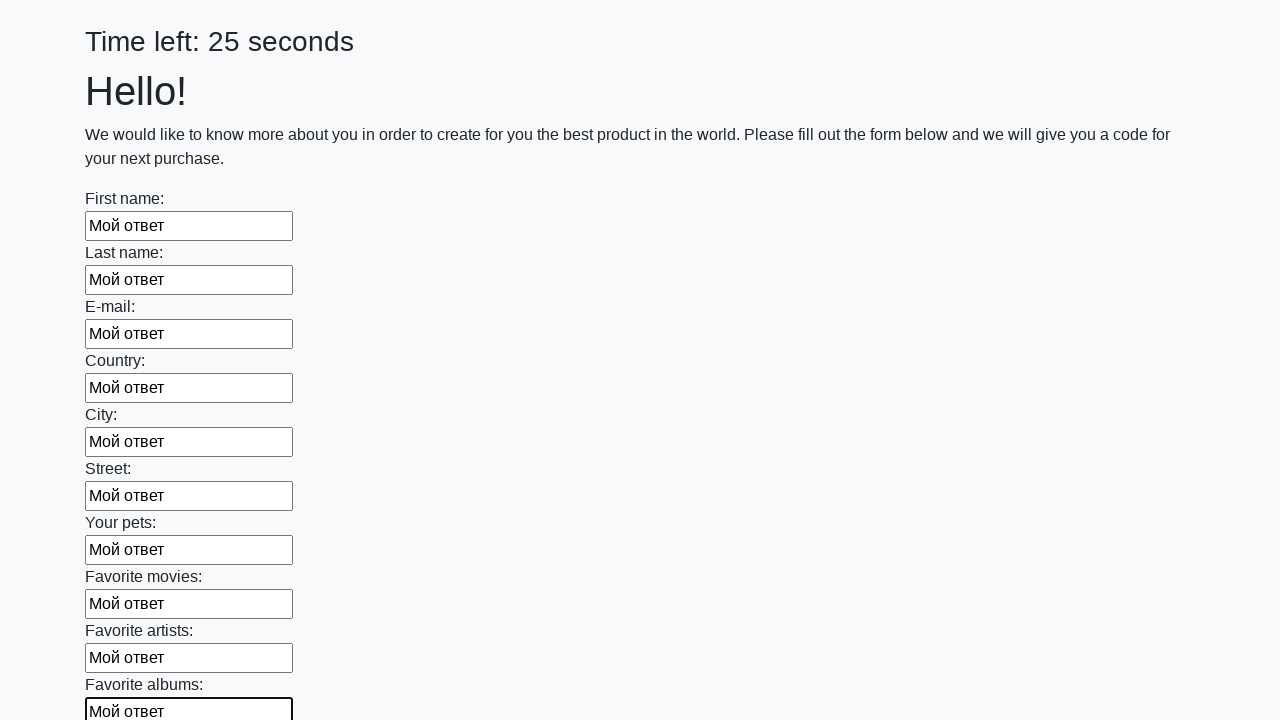

Filled an input field with 'Мой ответ' on input >> nth=10
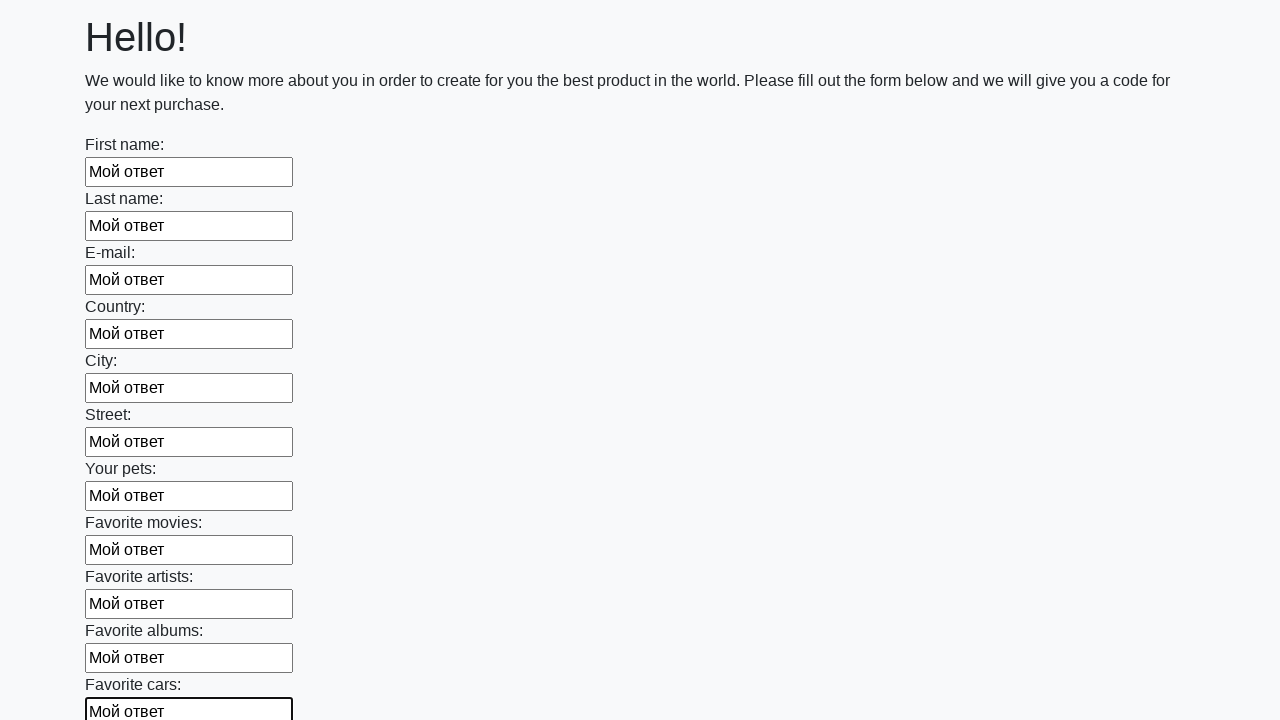

Filled an input field with 'Мой ответ' on input >> nth=11
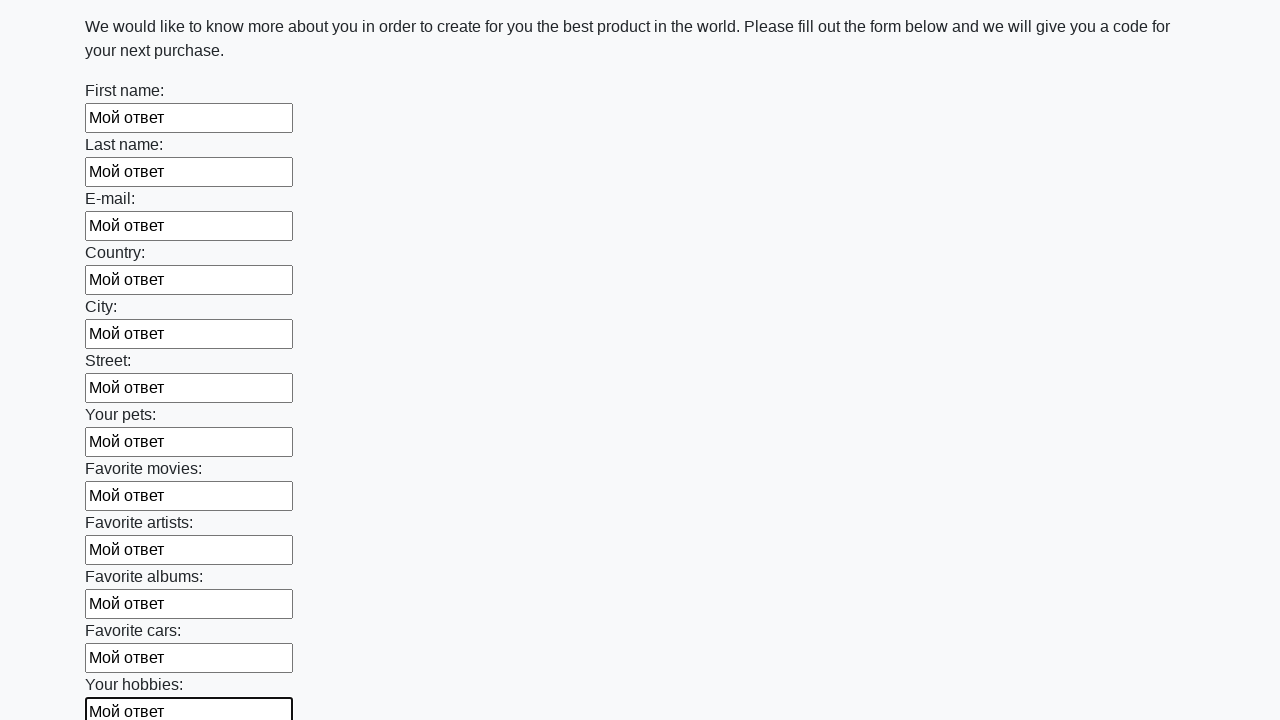

Filled an input field with 'Мой ответ' on input >> nth=12
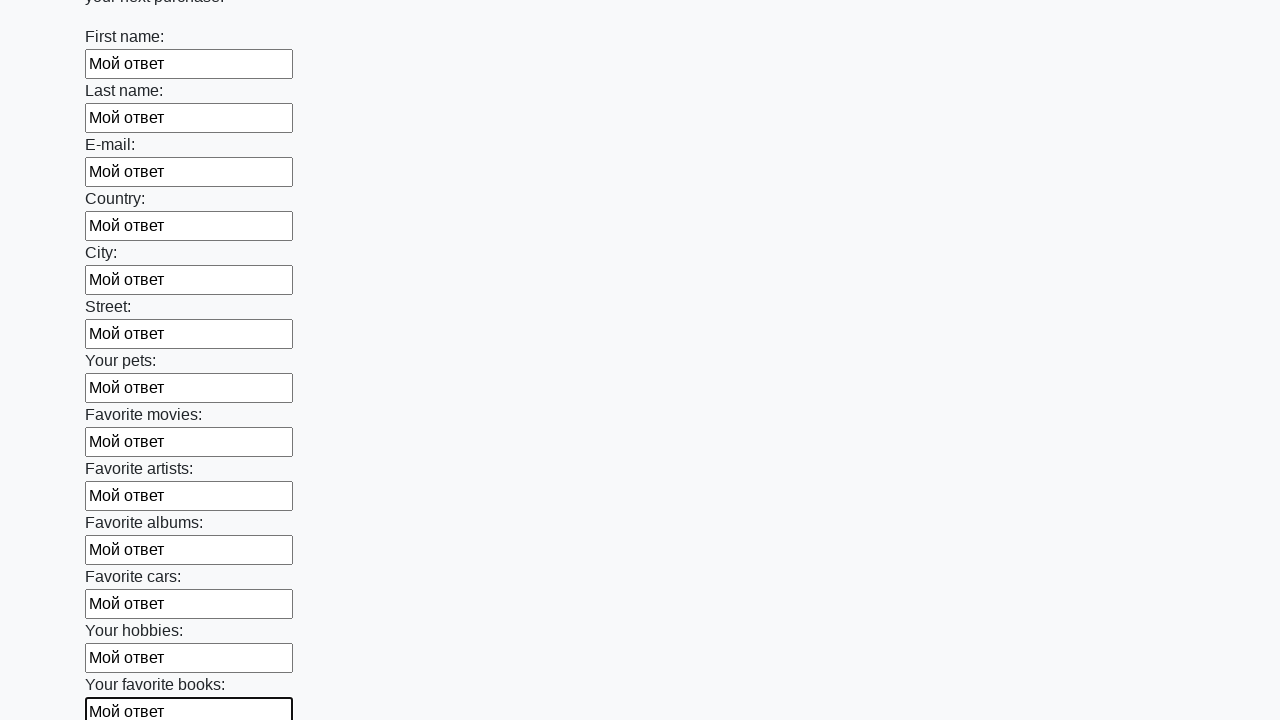

Filled an input field with 'Мой ответ' on input >> nth=13
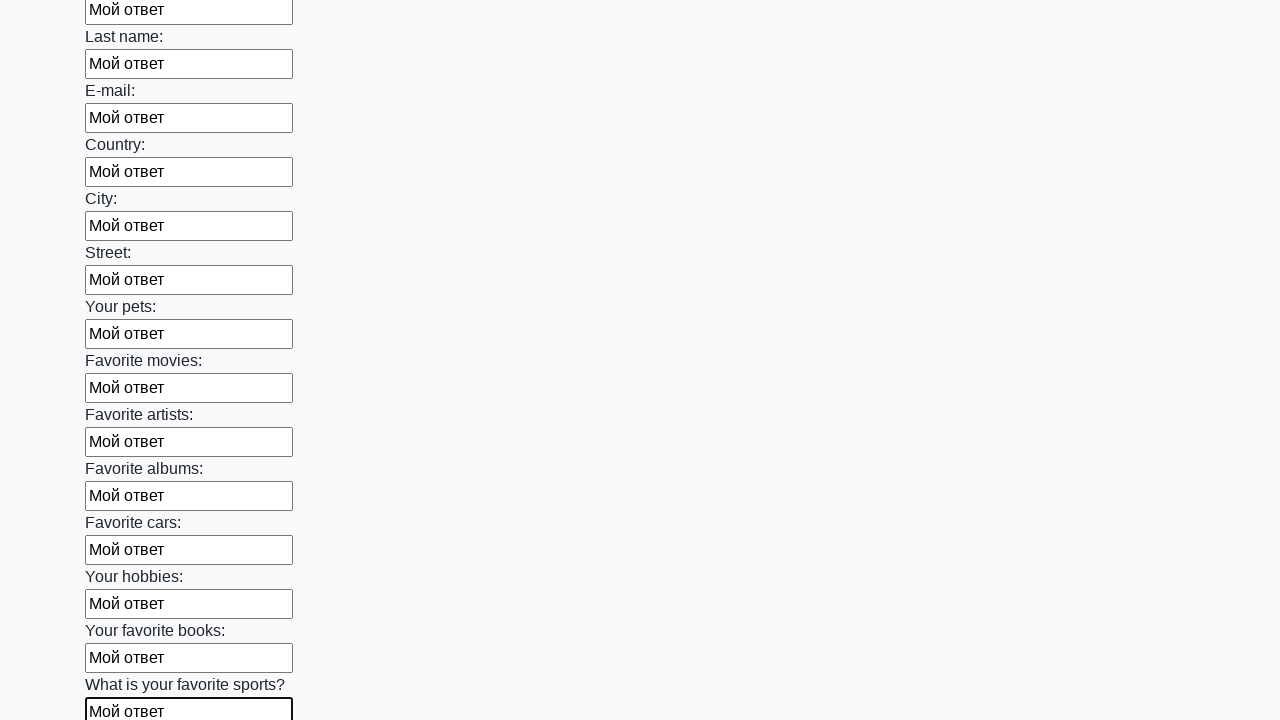

Filled an input field with 'Мой ответ' on input >> nth=14
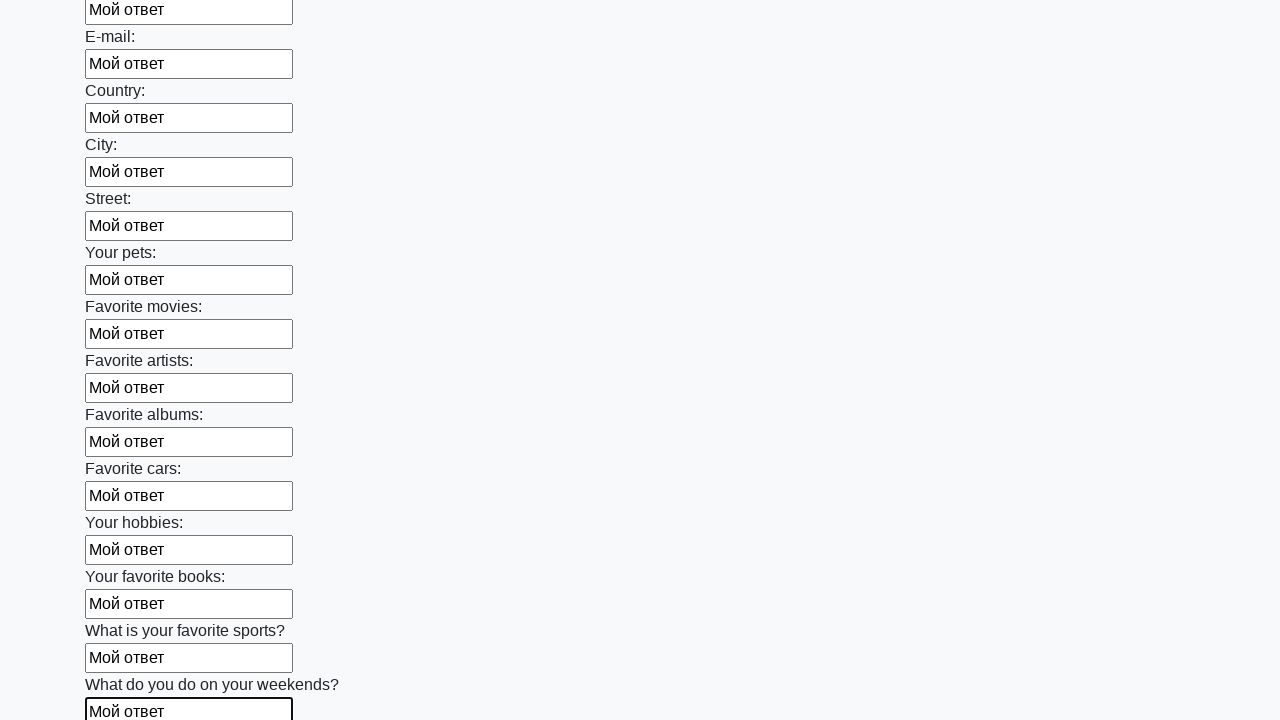

Filled an input field with 'Мой ответ' on input >> nth=15
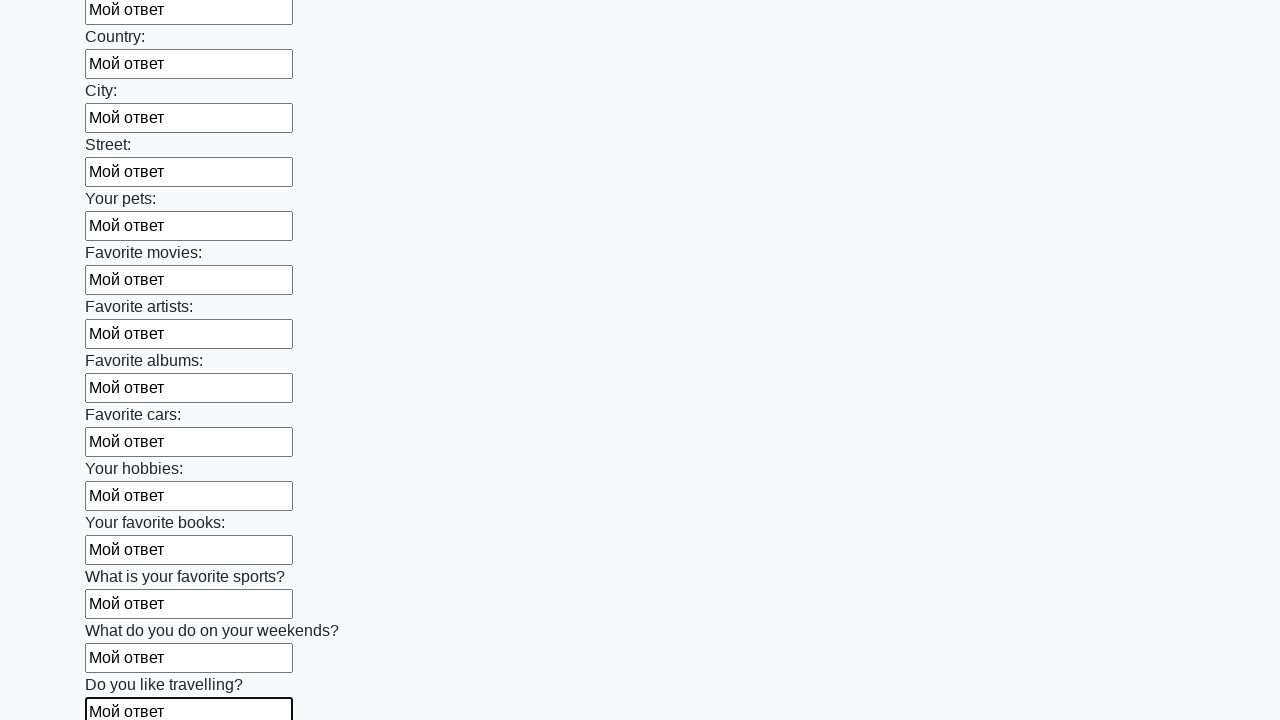

Filled an input field with 'Мой ответ' on input >> nth=16
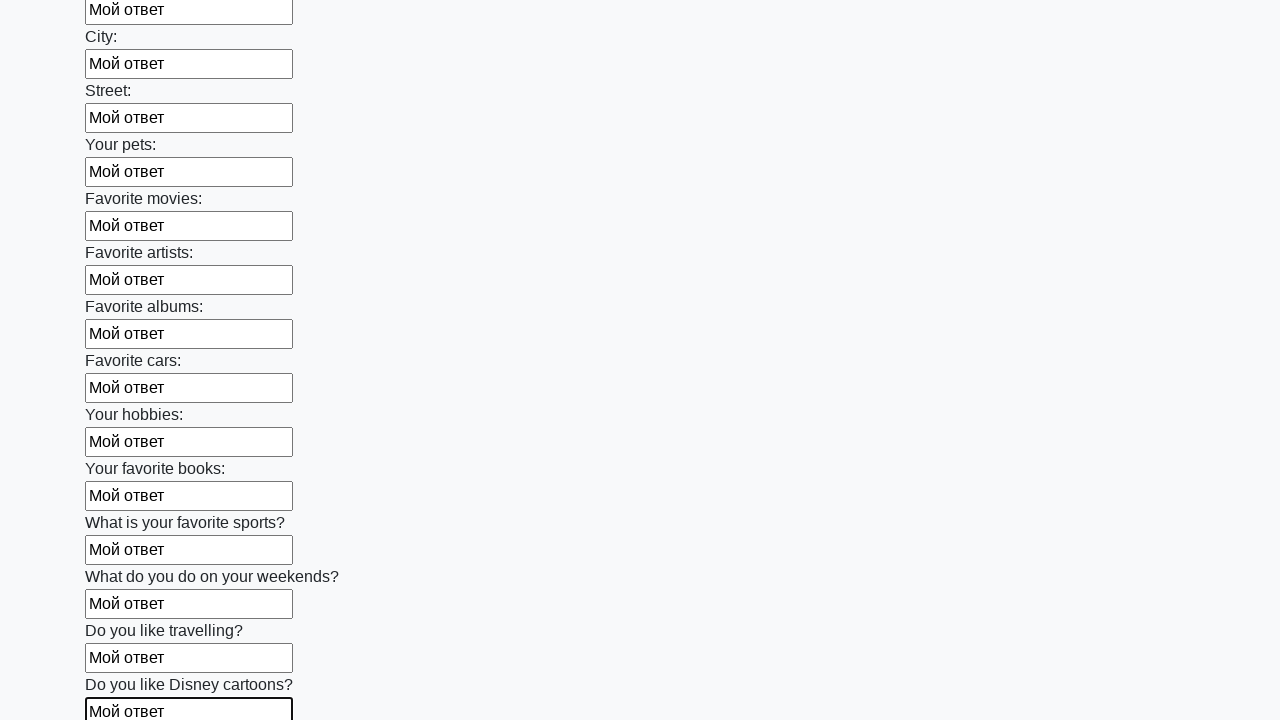

Filled an input field with 'Мой ответ' on input >> nth=17
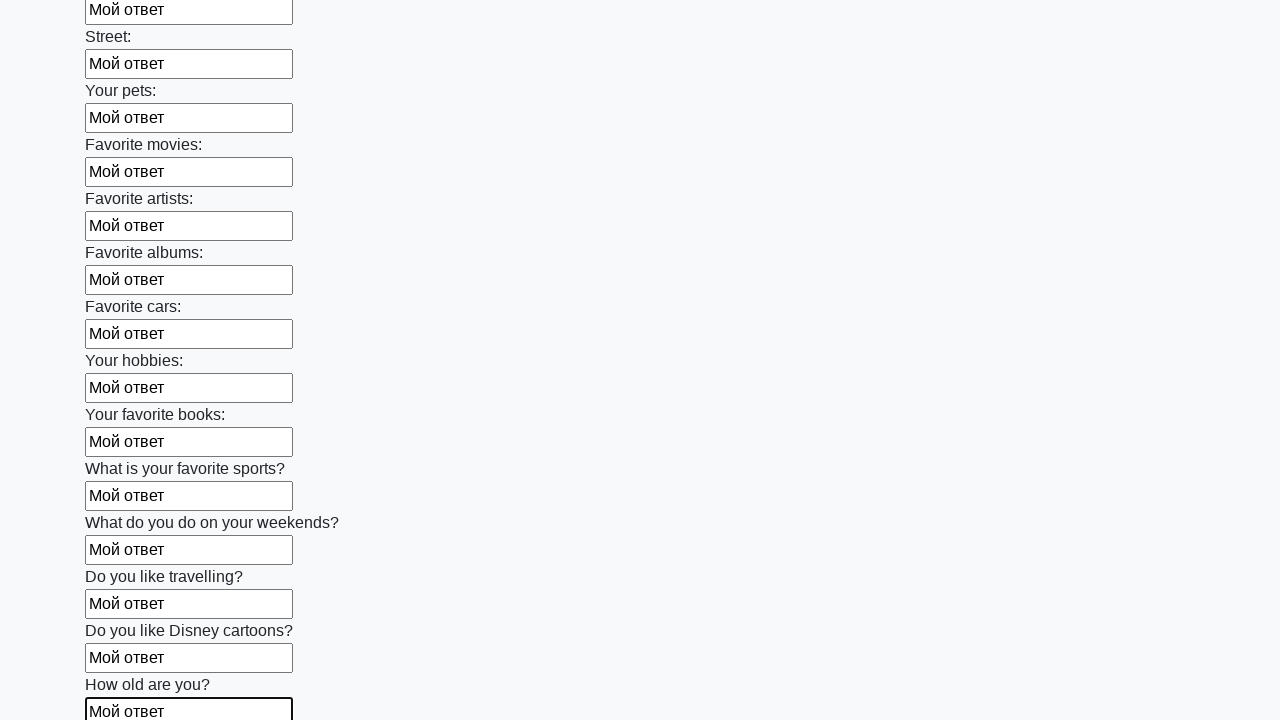

Filled an input field with 'Мой ответ' on input >> nth=18
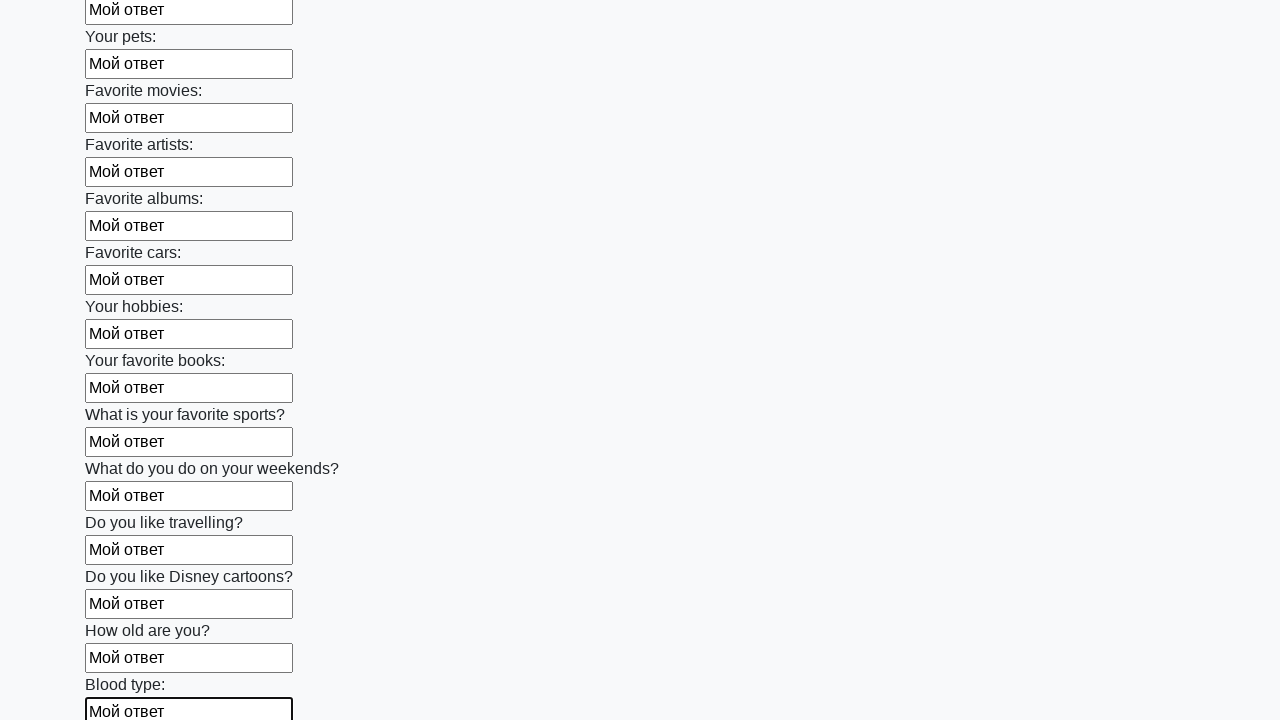

Filled an input field with 'Мой ответ' on input >> nth=19
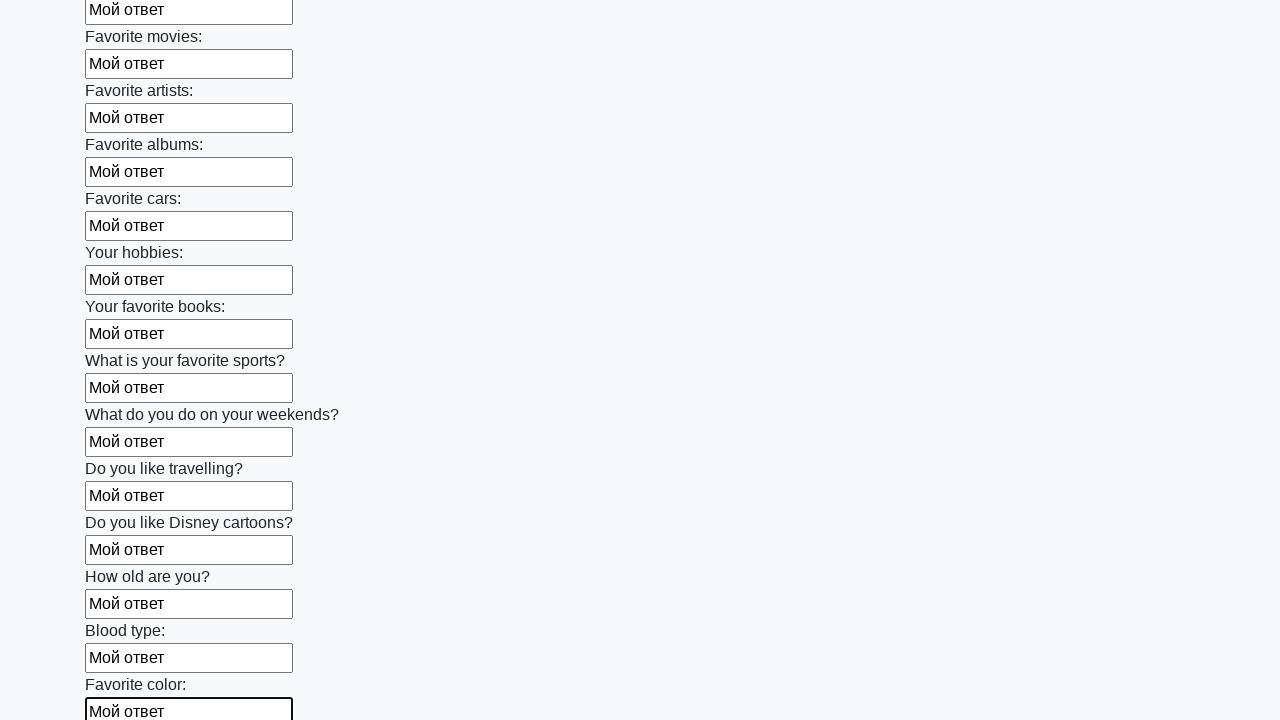

Filled an input field with 'Мой ответ' on input >> nth=20
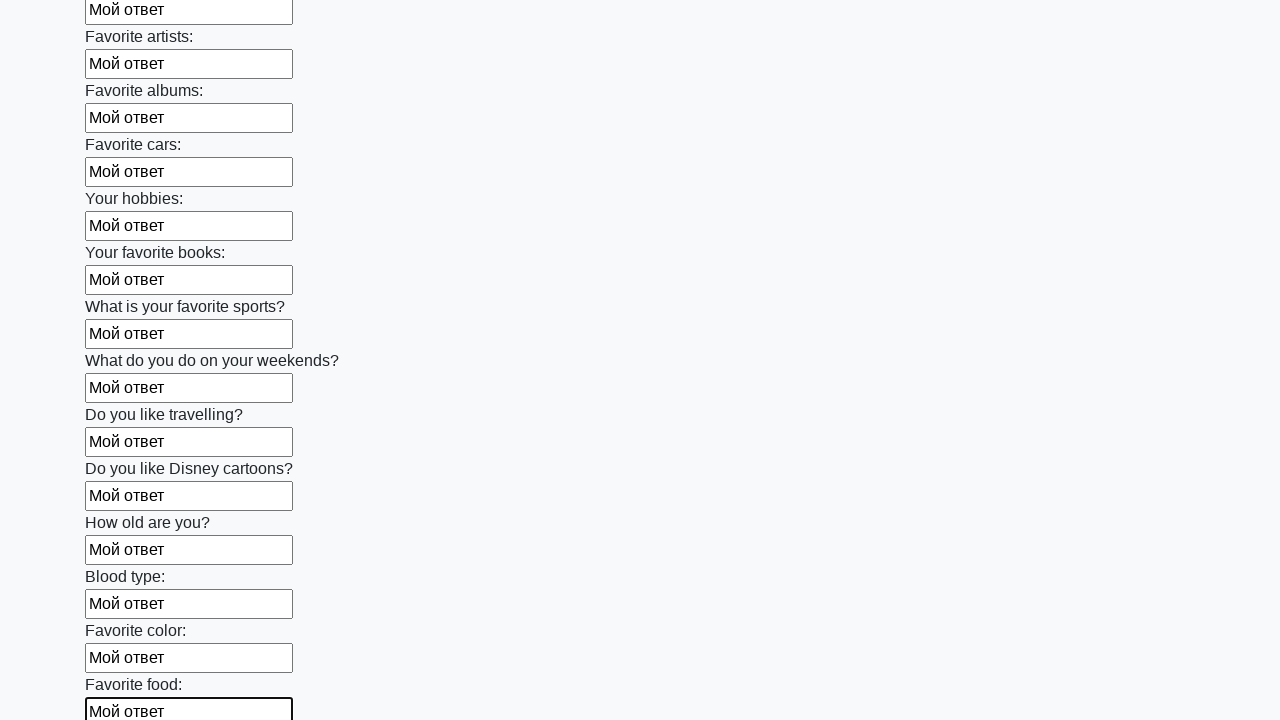

Filled an input field with 'Мой ответ' on input >> nth=21
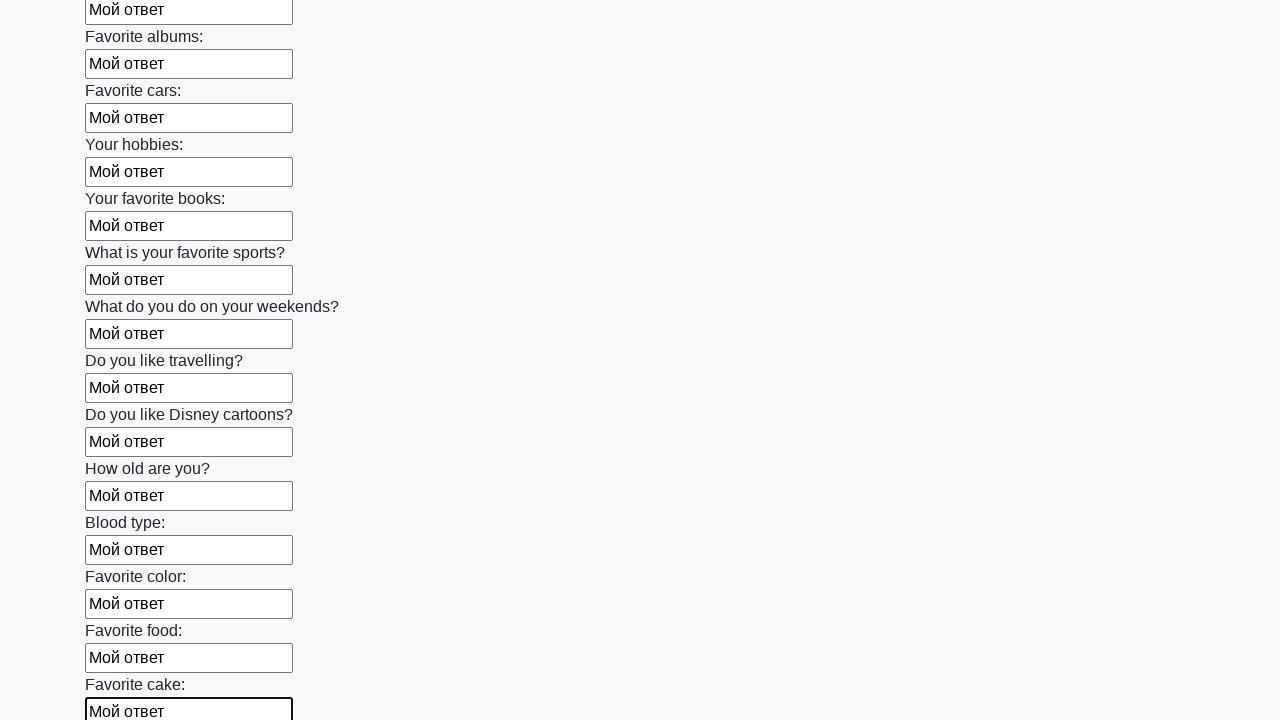

Filled an input field with 'Мой ответ' on input >> nth=22
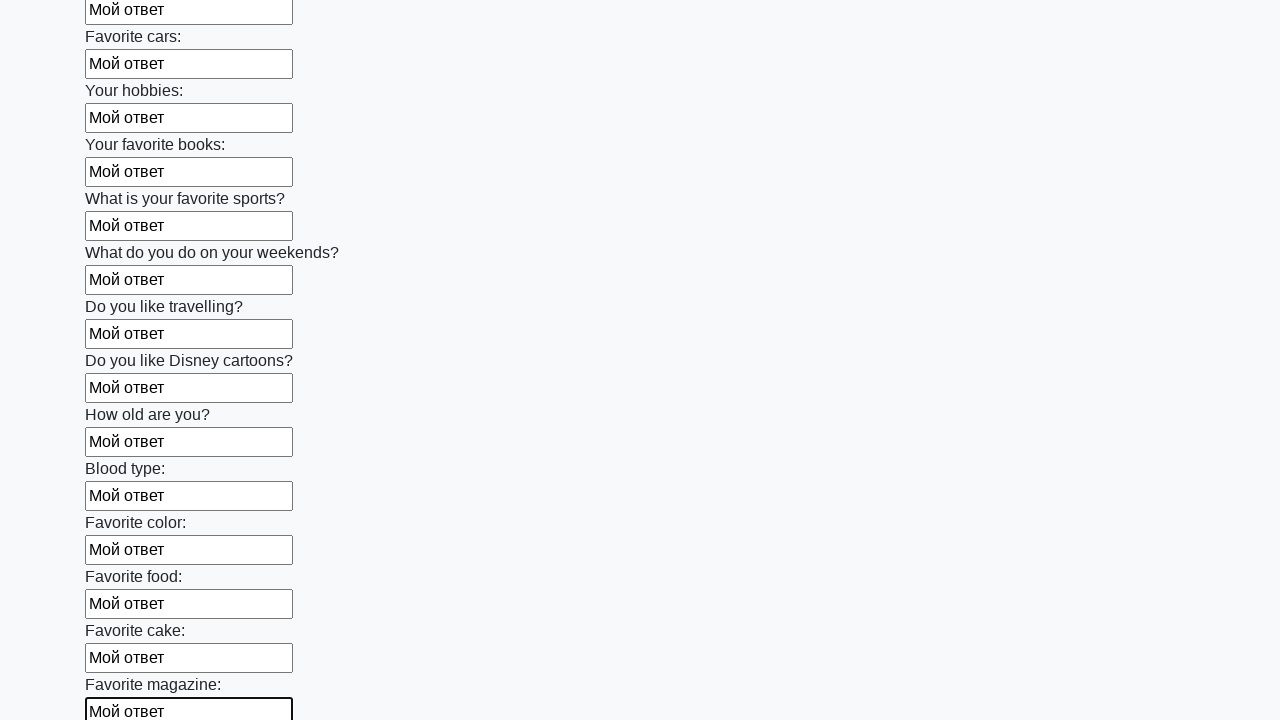

Filled an input field with 'Мой ответ' on input >> nth=23
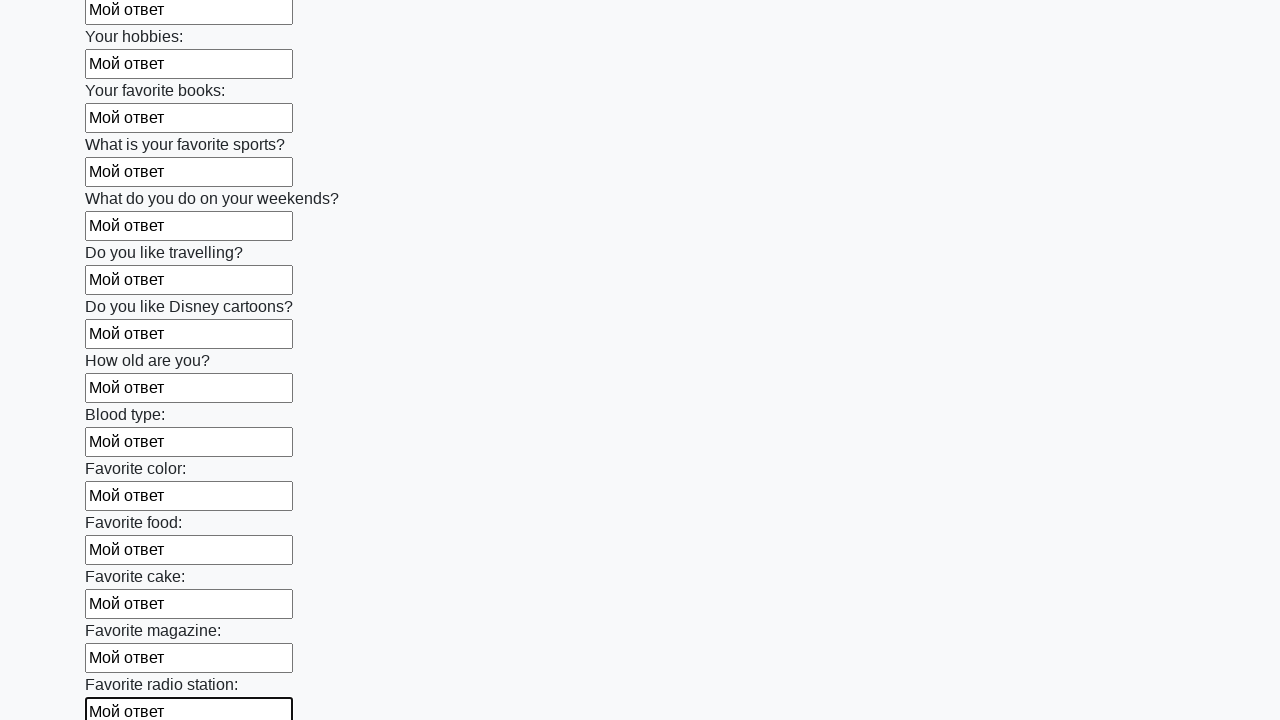

Filled an input field with 'Мой ответ' on input >> nth=24
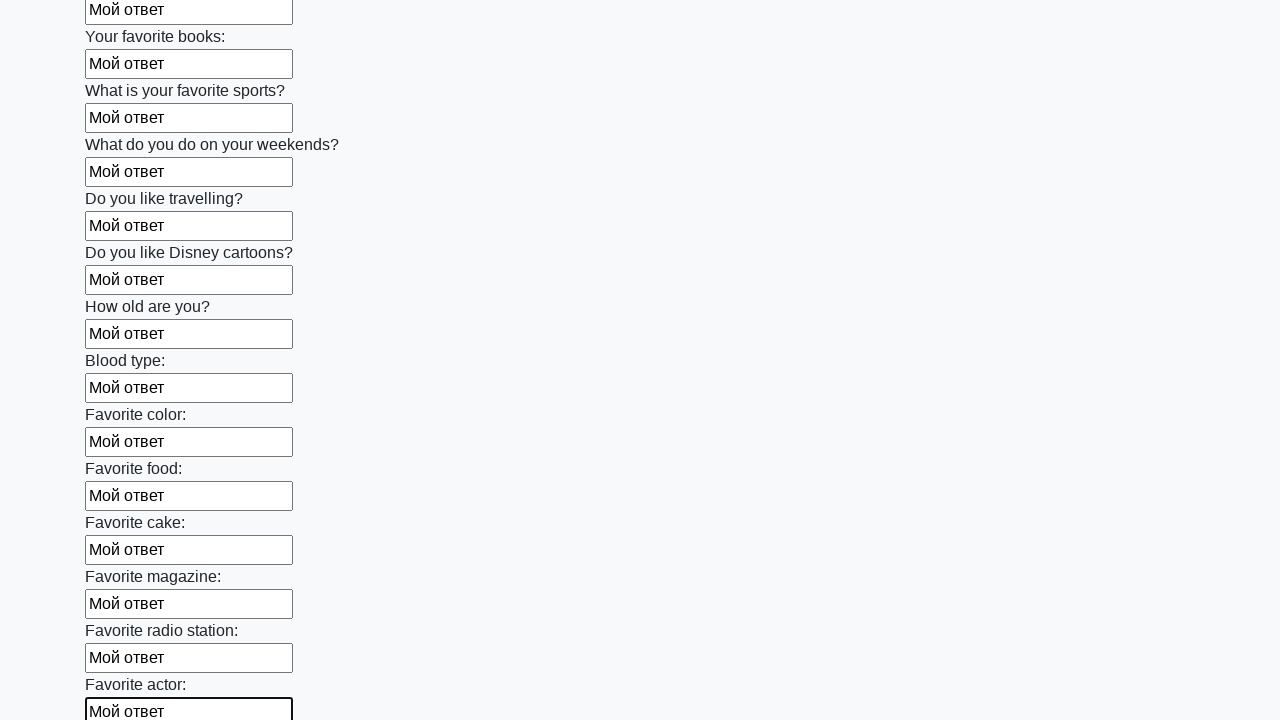

Filled an input field with 'Мой ответ' on input >> nth=25
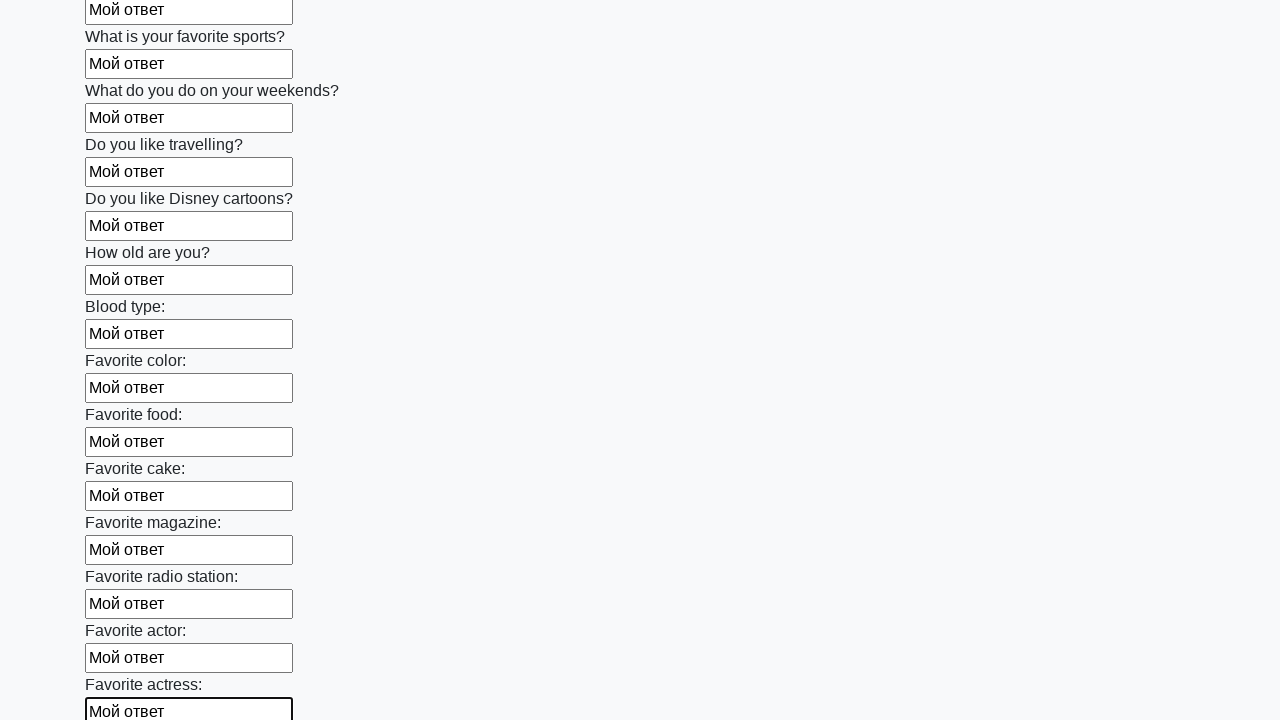

Filled an input field with 'Мой ответ' on input >> nth=26
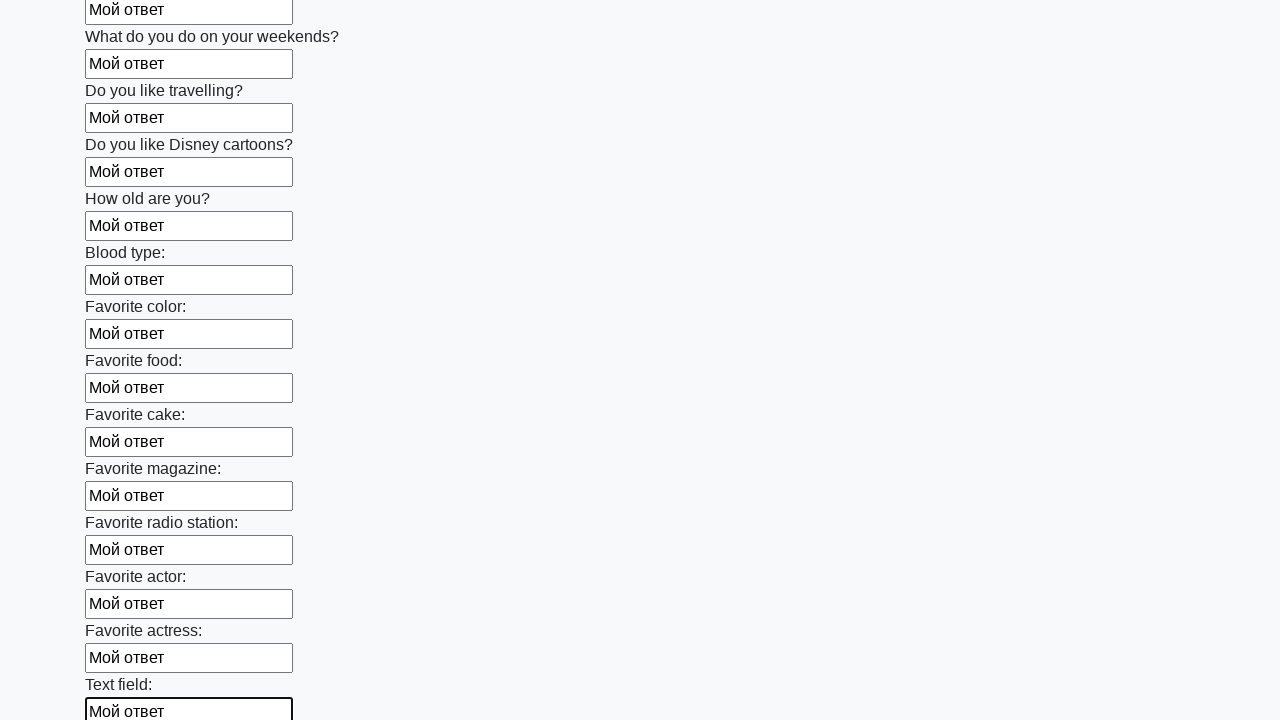

Filled an input field with 'Мой ответ' on input >> nth=27
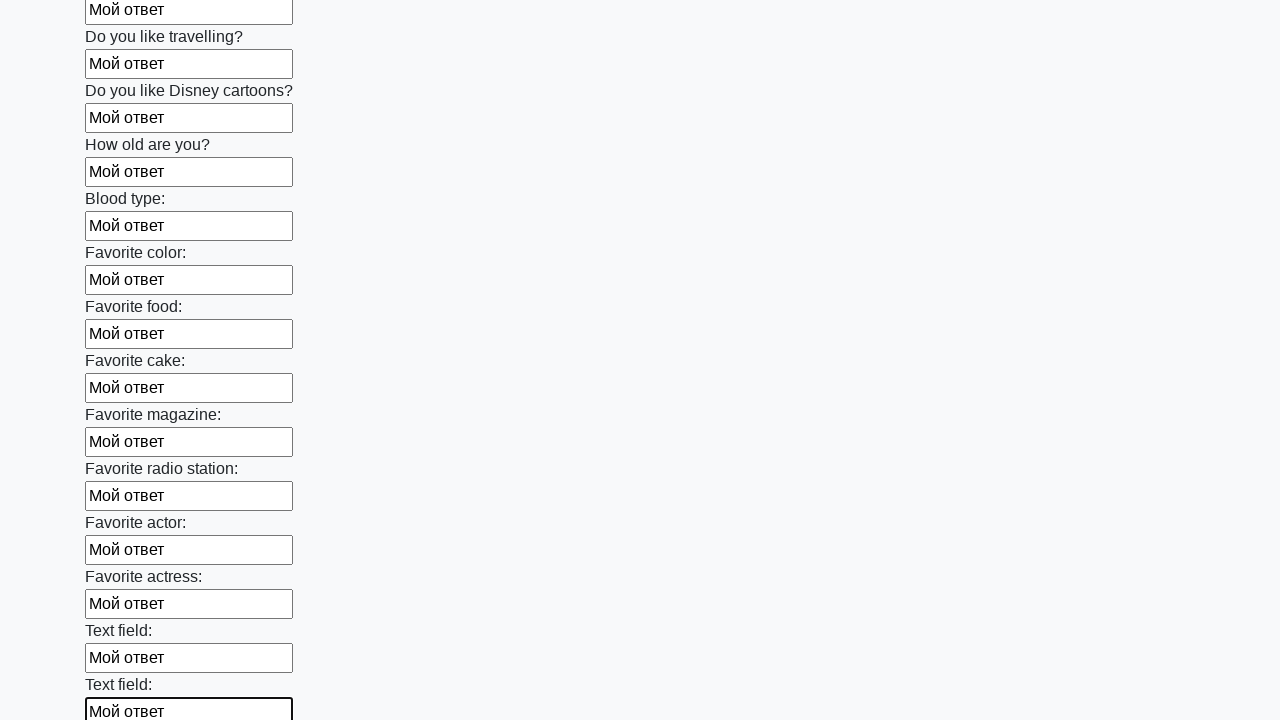

Filled an input field with 'Мой ответ' on input >> nth=28
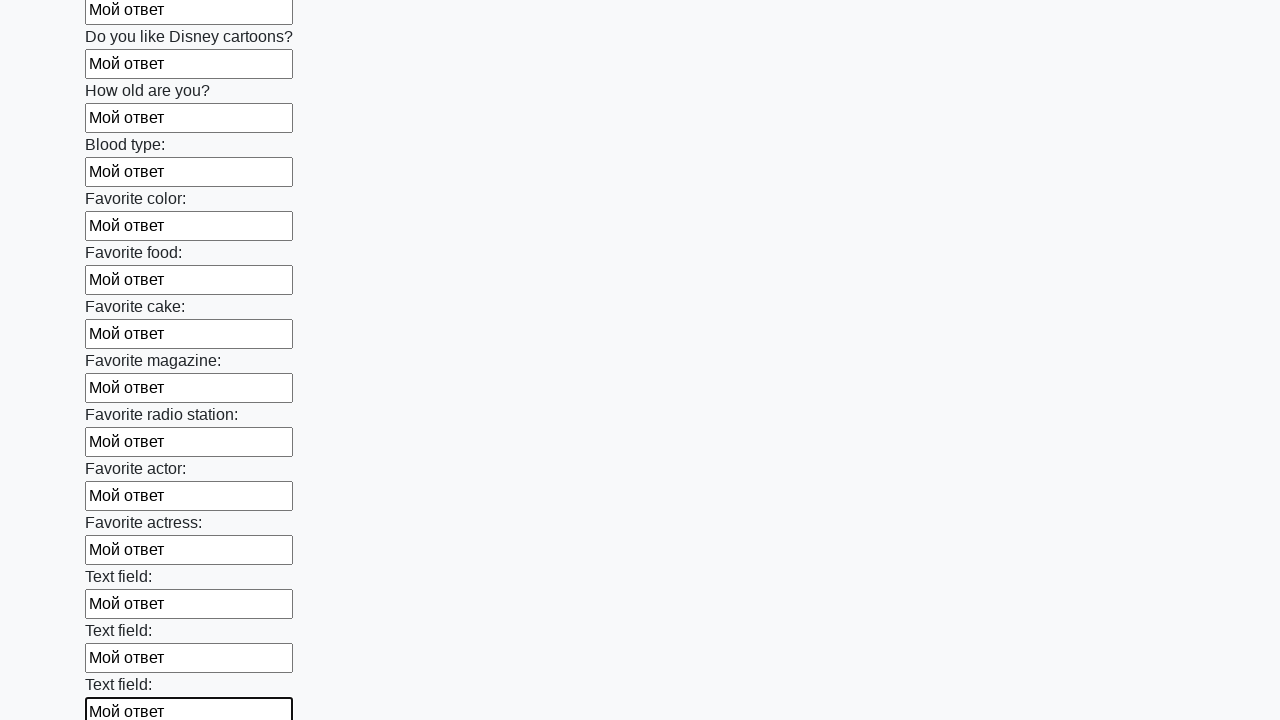

Filled an input field with 'Мой ответ' on input >> nth=29
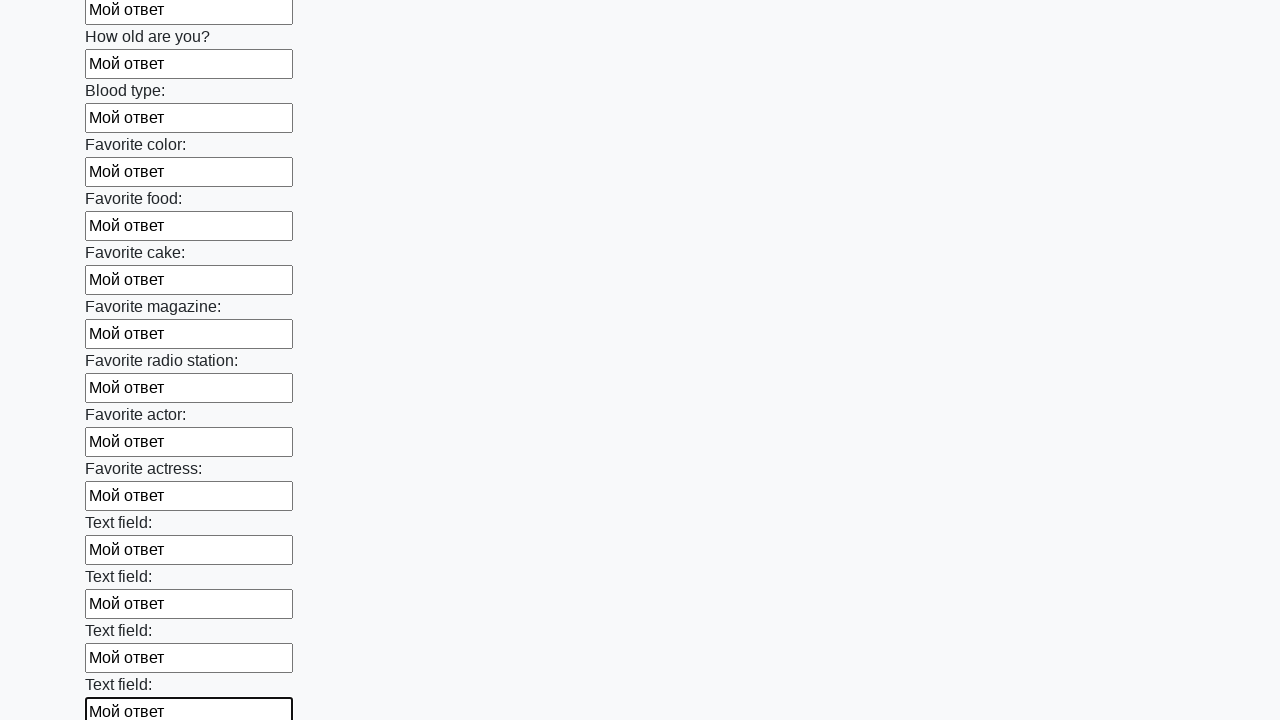

Filled an input field with 'Мой ответ' on input >> nth=30
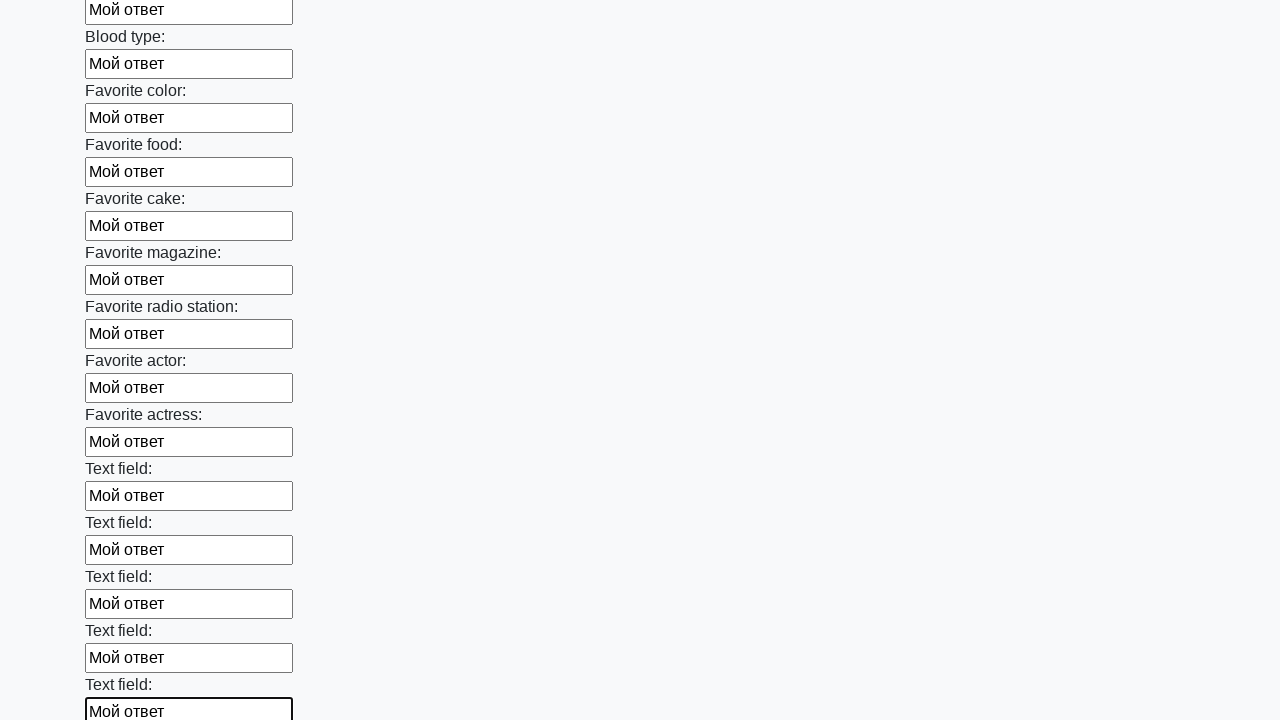

Filled an input field with 'Мой ответ' on input >> nth=31
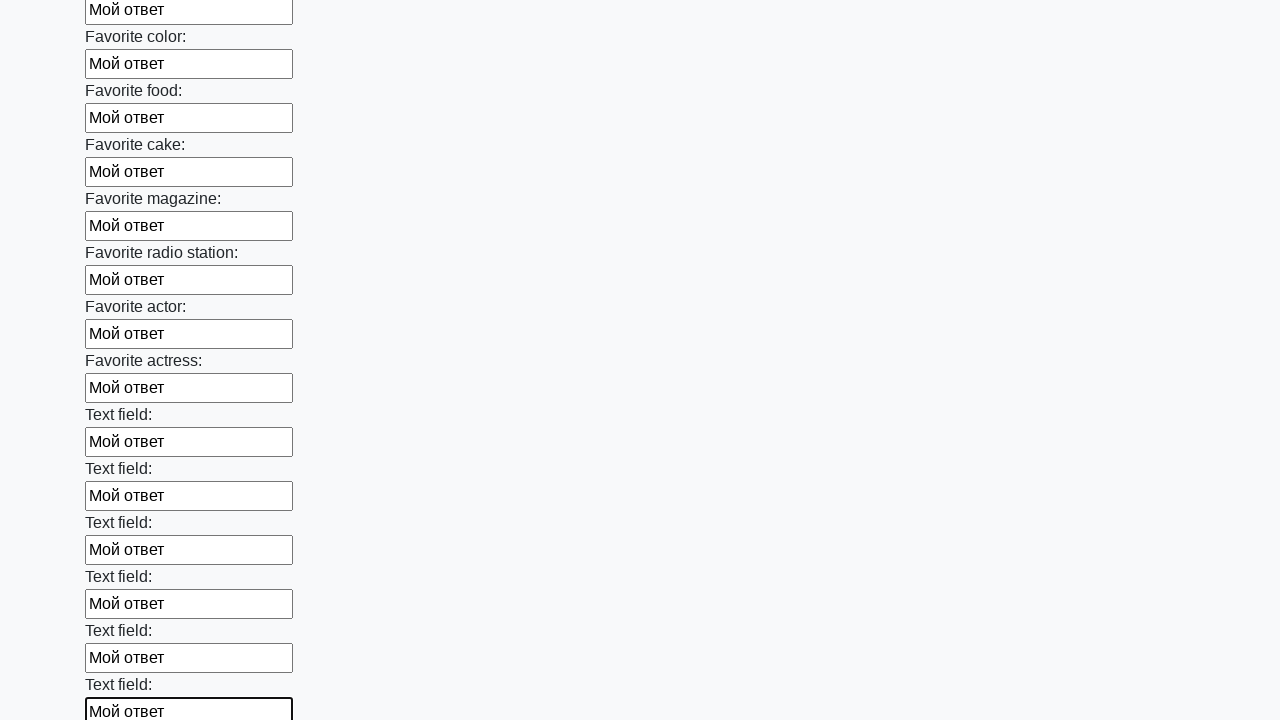

Filled an input field with 'Мой ответ' on input >> nth=32
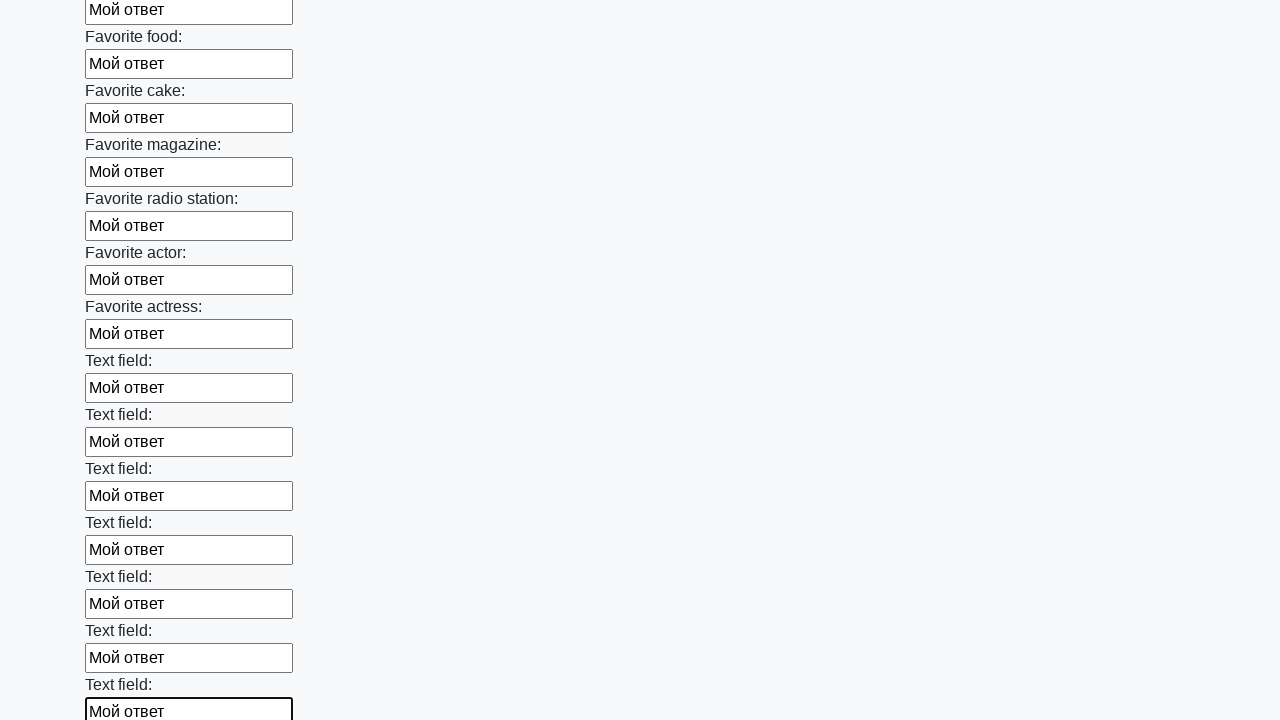

Filled an input field with 'Мой ответ' on input >> nth=33
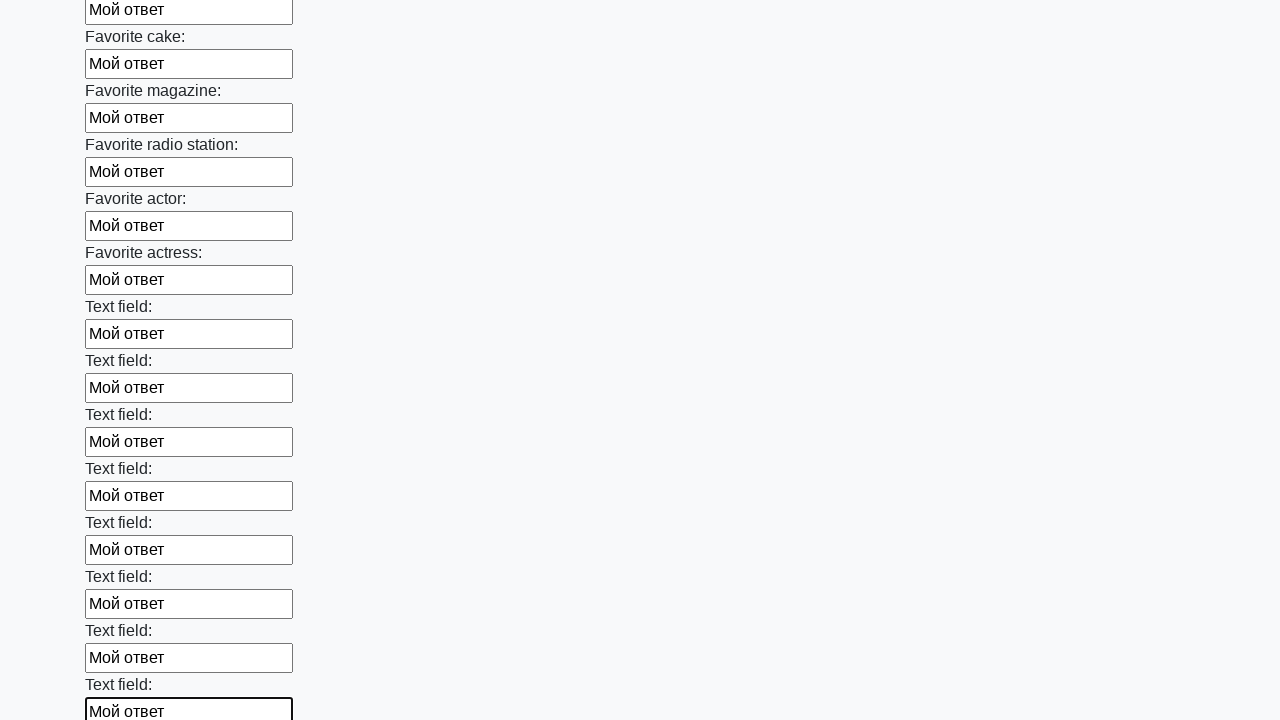

Filled an input field with 'Мой ответ' on input >> nth=34
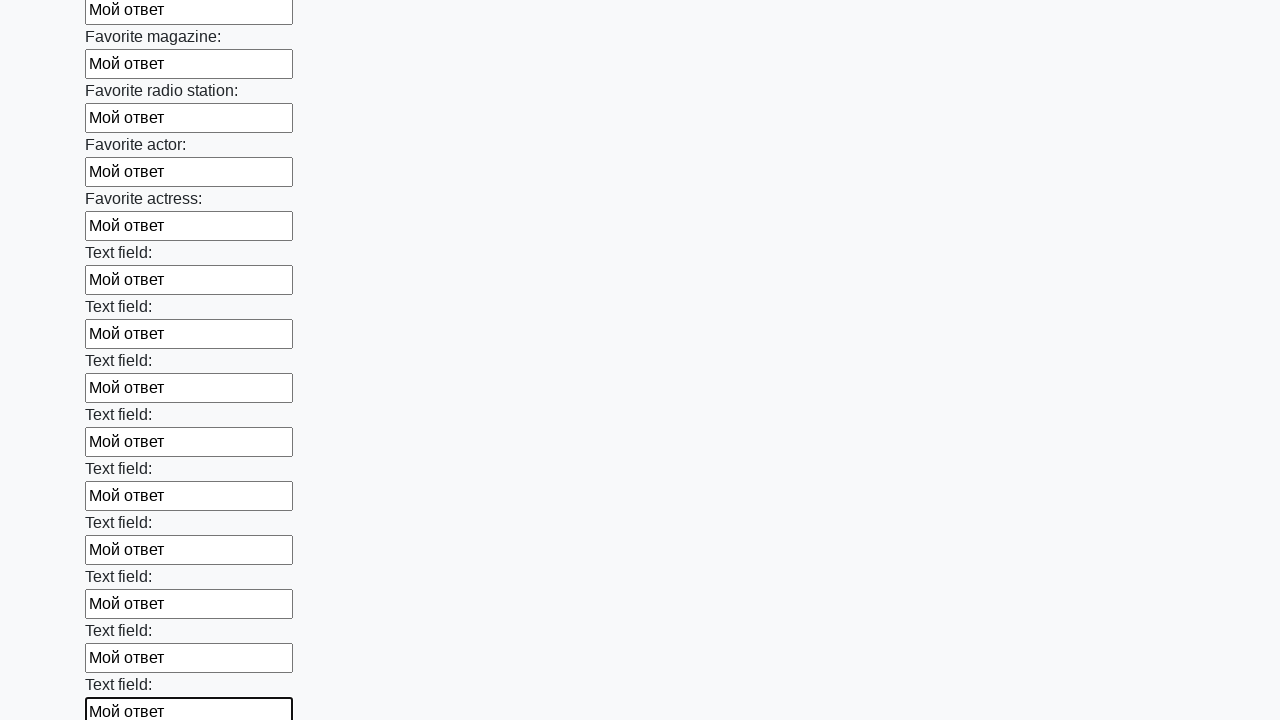

Filled an input field with 'Мой ответ' on input >> nth=35
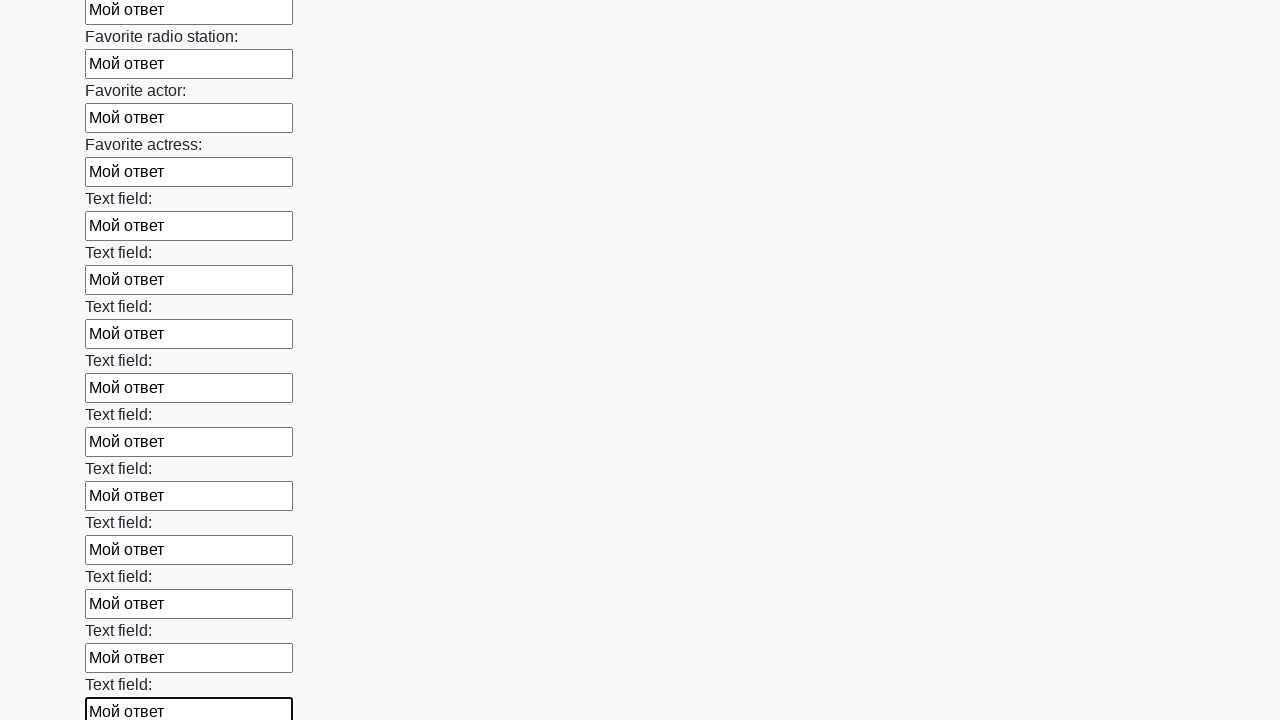

Filled an input field with 'Мой ответ' on input >> nth=36
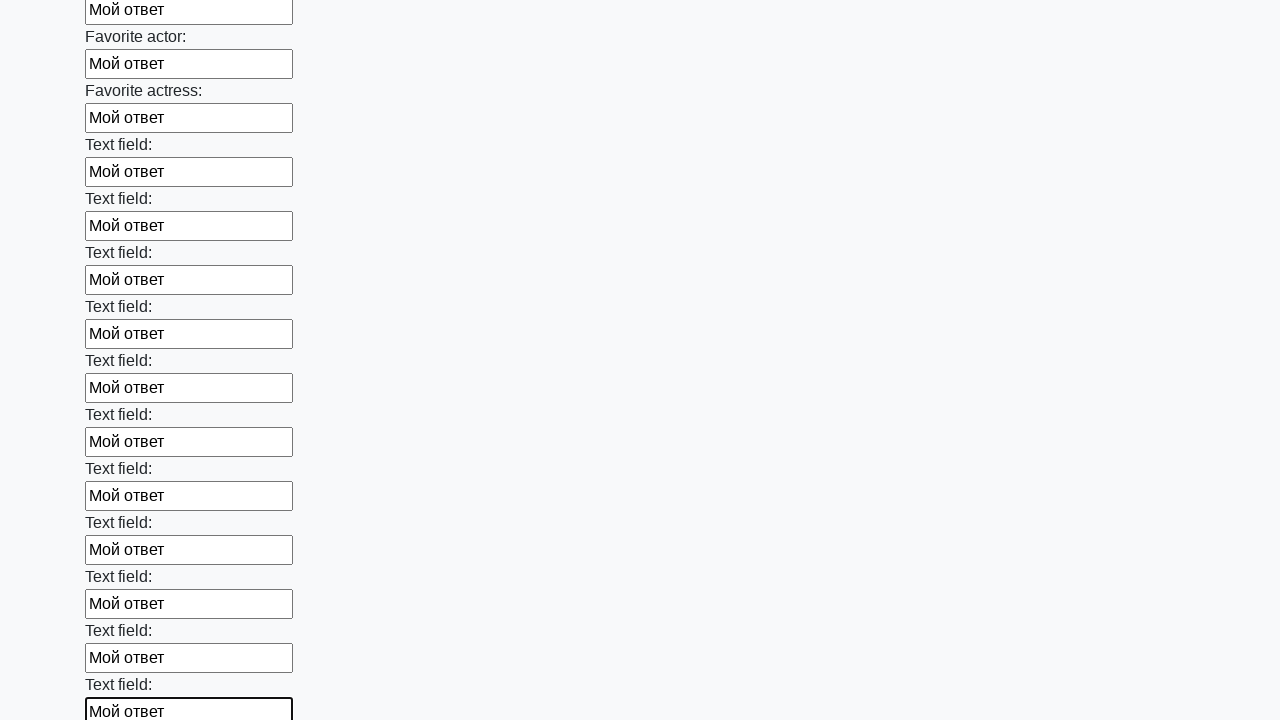

Filled an input field with 'Мой ответ' on input >> nth=37
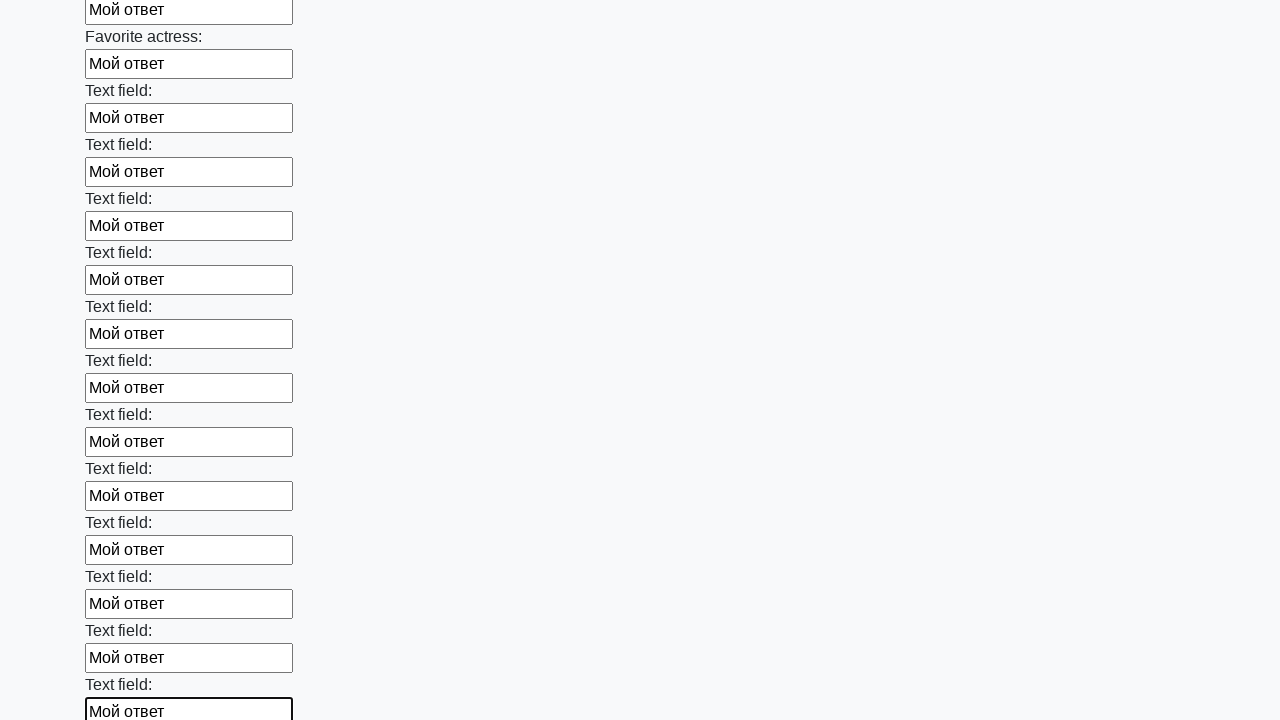

Filled an input field with 'Мой ответ' on input >> nth=38
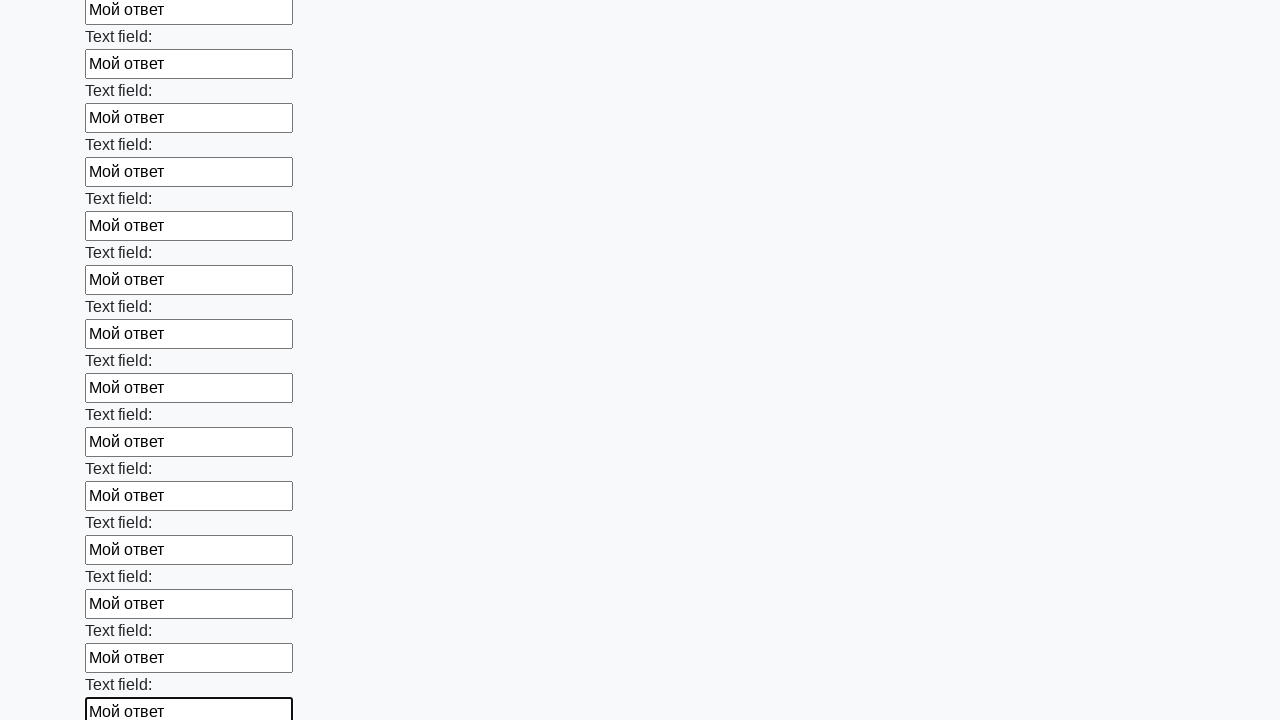

Filled an input field with 'Мой ответ' on input >> nth=39
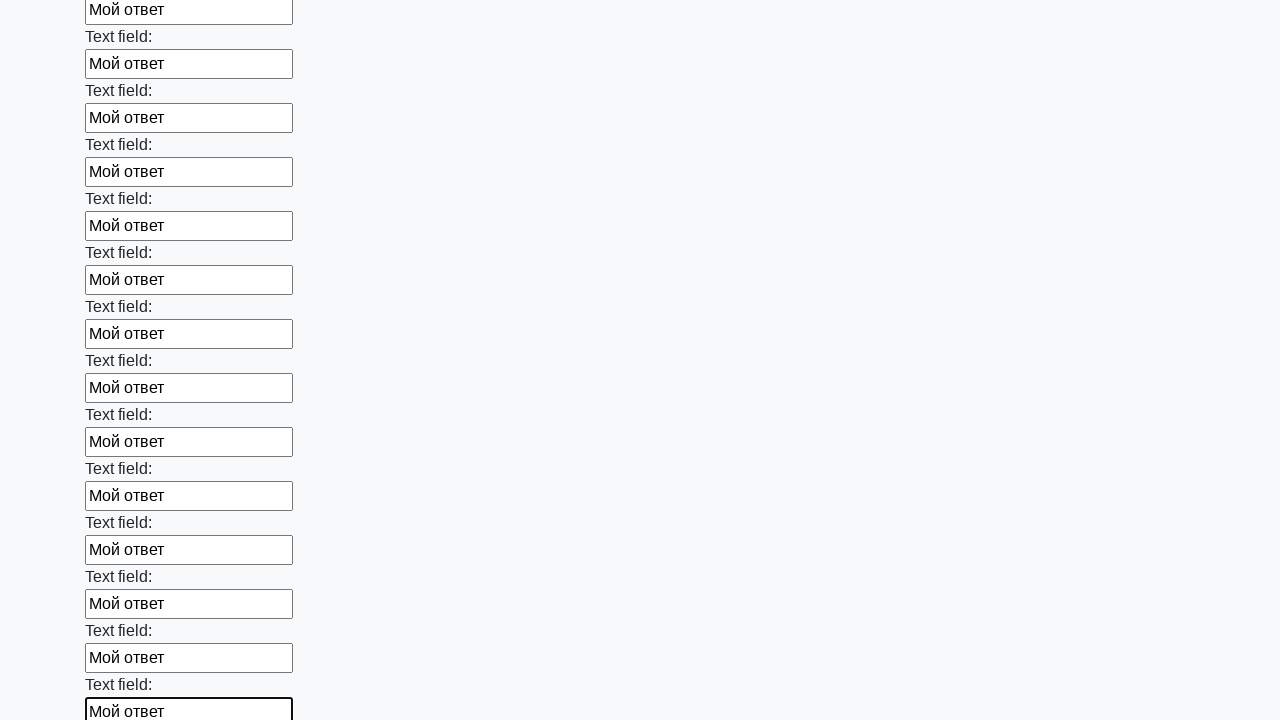

Filled an input field with 'Мой ответ' on input >> nth=40
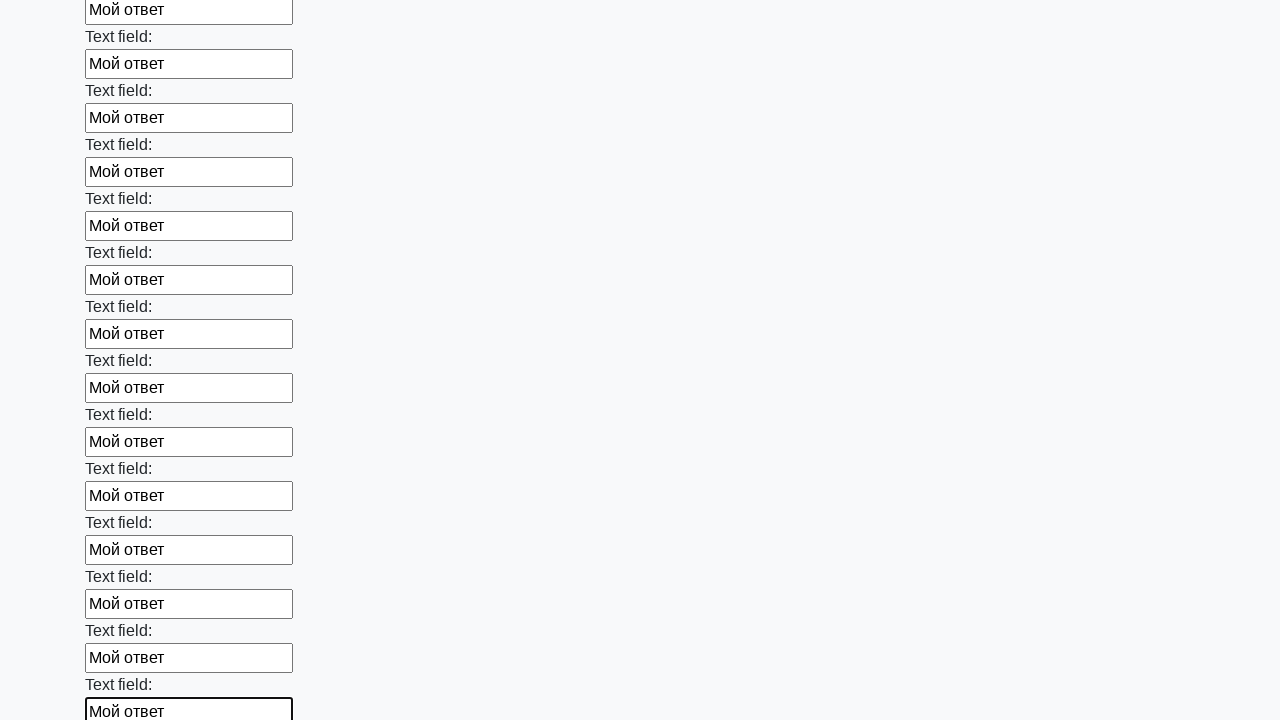

Filled an input field with 'Мой ответ' on input >> nth=41
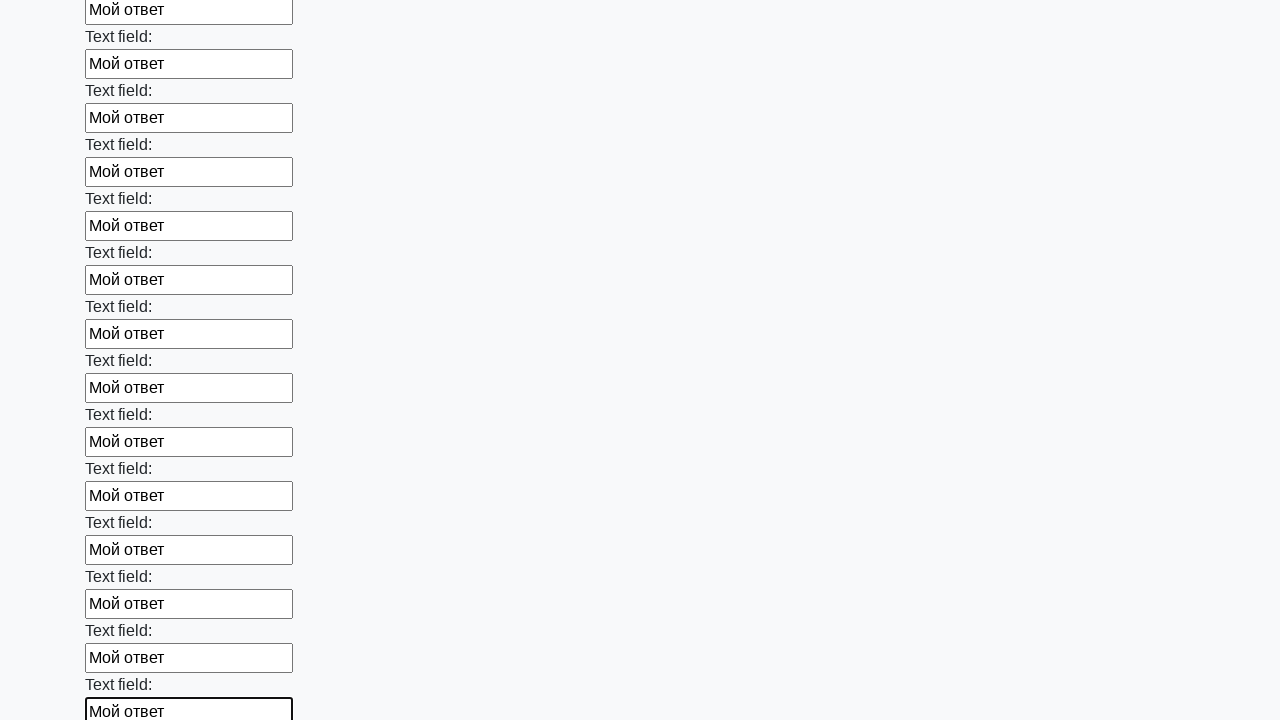

Filled an input field with 'Мой ответ' on input >> nth=42
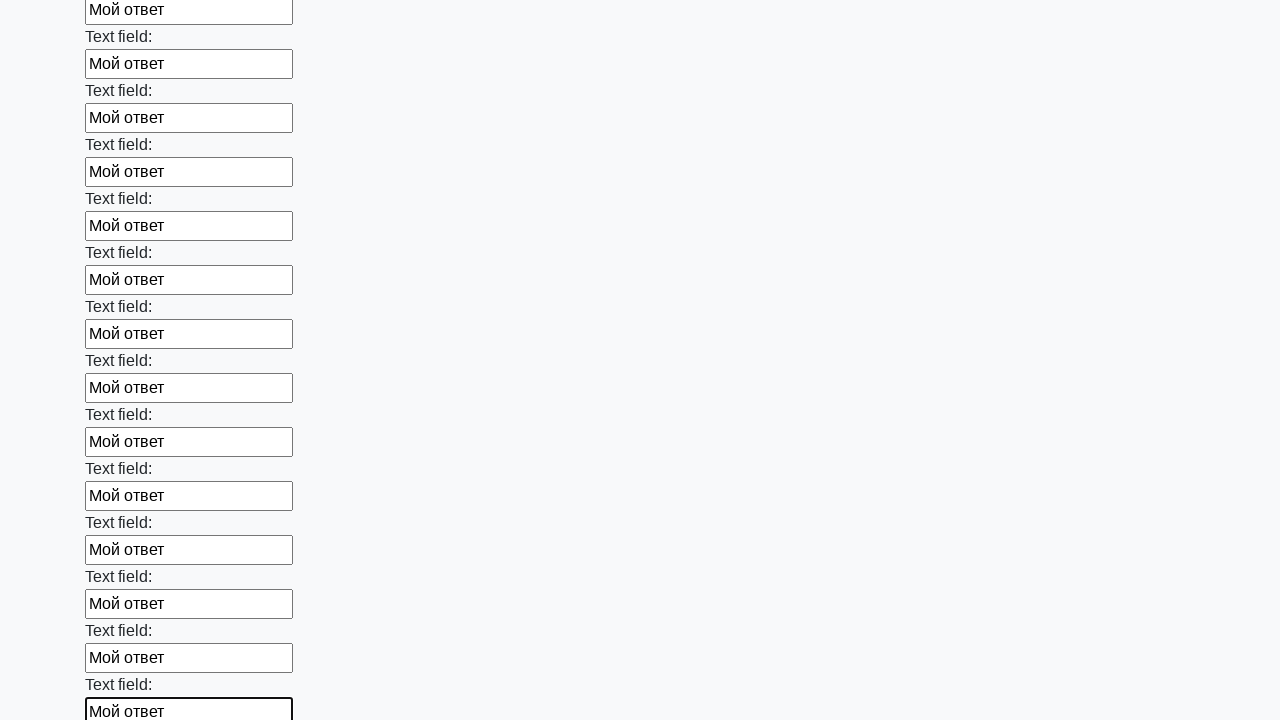

Filled an input field with 'Мой ответ' on input >> nth=43
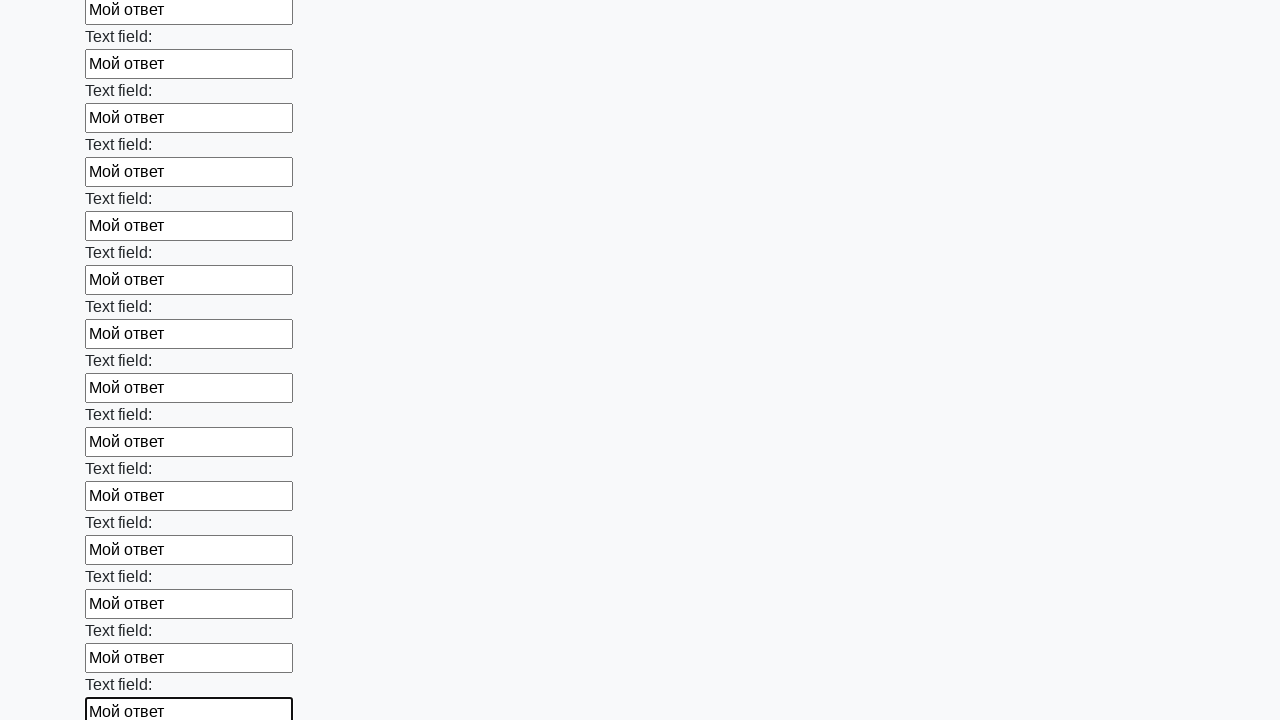

Filled an input field with 'Мой ответ' on input >> nth=44
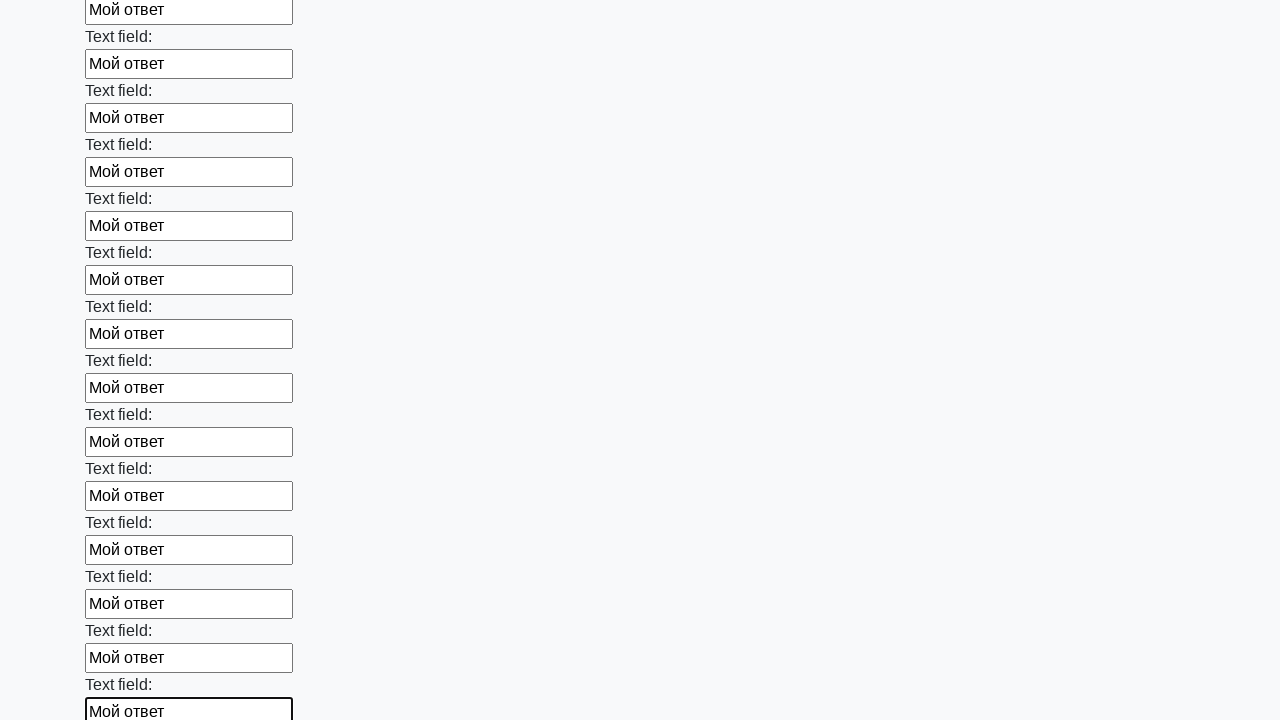

Filled an input field with 'Мой ответ' on input >> nth=45
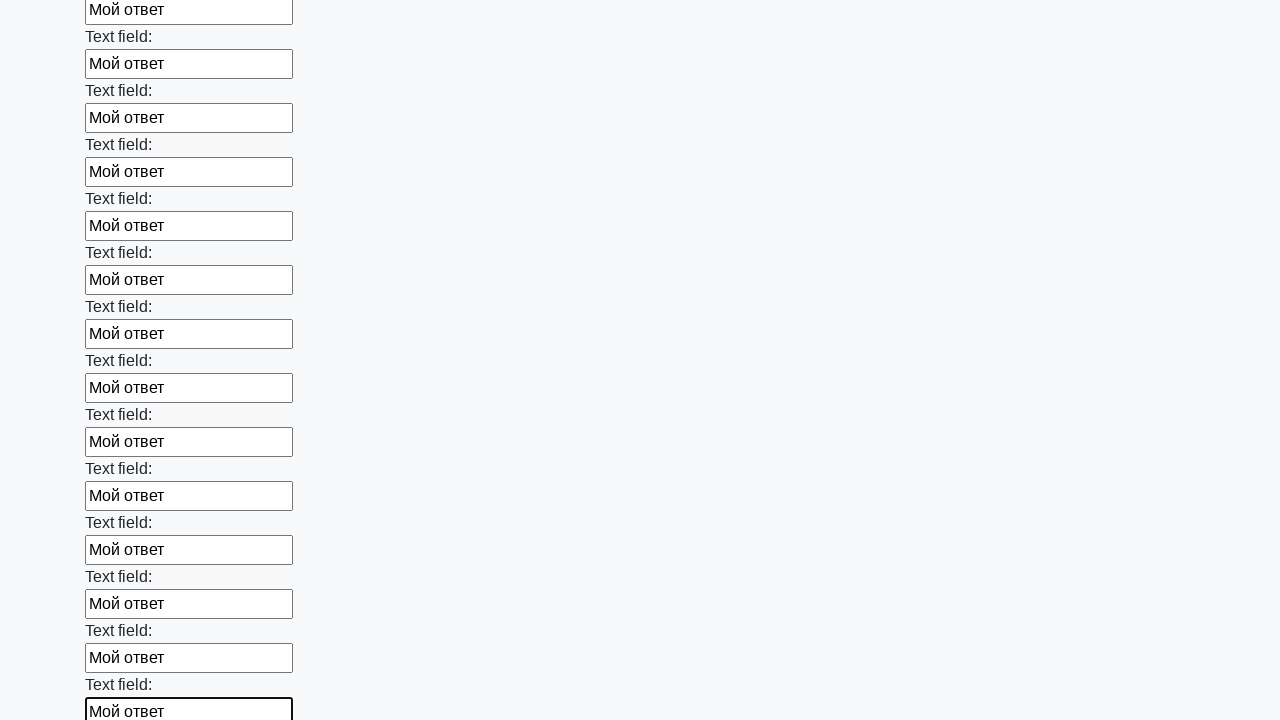

Filled an input field with 'Мой ответ' on input >> nth=46
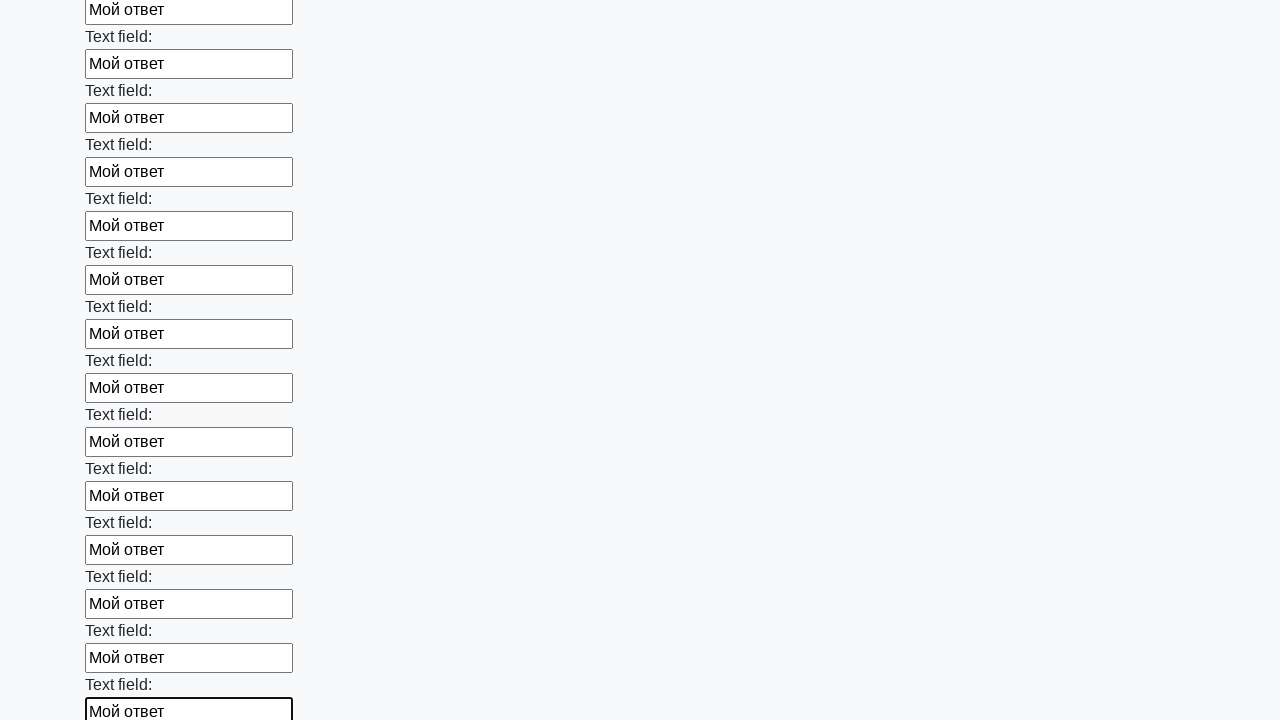

Filled an input field with 'Мой ответ' on input >> nth=47
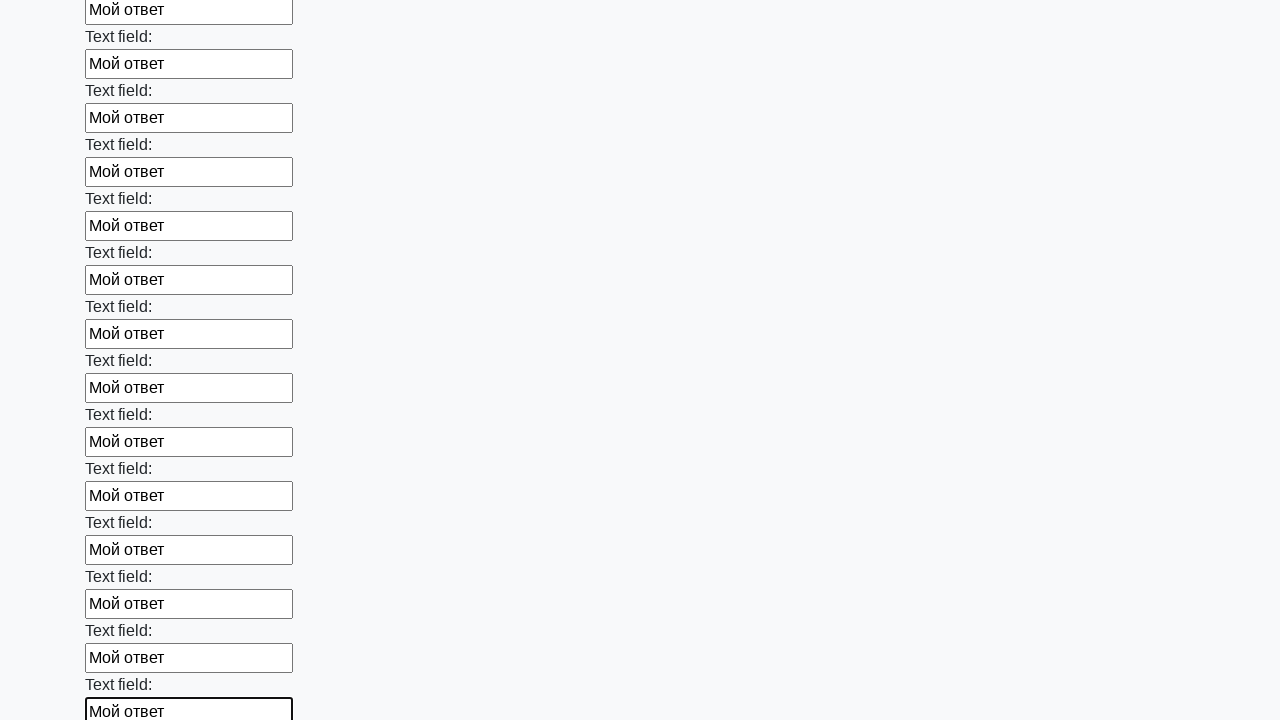

Filled an input field with 'Мой ответ' on input >> nth=48
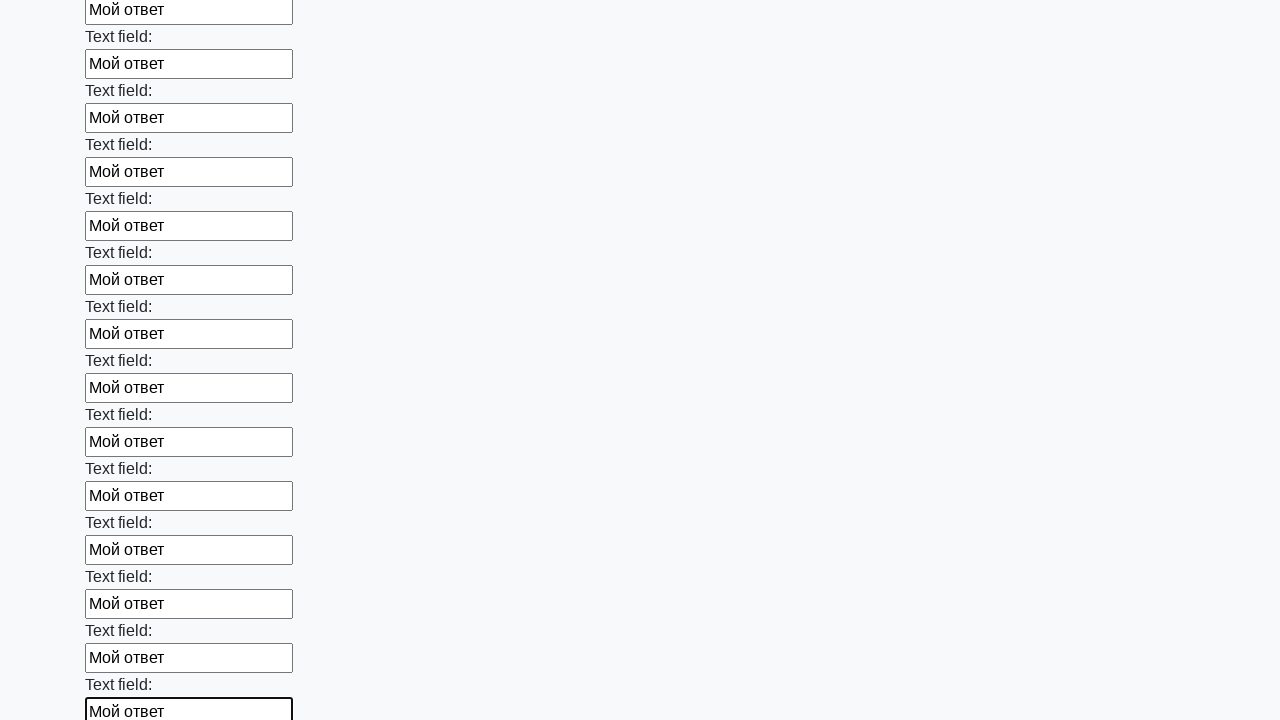

Filled an input field with 'Мой ответ' on input >> nth=49
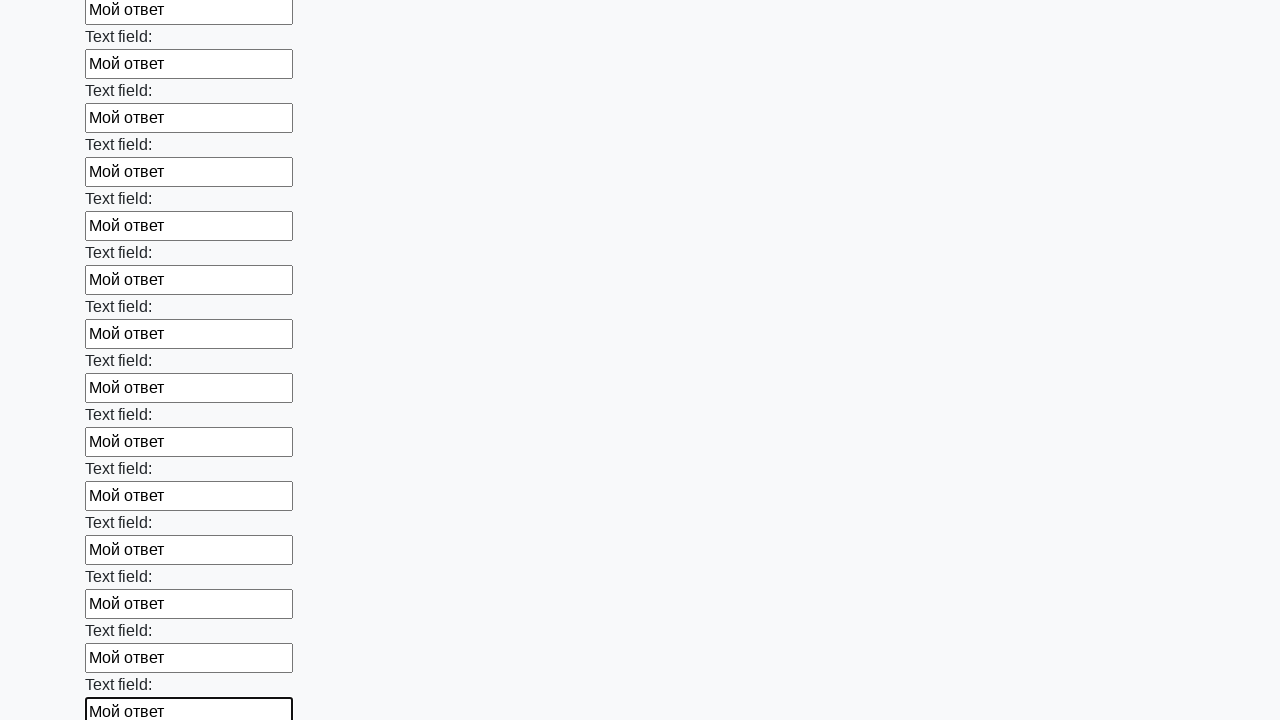

Filled an input field with 'Мой ответ' on input >> nth=50
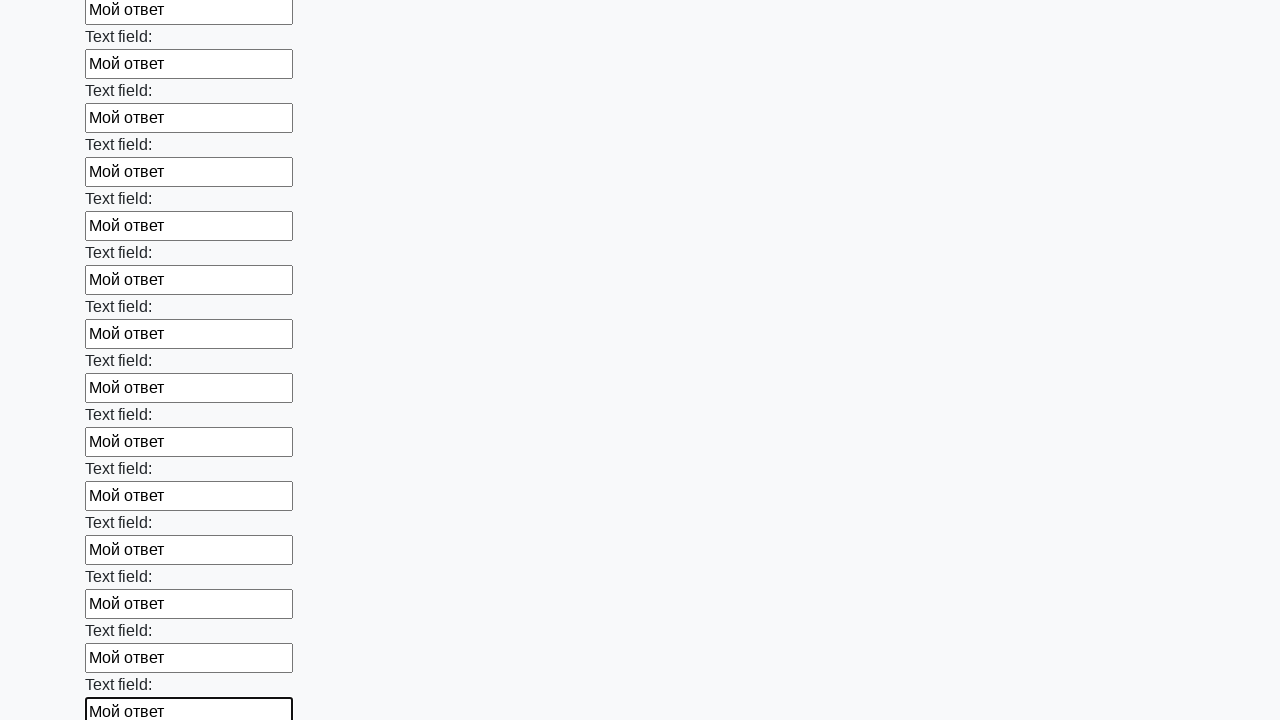

Filled an input field with 'Мой ответ' on input >> nth=51
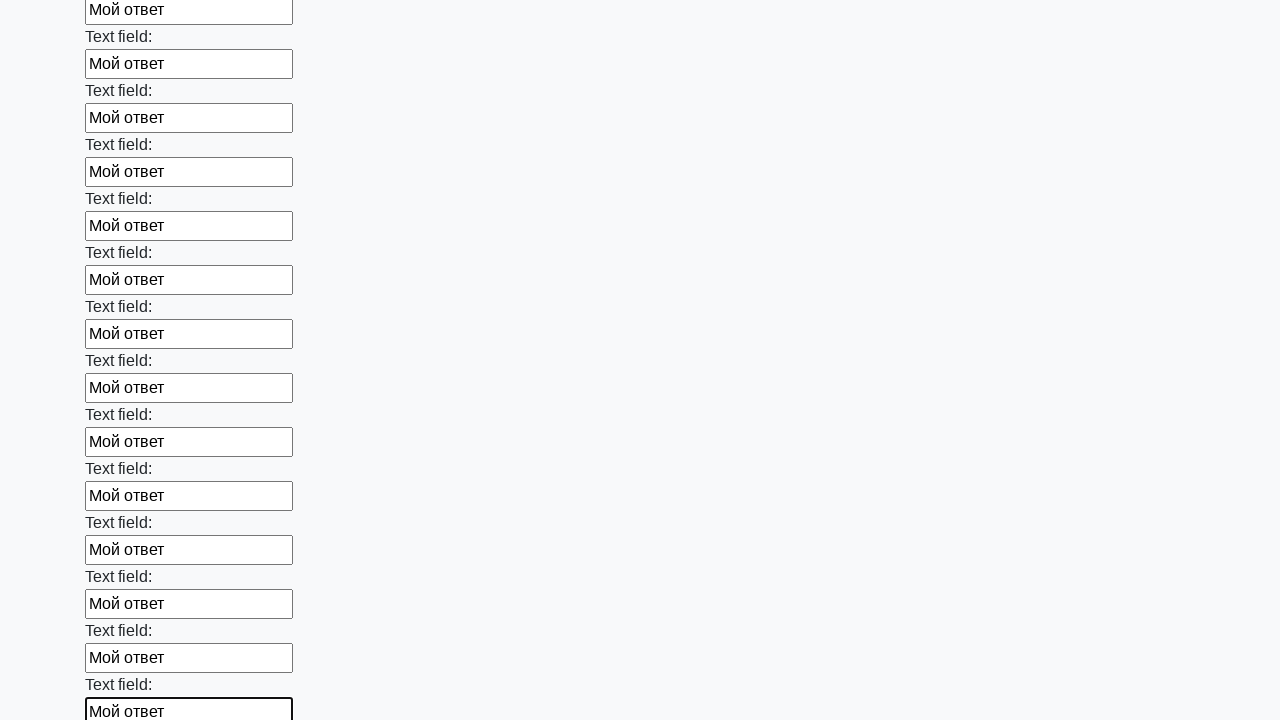

Filled an input field with 'Мой ответ' on input >> nth=52
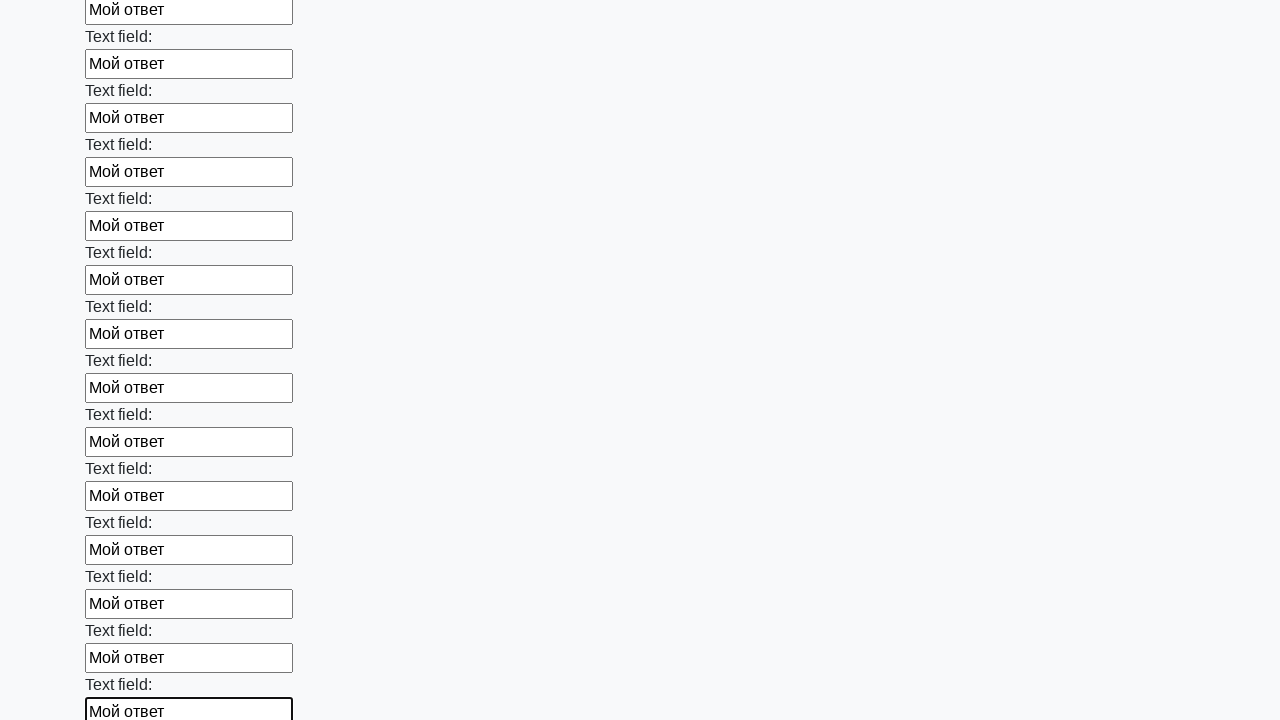

Filled an input field with 'Мой ответ' on input >> nth=53
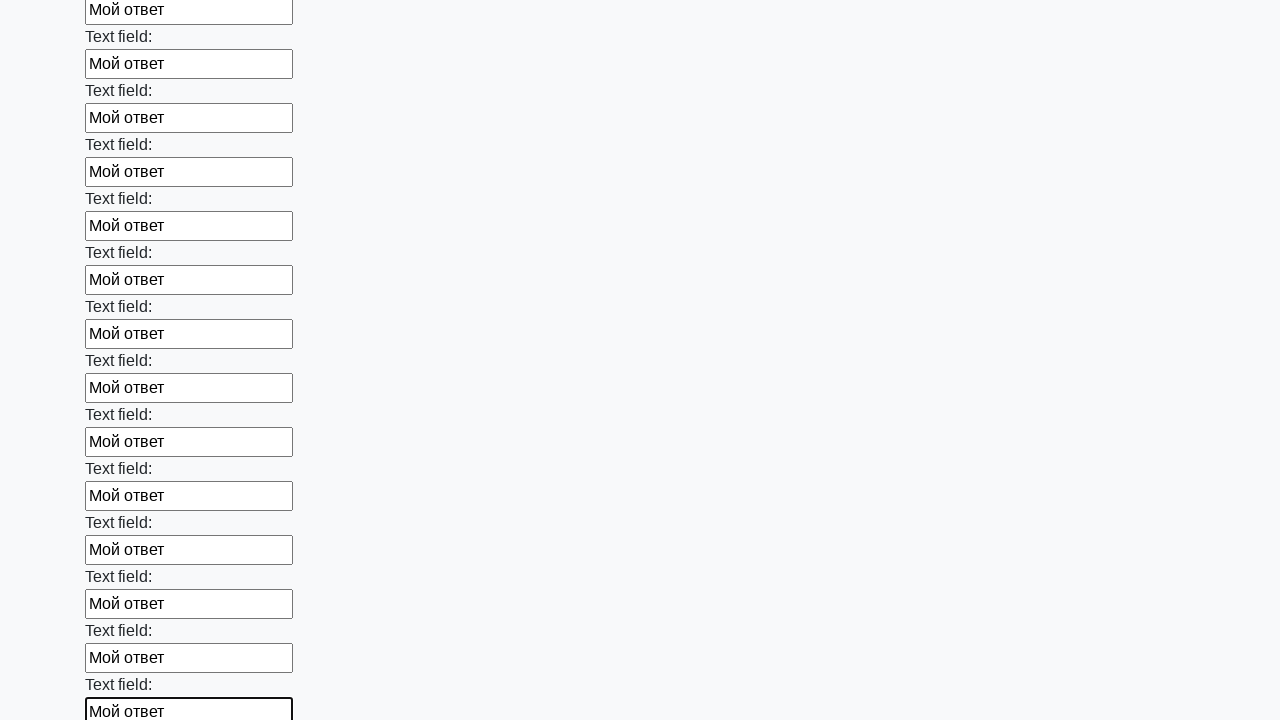

Filled an input field with 'Мой ответ' on input >> nth=54
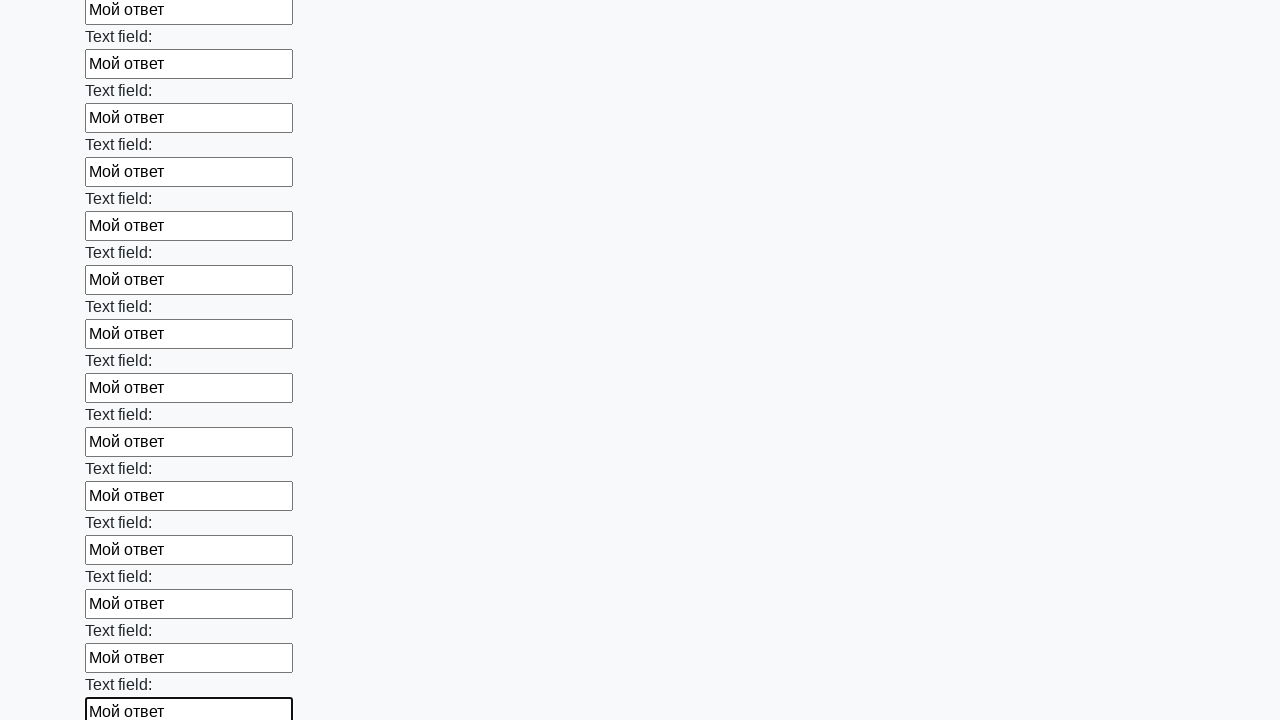

Filled an input field with 'Мой ответ' on input >> nth=55
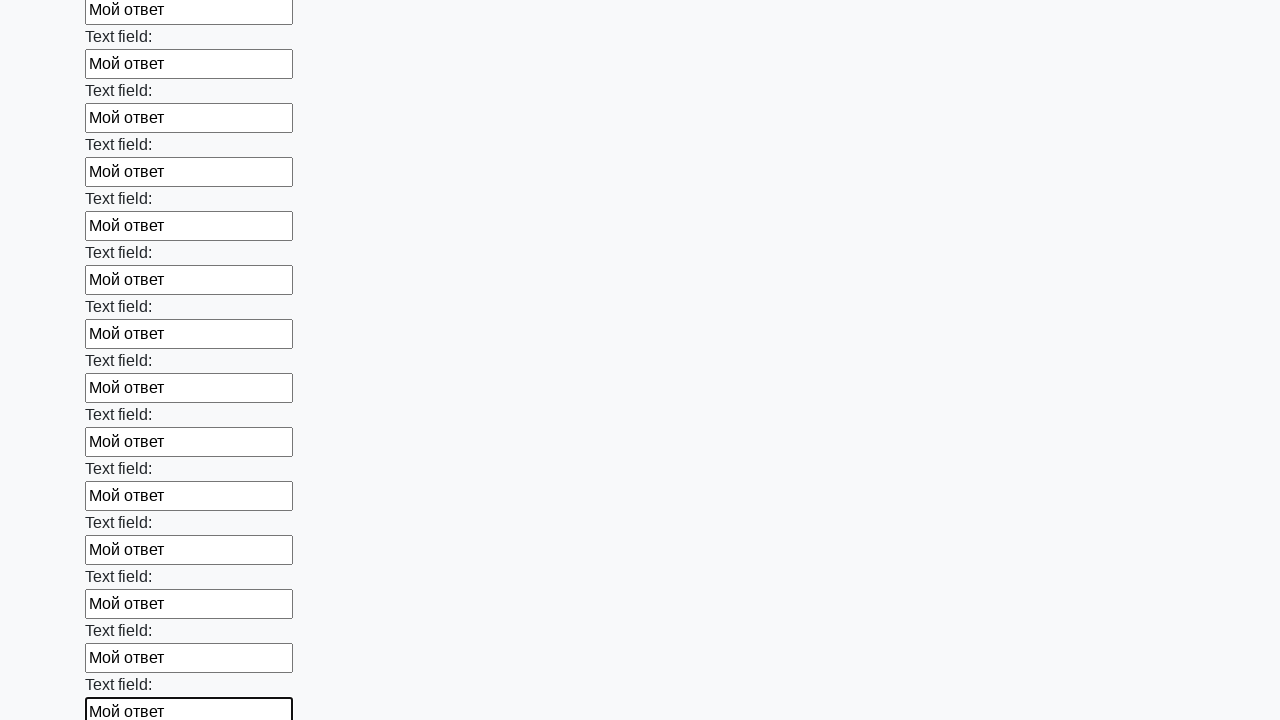

Filled an input field with 'Мой ответ' on input >> nth=56
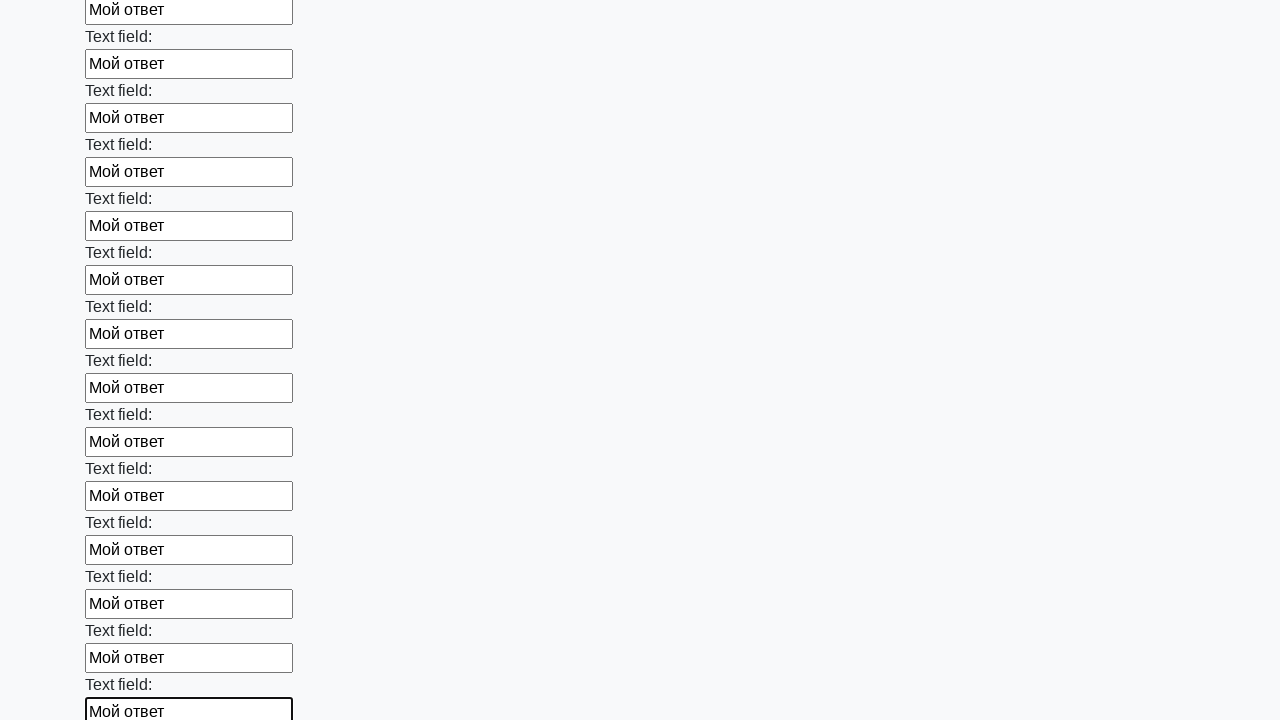

Filled an input field with 'Мой ответ' on input >> nth=57
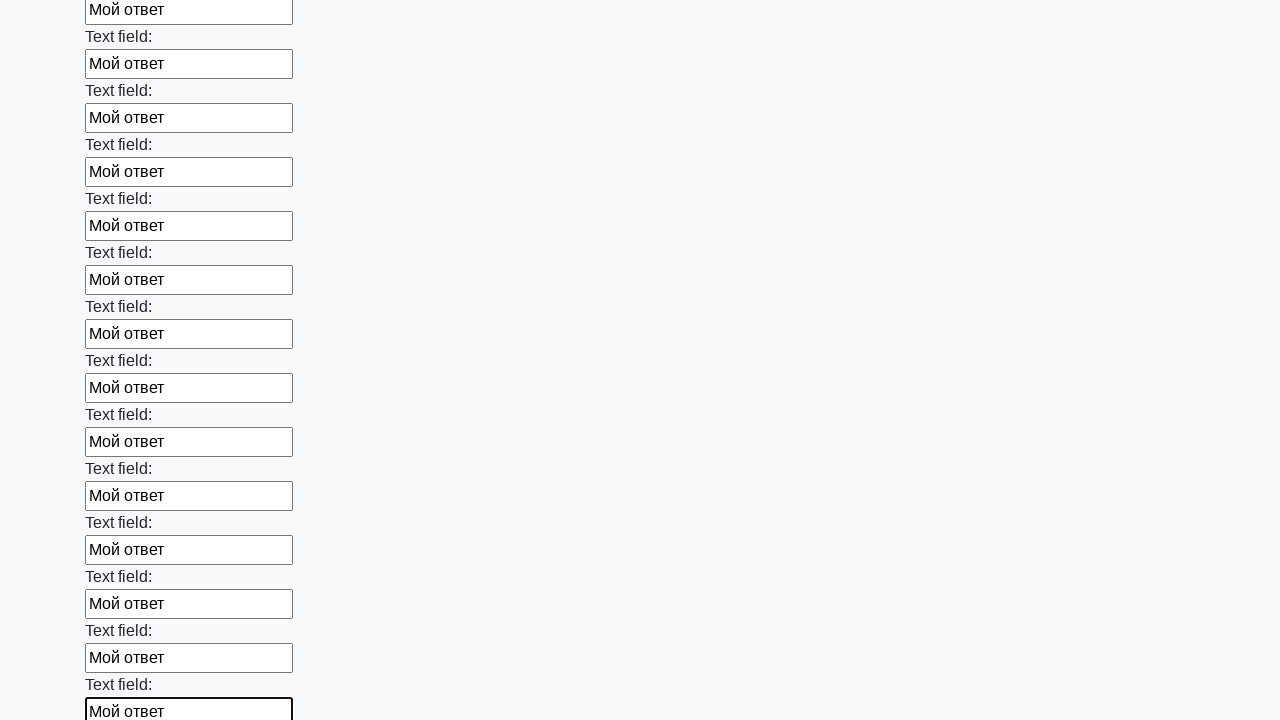

Filled an input field with 'Мой ответ' on input >> nth=58
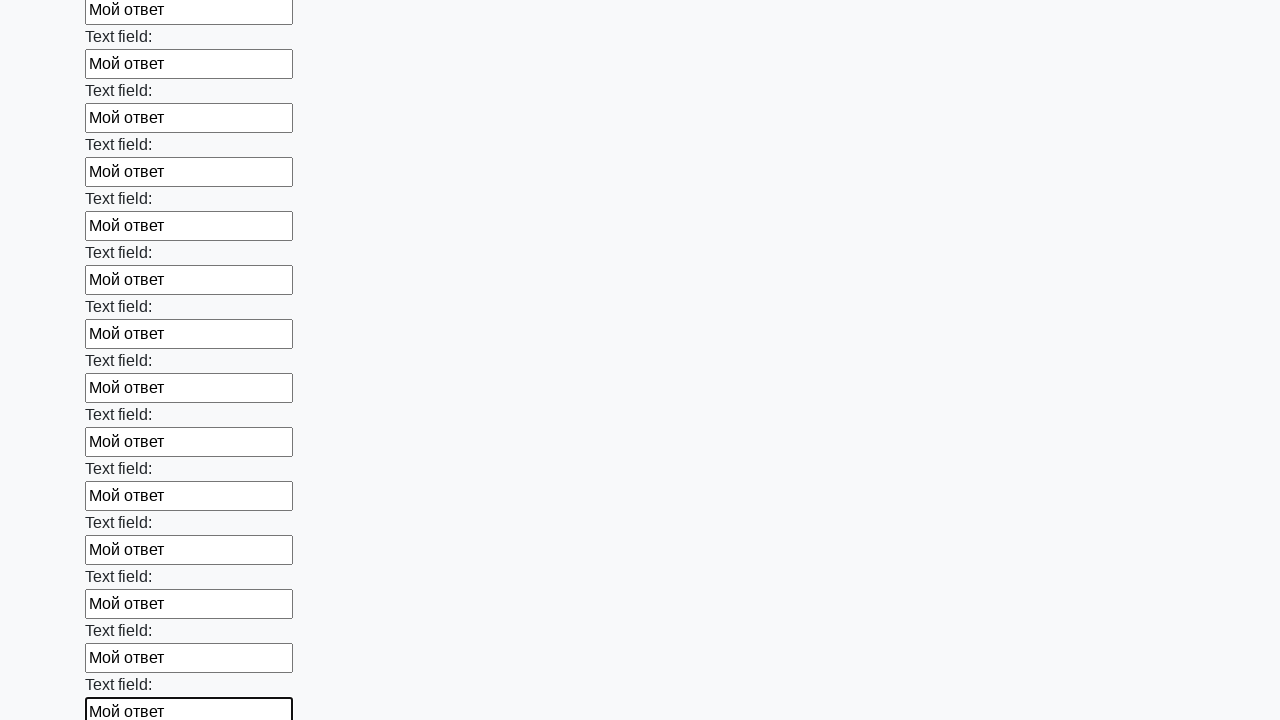

Filled an input field with 'Мой ответ' on input >> nth=59
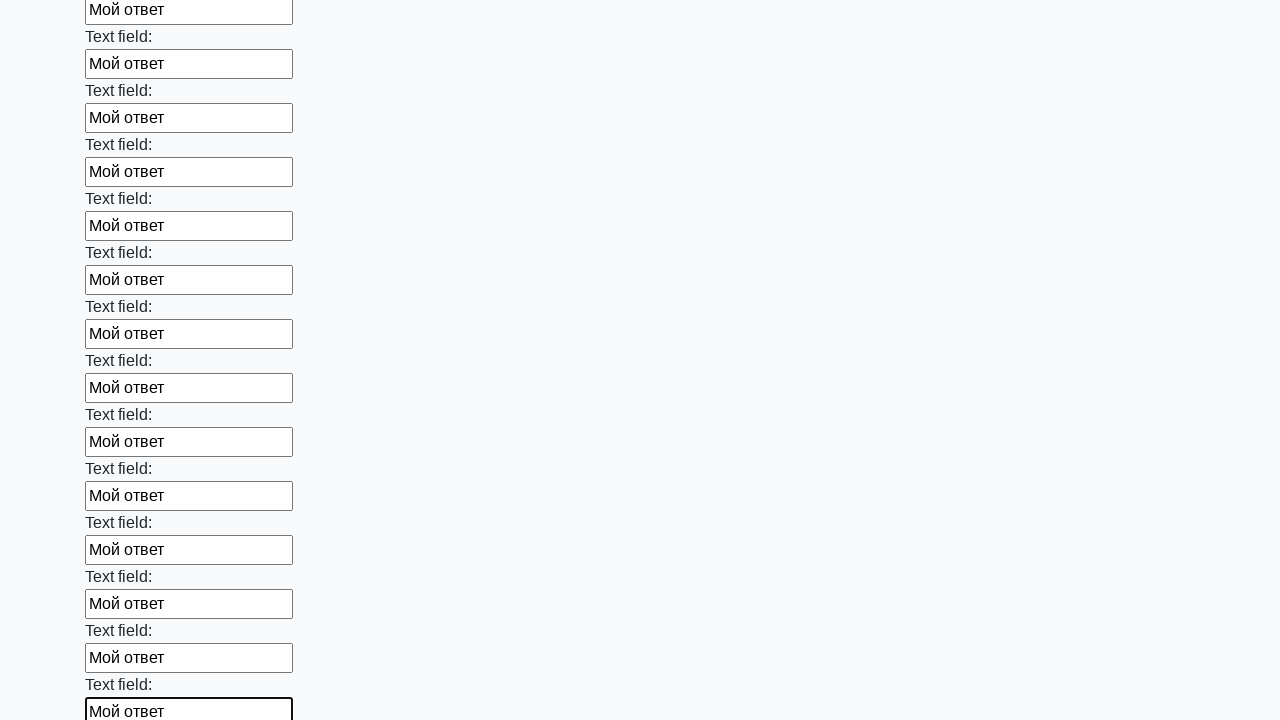

Filled an input field with 'Мой ответ' on input >> nth=60
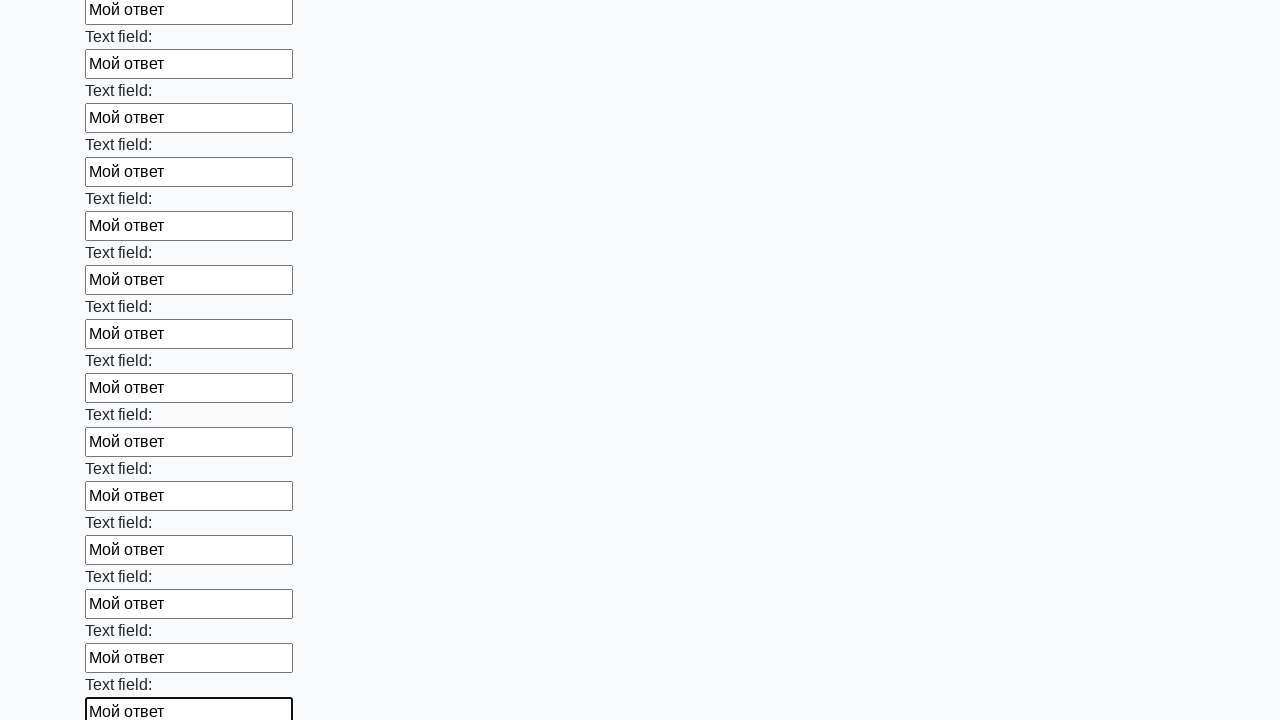

Filled an input field with 'Мой ответ' on input >> nth=61
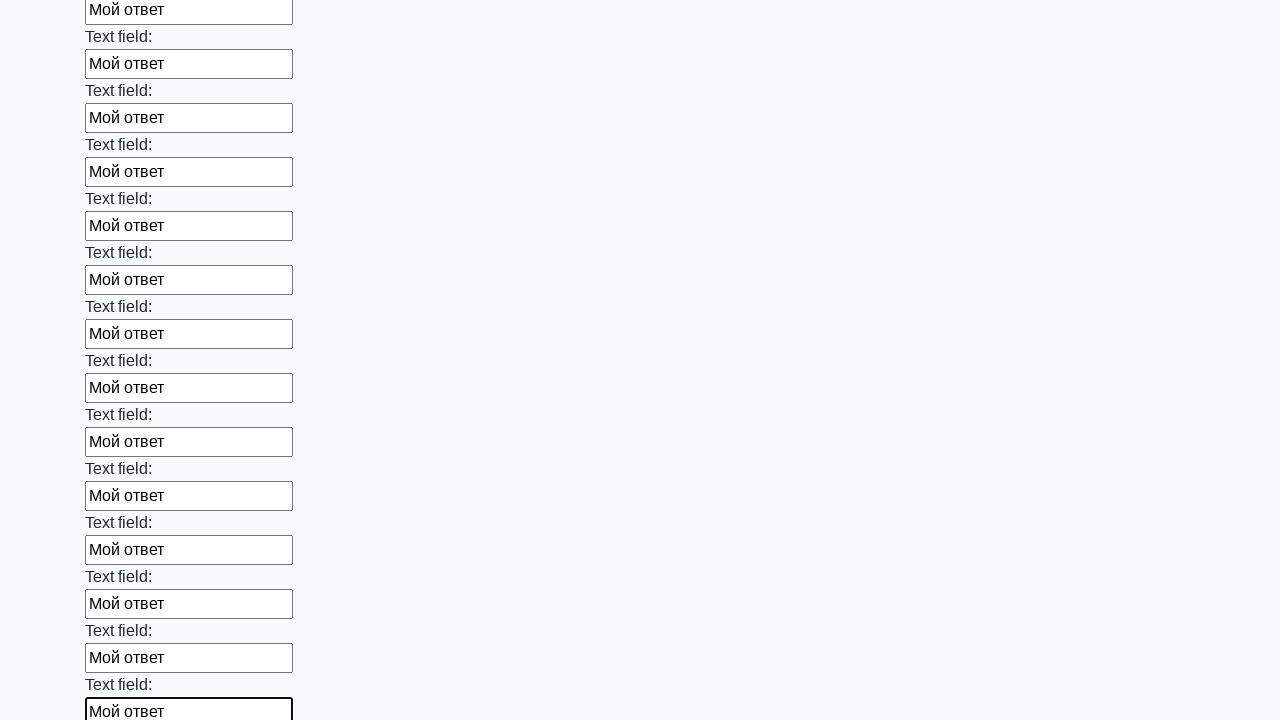

Filled an input field with 'Мой ответ' on input >> nth=62
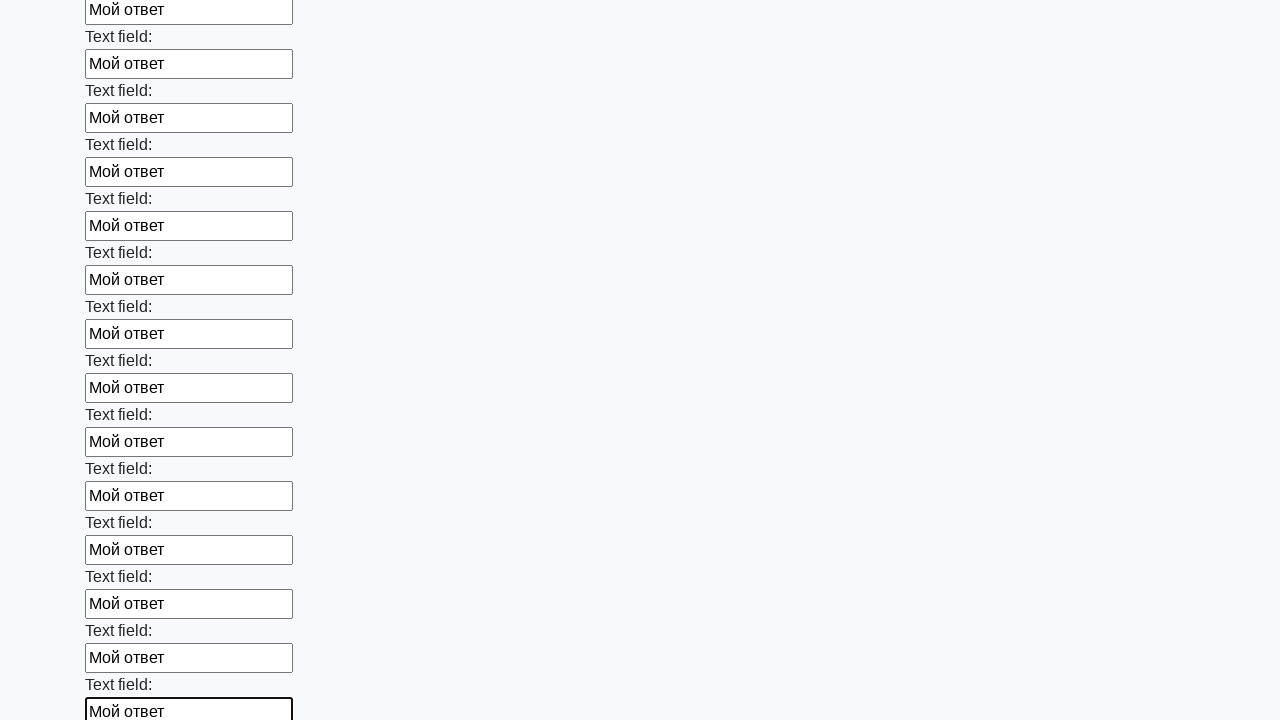

Filled an input field with 'Мой ответ' on input >> nth=63
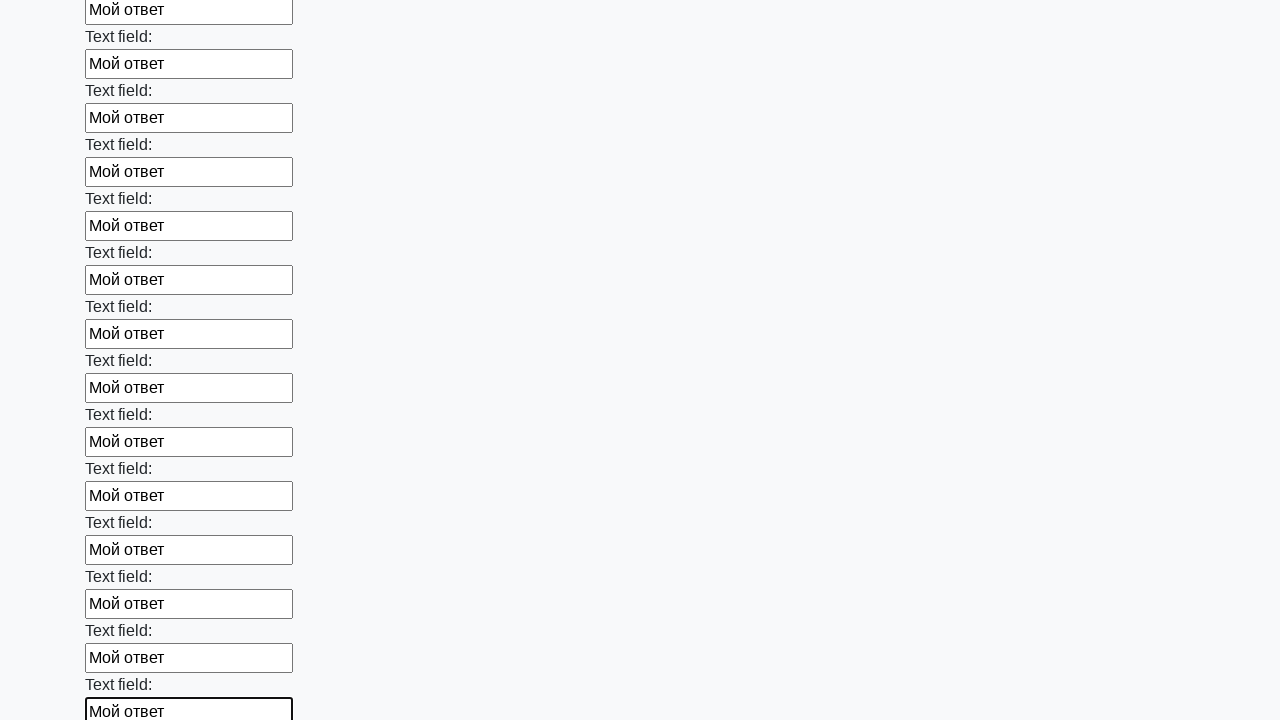

Filled an input field with 'Мой ответ' on input >> nth=64
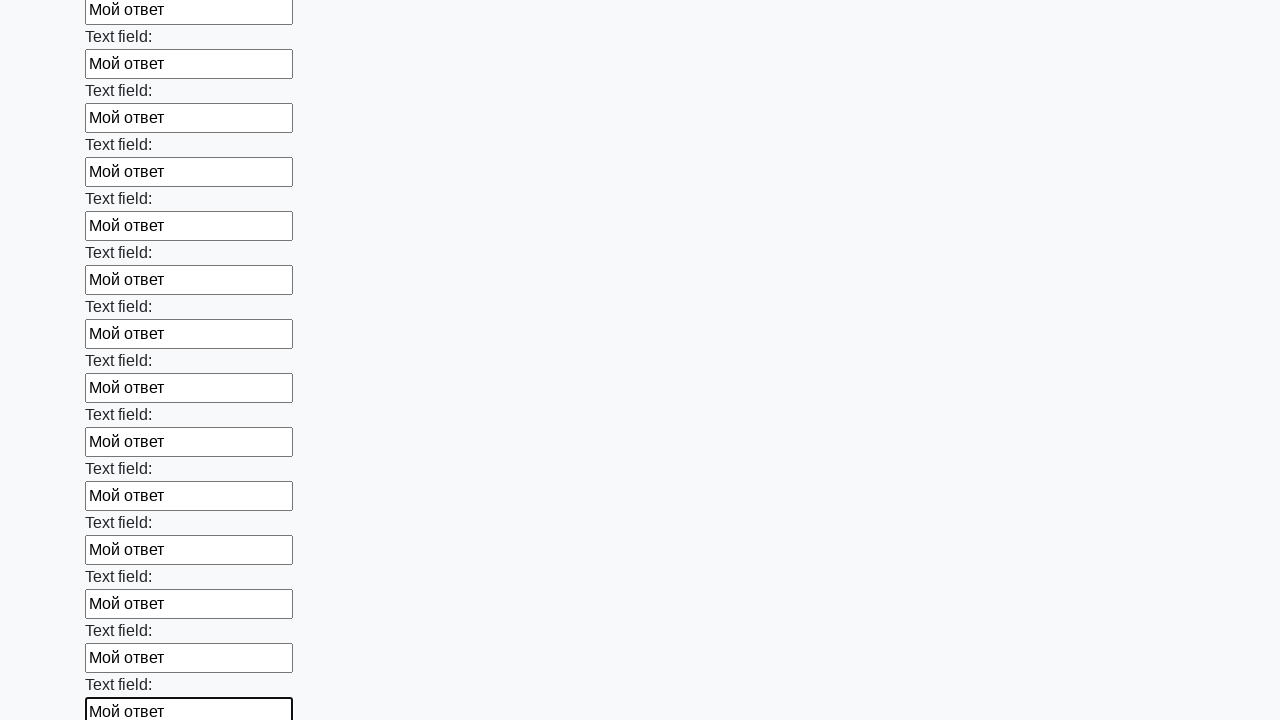

Filled an input field with 'Мой ответ' on input >> nth=65
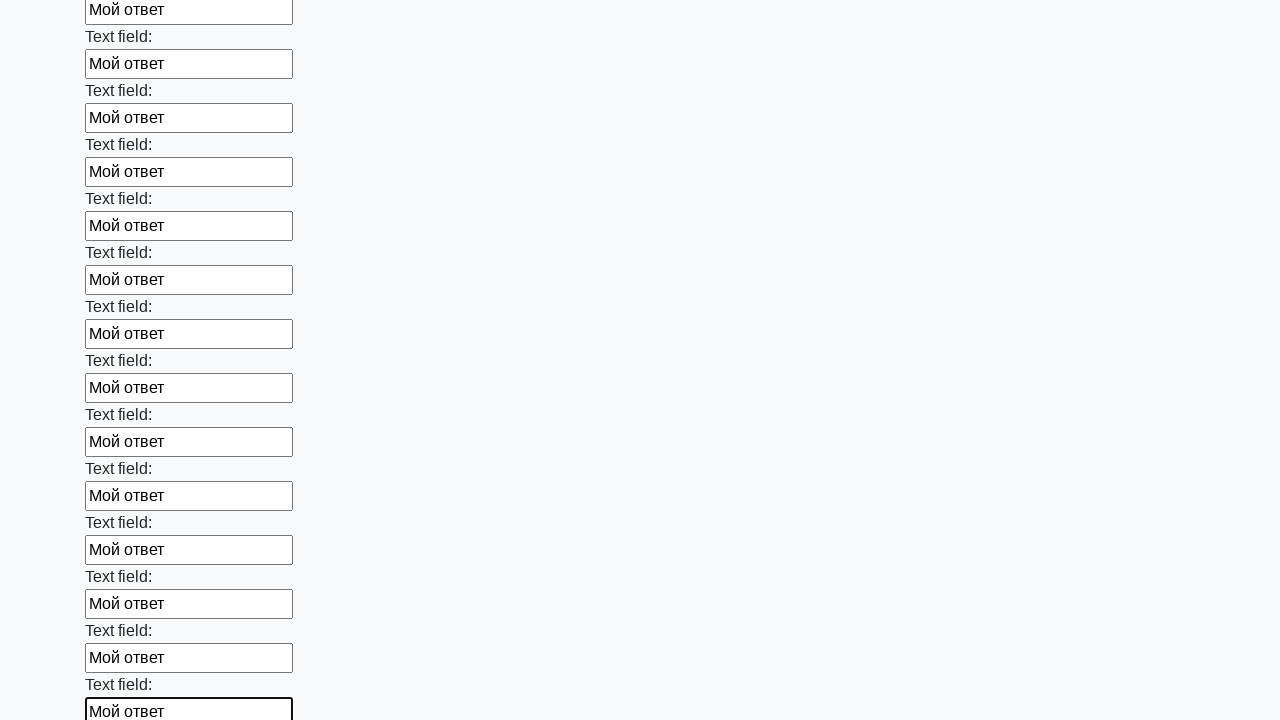

Filled an input field with 'Мой ответ' on input >> nth=66
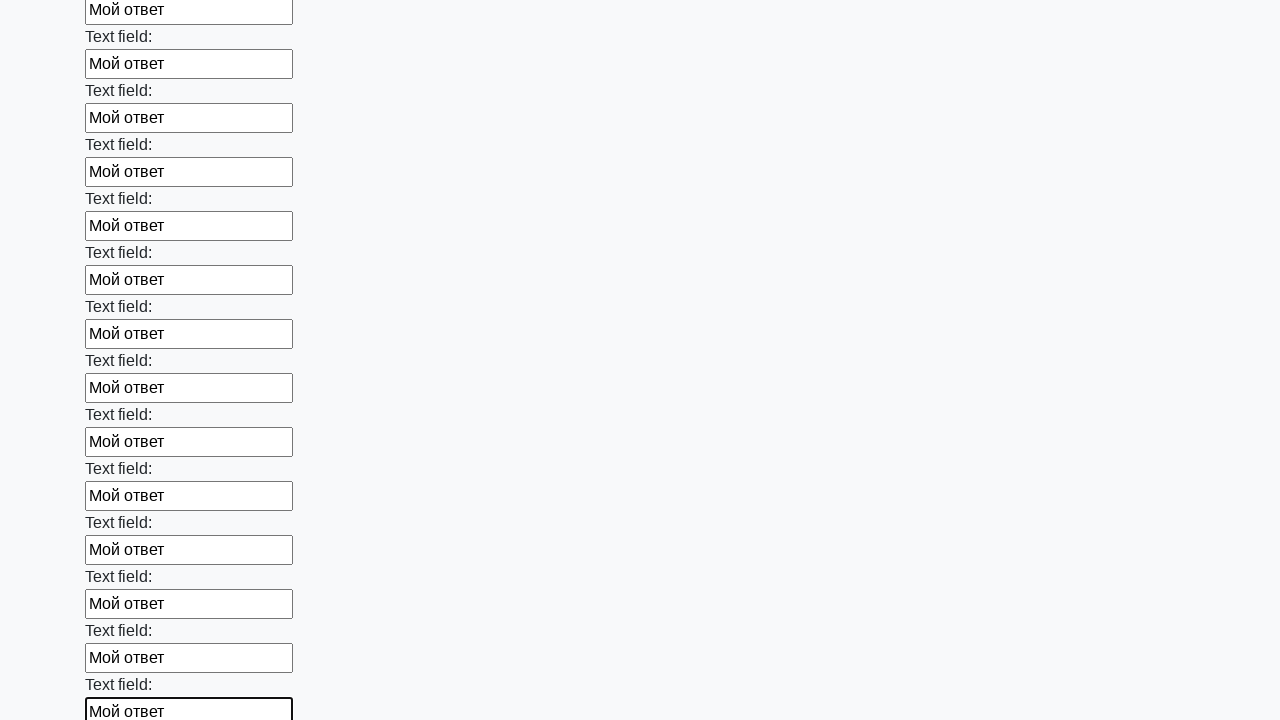

Filled an input field with 'Мой ответ' on input >> nth=67
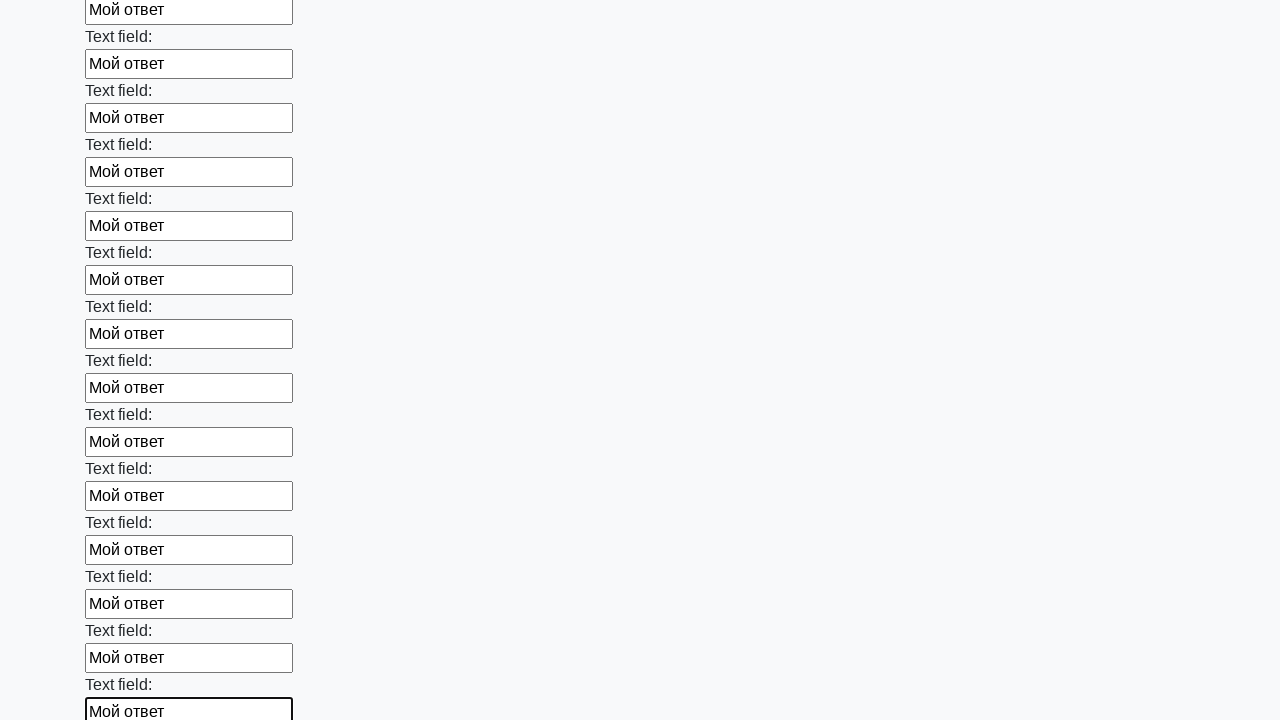

Filled an input field with 'Мой ответ' on input >> nth=68
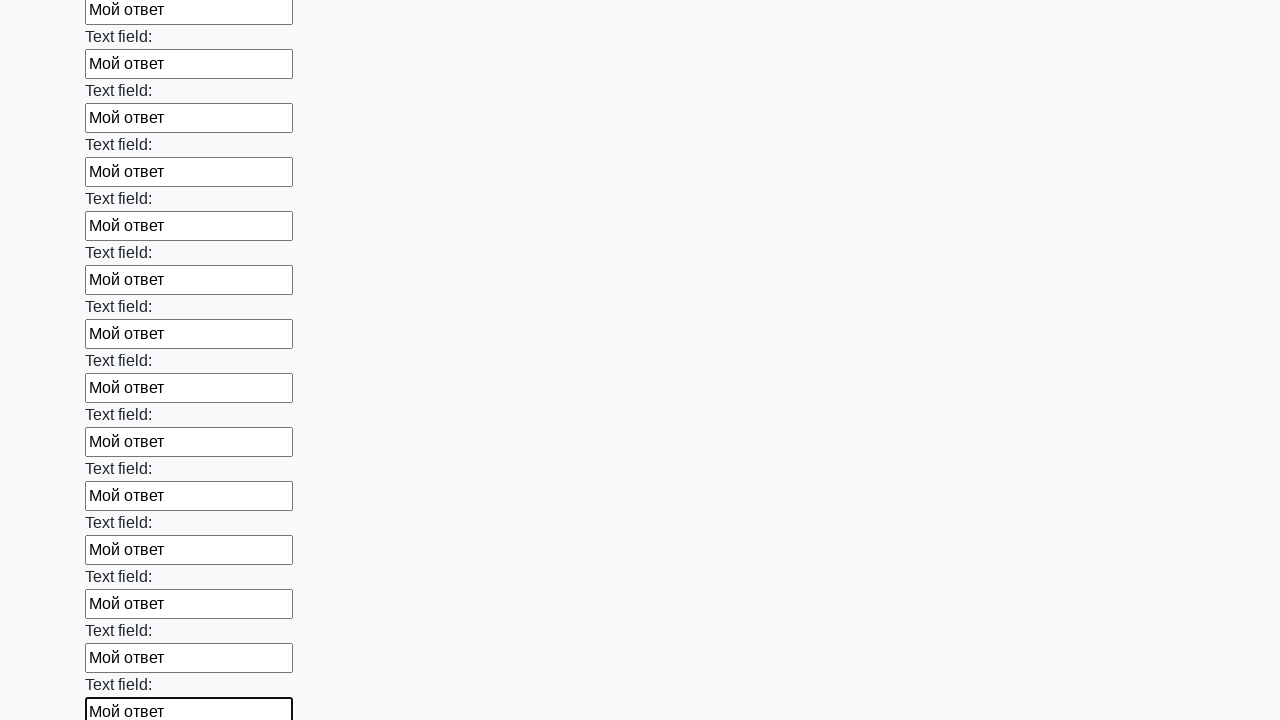

Filled an input field with 'Мой ответ' on input >> nth=69
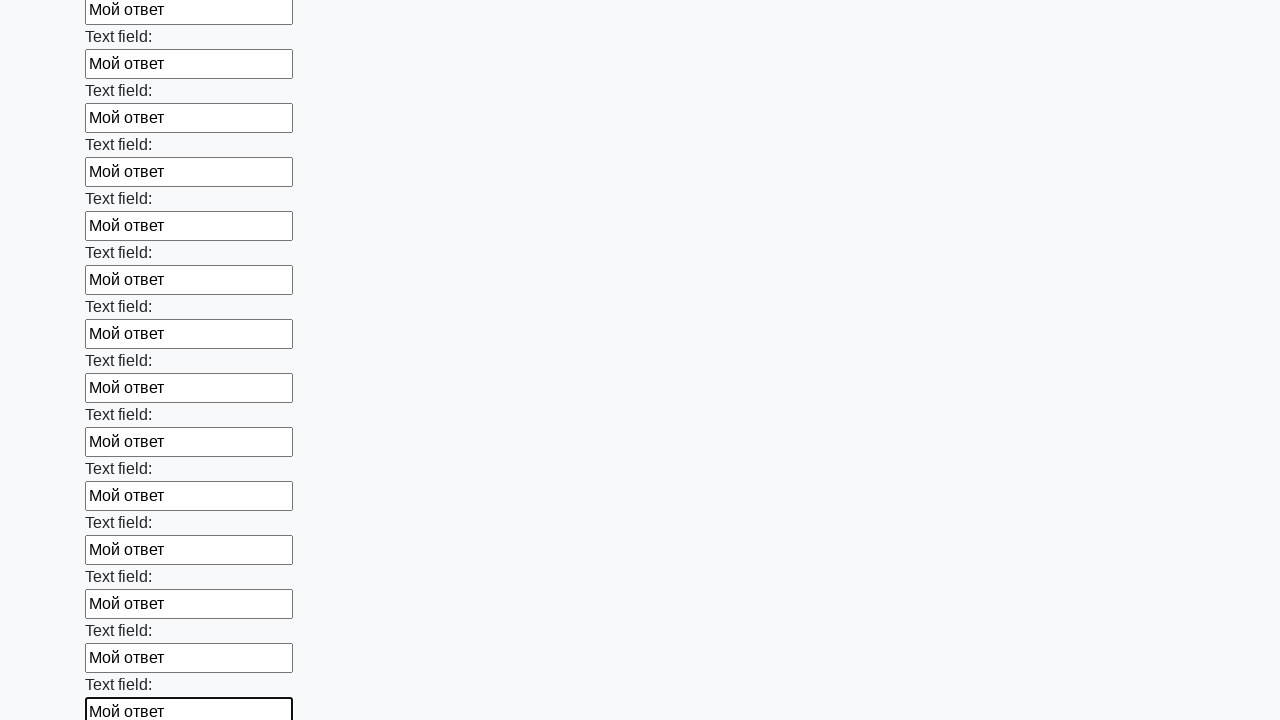

Filled an input field with 'Мой ответ' on input >> nth=70
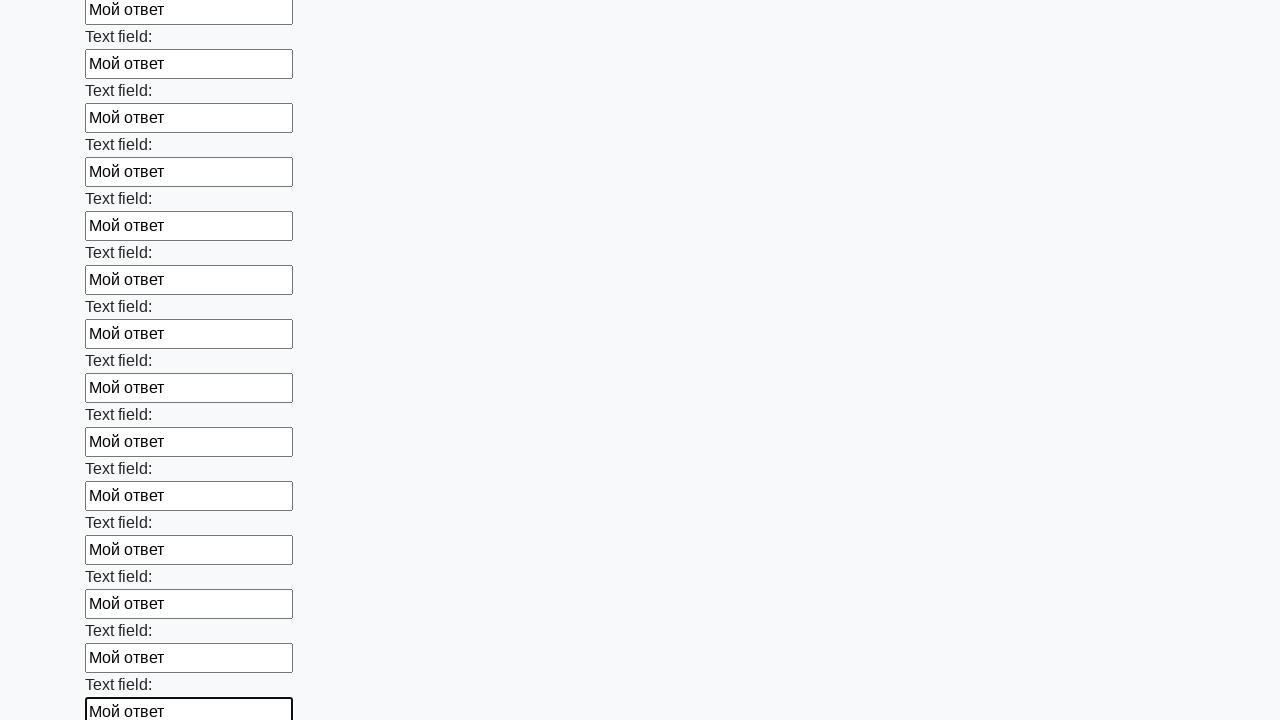

Filled an input field with 'Мой ответ' on input >> nth=71
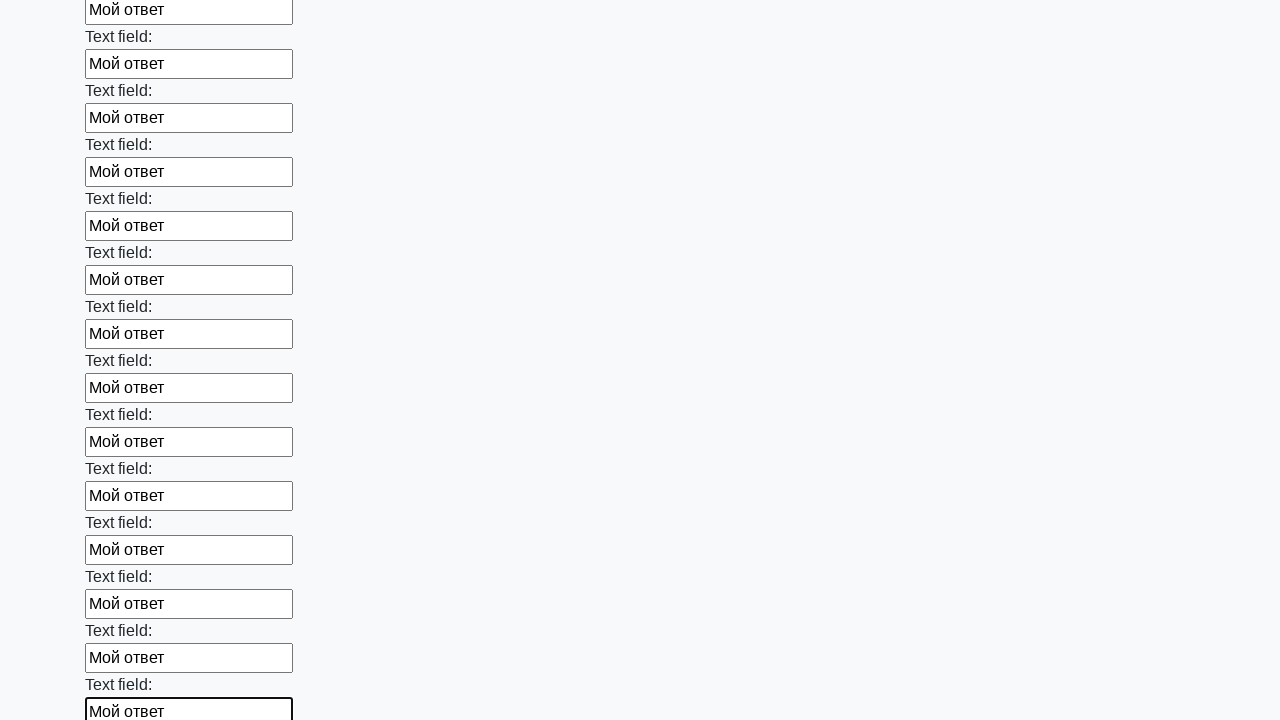

Filled an input field with 'Мой ответ' on input >> nth=72
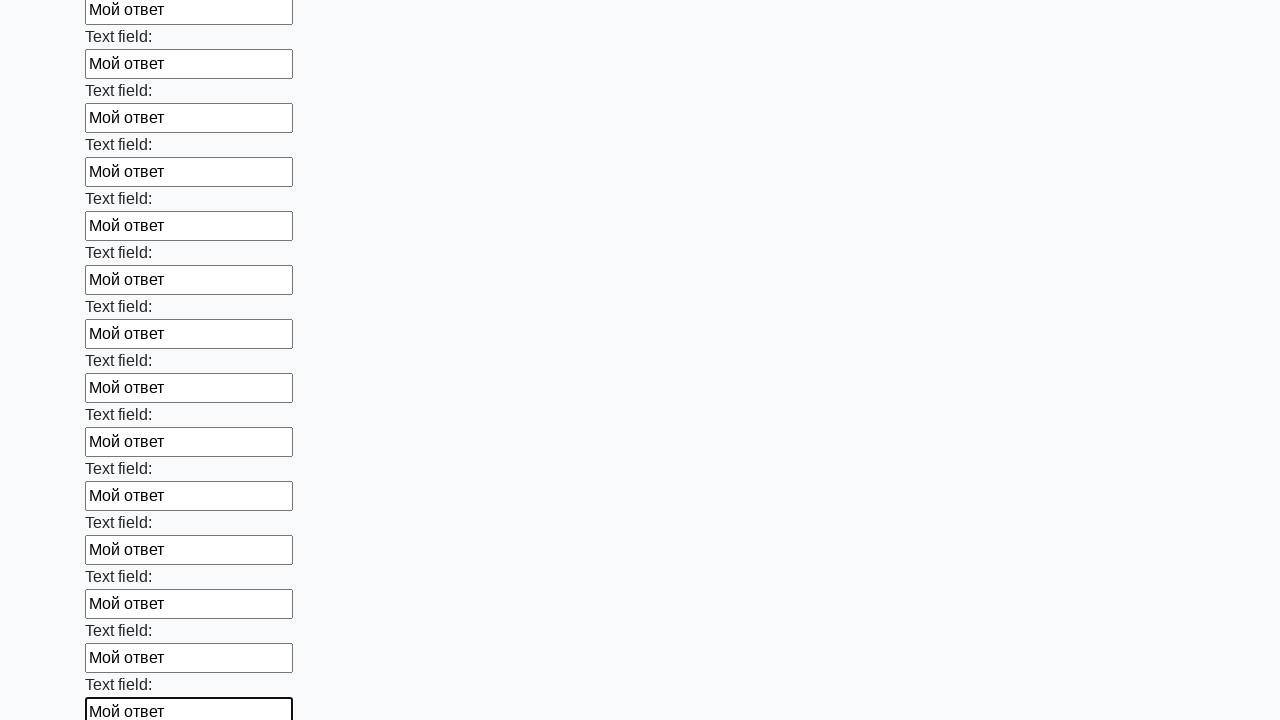

Filled an input field with 'Мой ответ' on input >> nth=73
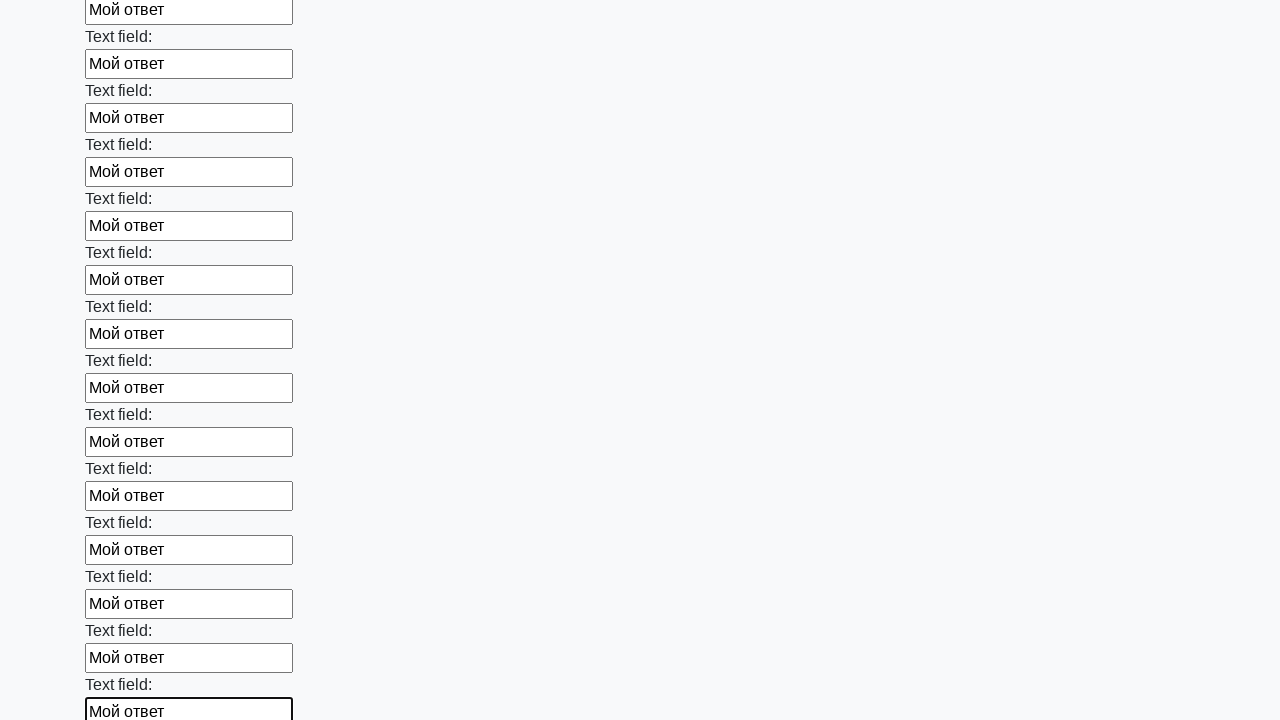

Filled an input field with 'Мой ответ' on input >> nth=74
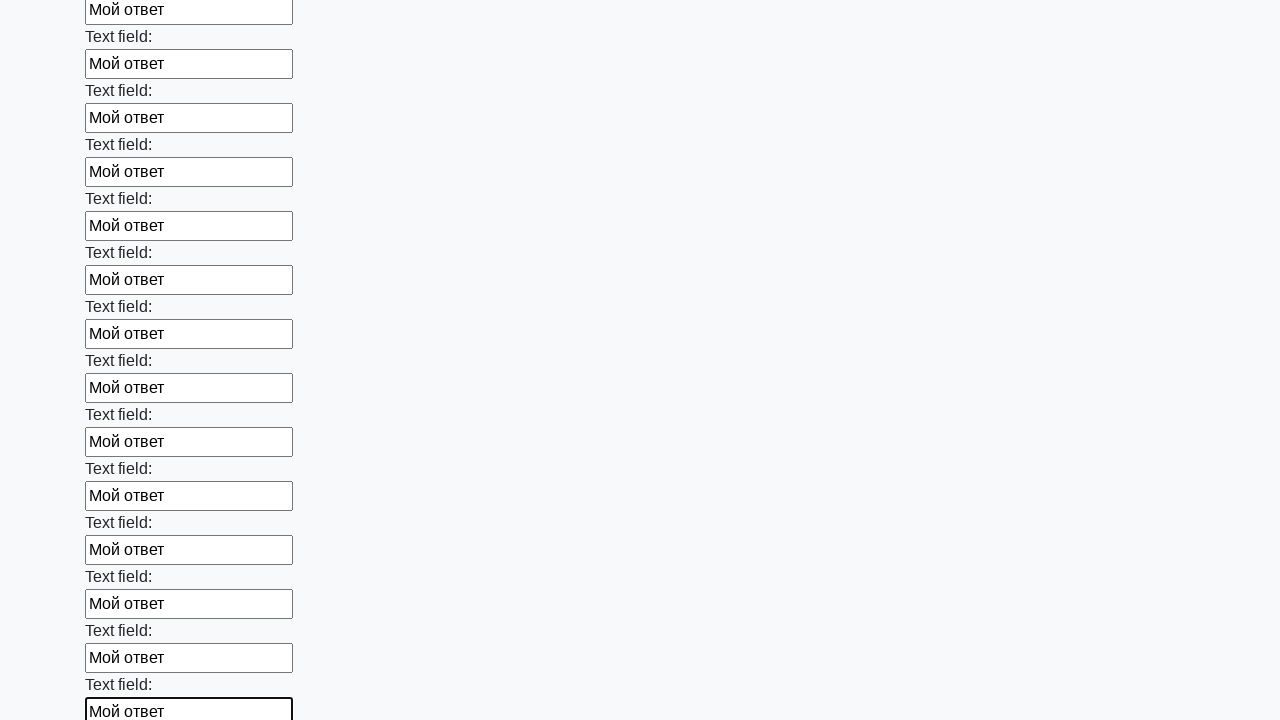

Filled an input field with 'Мой ответ' on input >> nth=75
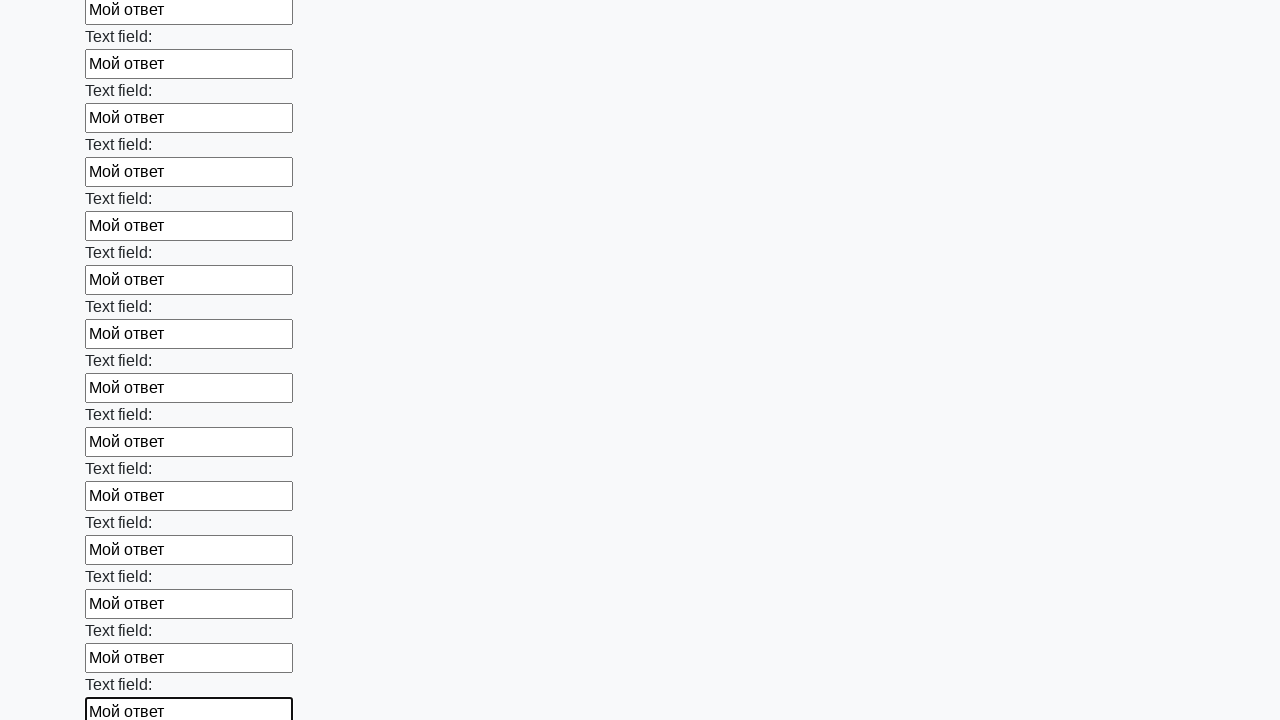

Filled an input field with 'Мой ответ' on input >> nth=76
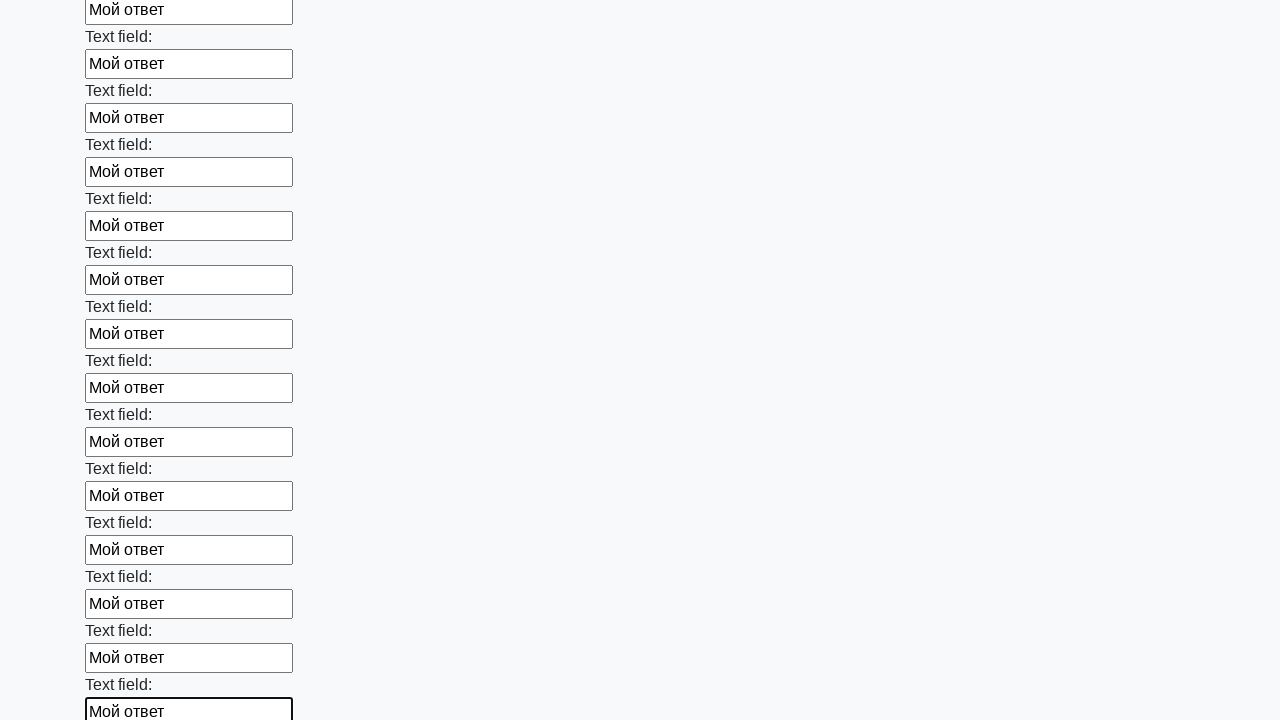

Filled an input field with 'Мой ответ' on input >> nth=77
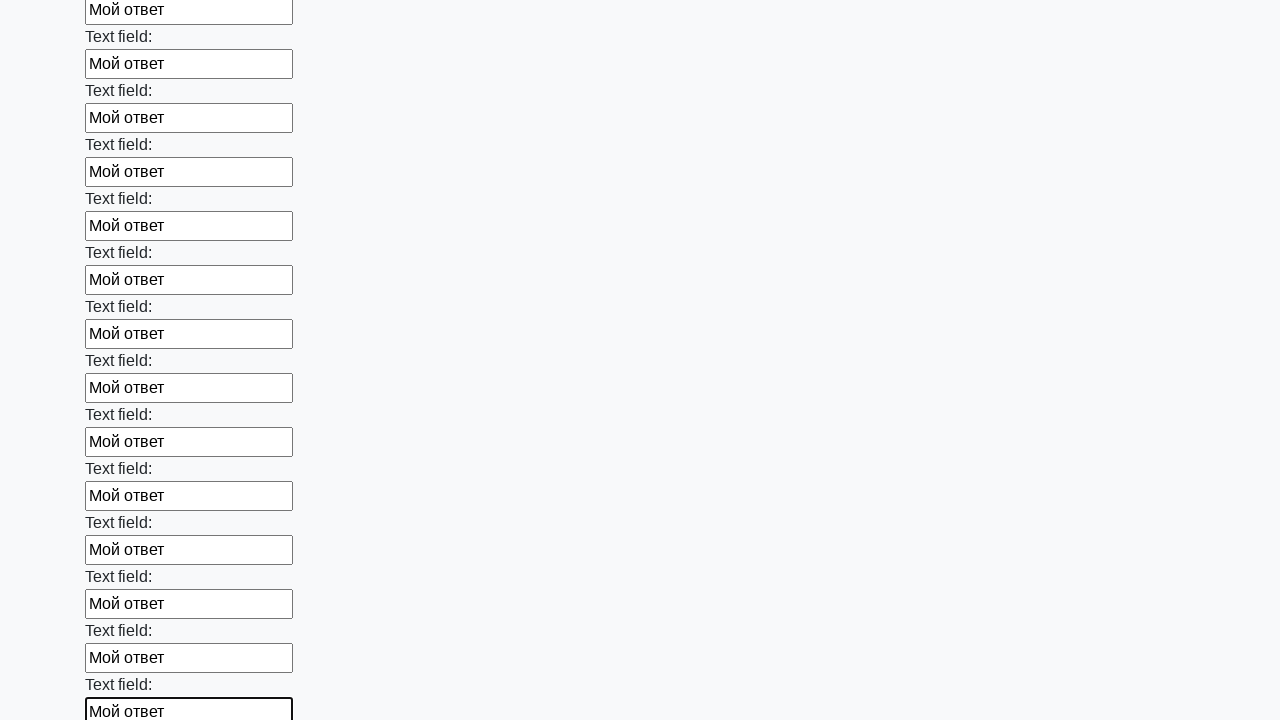

Filled an input field with 'Мой ответ' on input >> nth=78
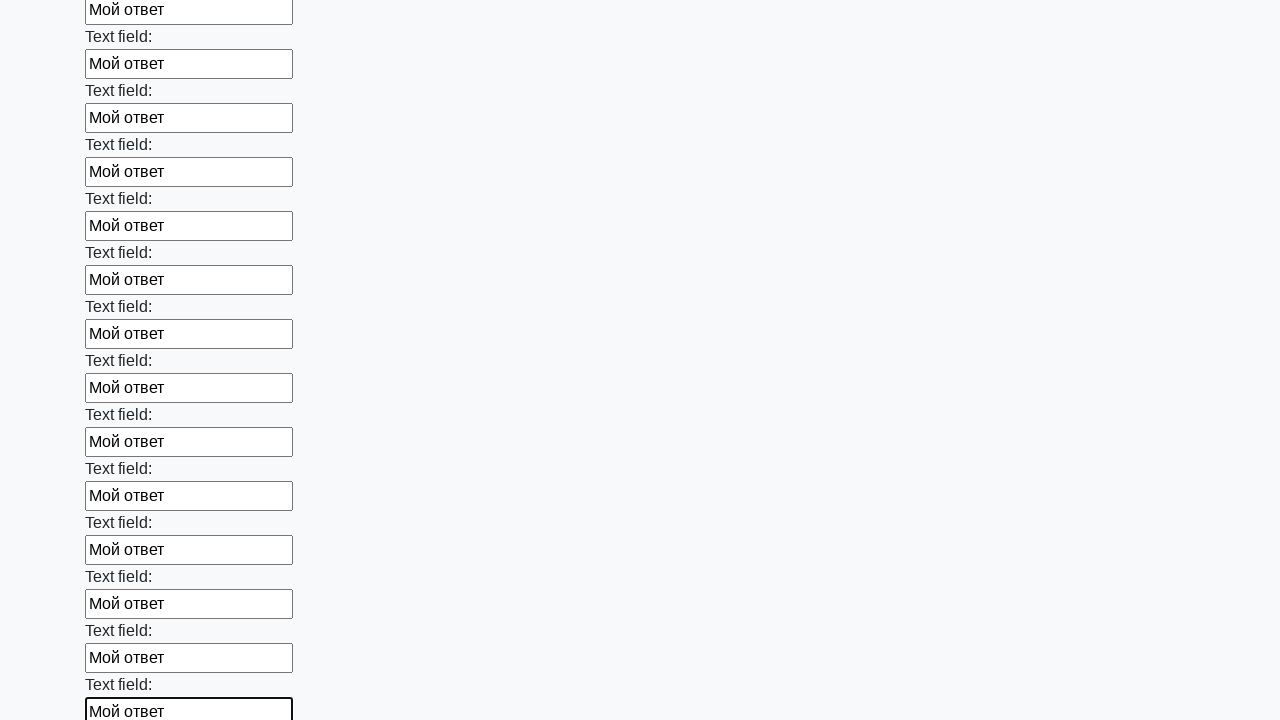

Filled an input field with 'Мой ответ' on input >> nth=79
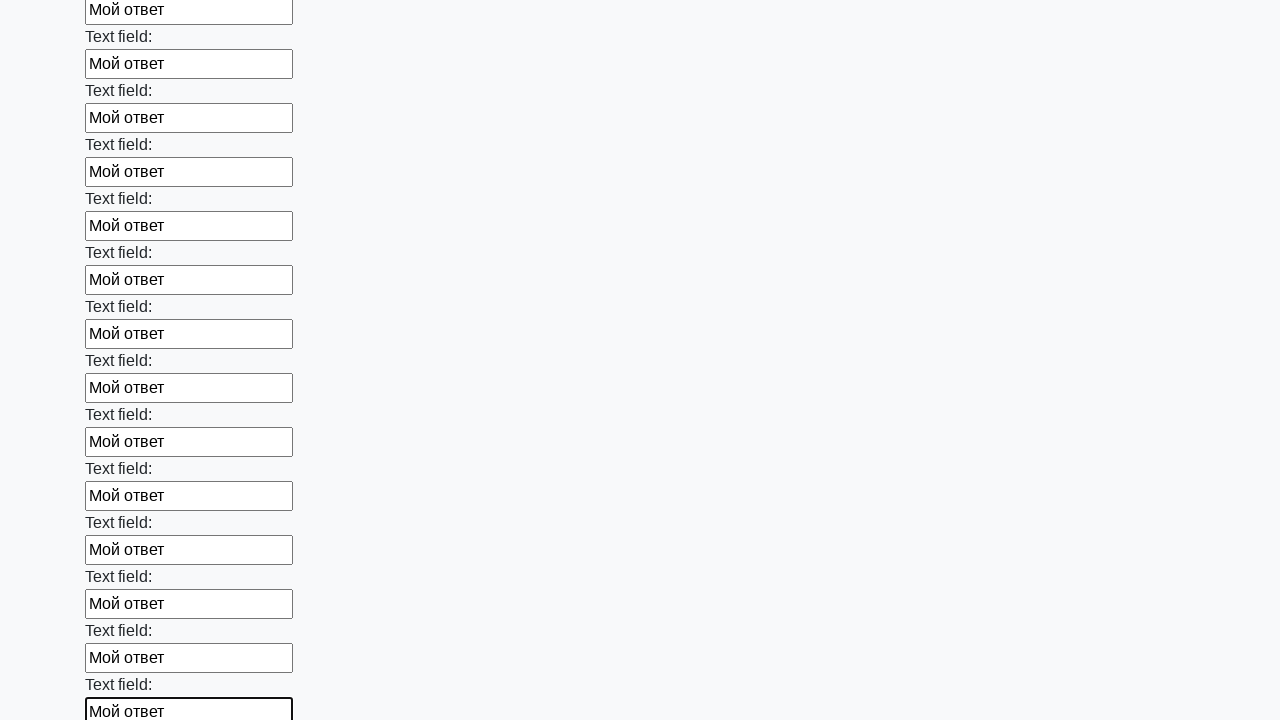

Filled an input field with 'Мой ответ' on input >> nth=80
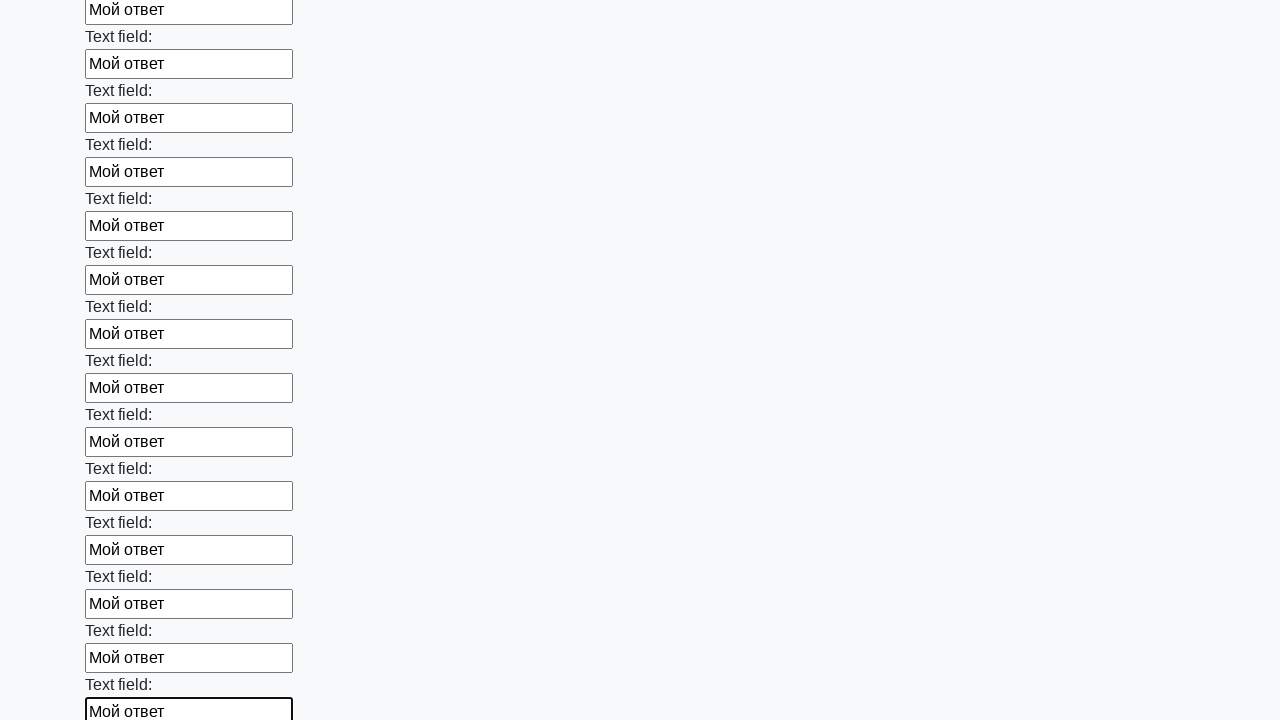

Filled an input field with 'Мой ответ' on input >> nth=81
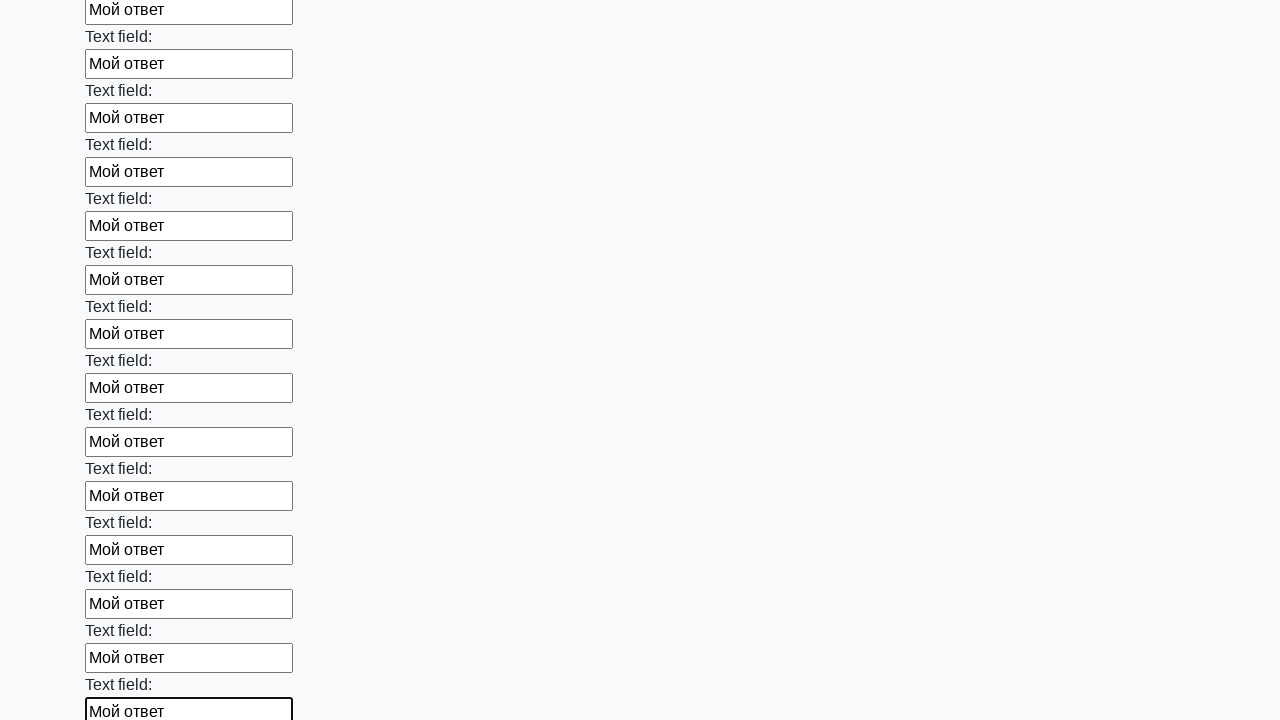

Filled an input field with 'Мой ответ' on input >> nth=82
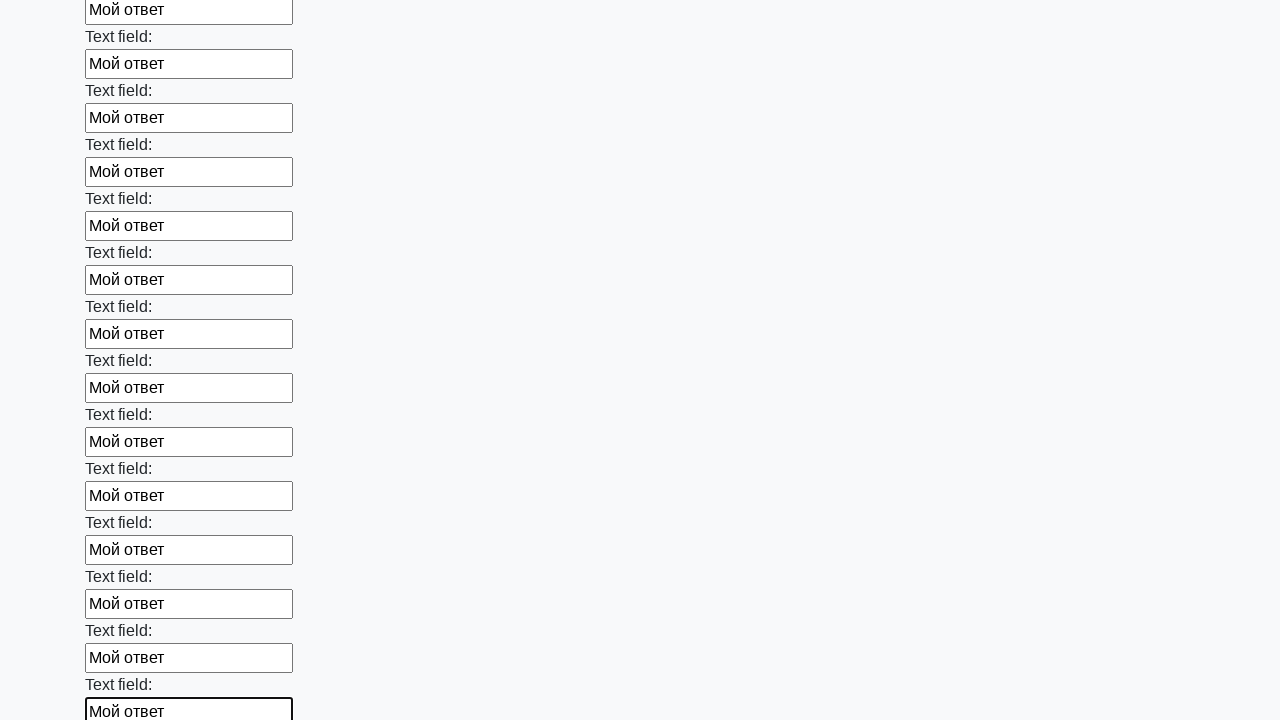

Filled an input field with 'Мой ответ' on input >> nth=83
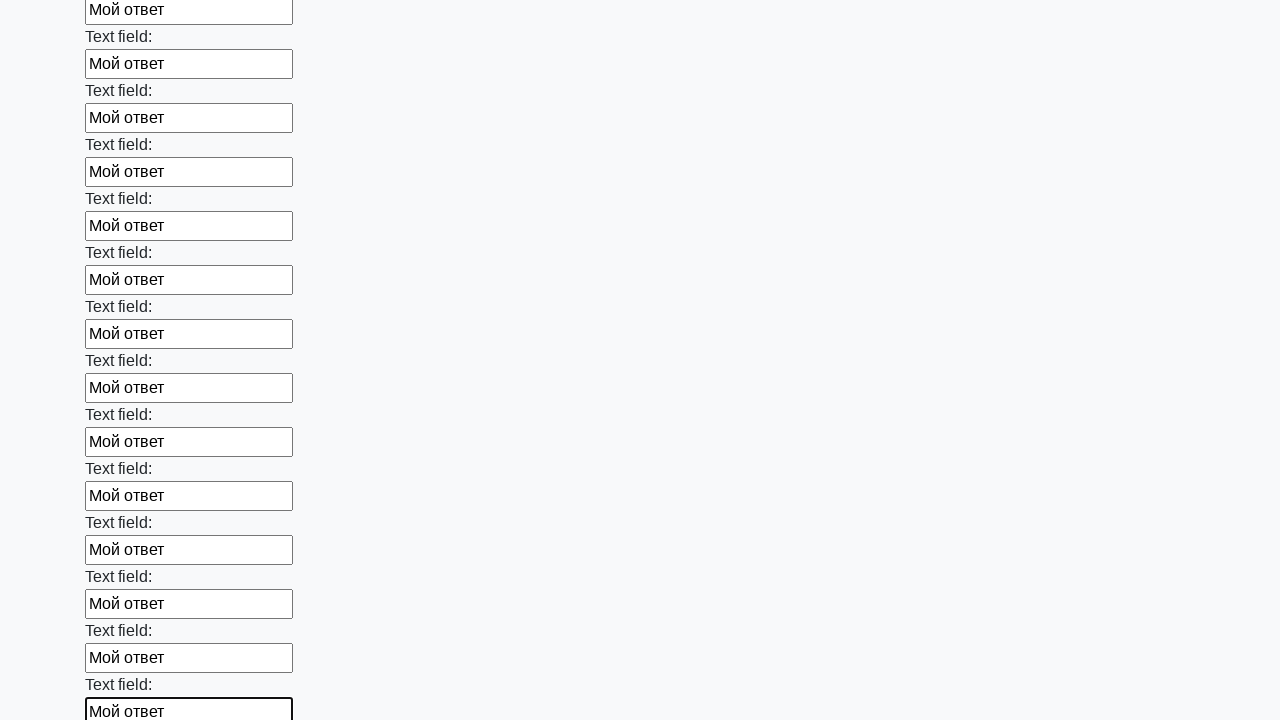

Filled an input field with 'Мой ответ' on input >> nth=84
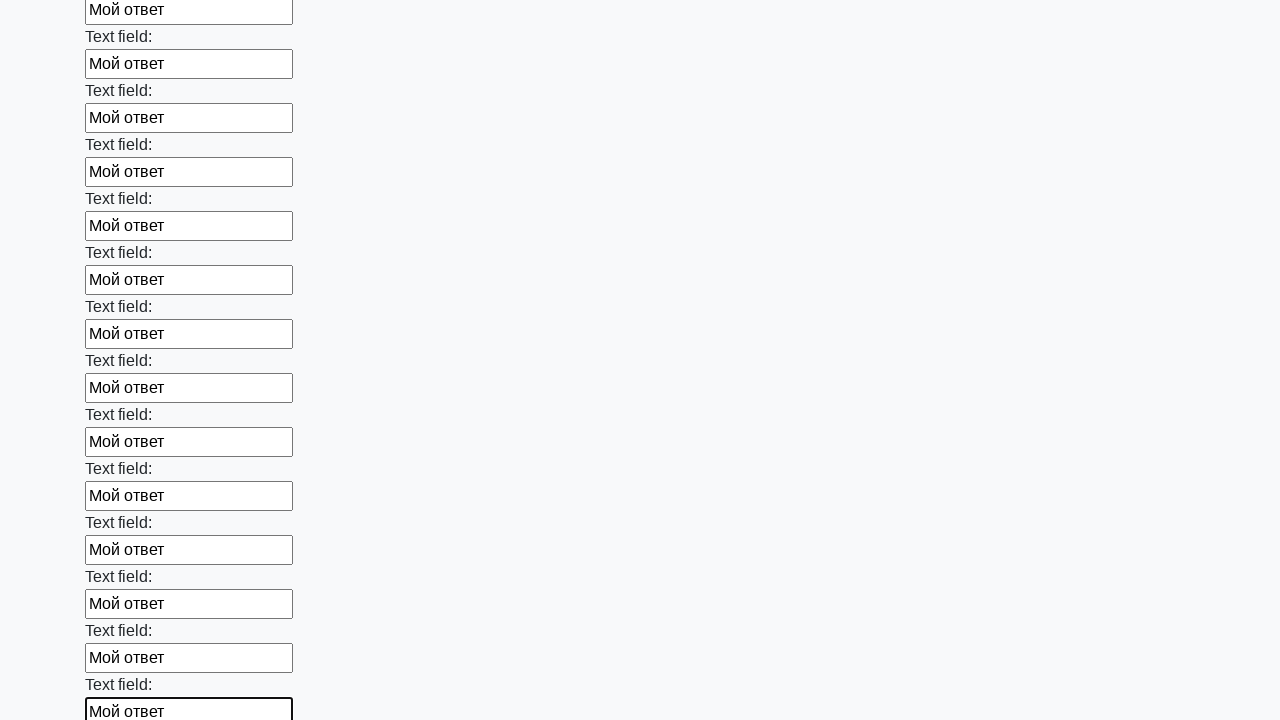

Filled an input field with 'Мой ответ' on input >> nth=85
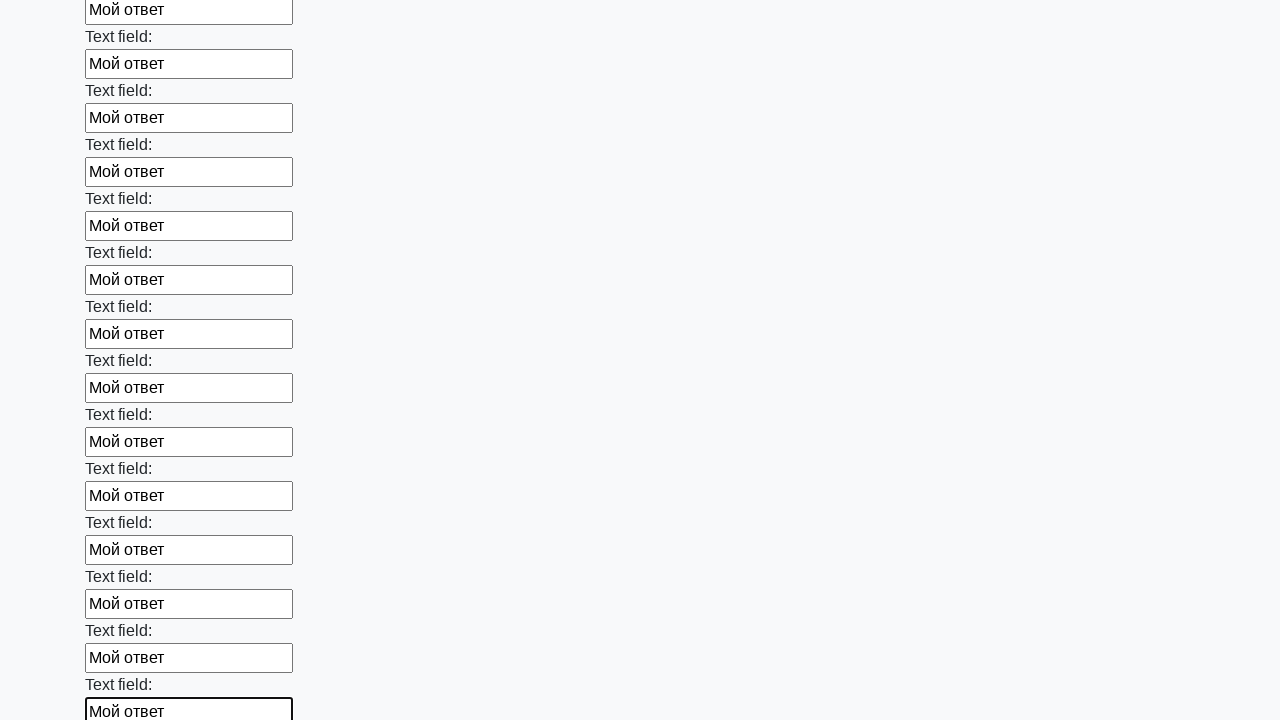

Filled an input field with 'Мой ответ' on input >> nth=86
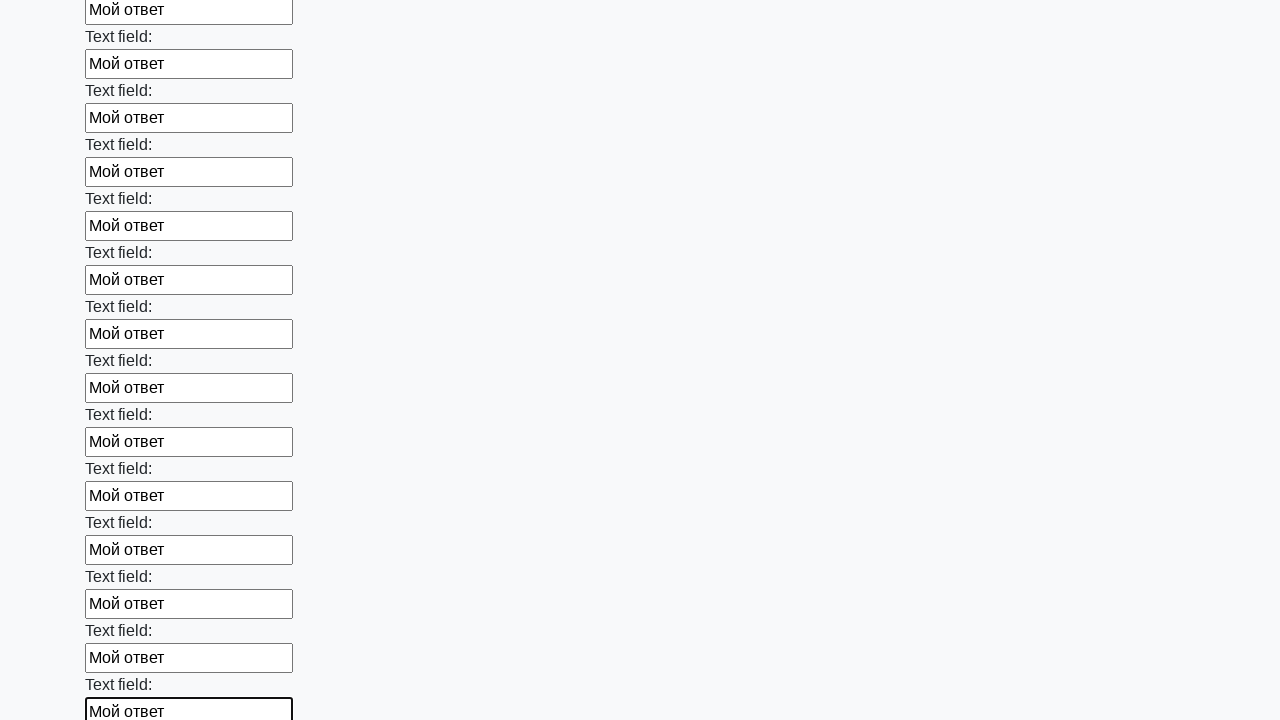

Filled an input field with 'Мой ответ' on input >> nth=87
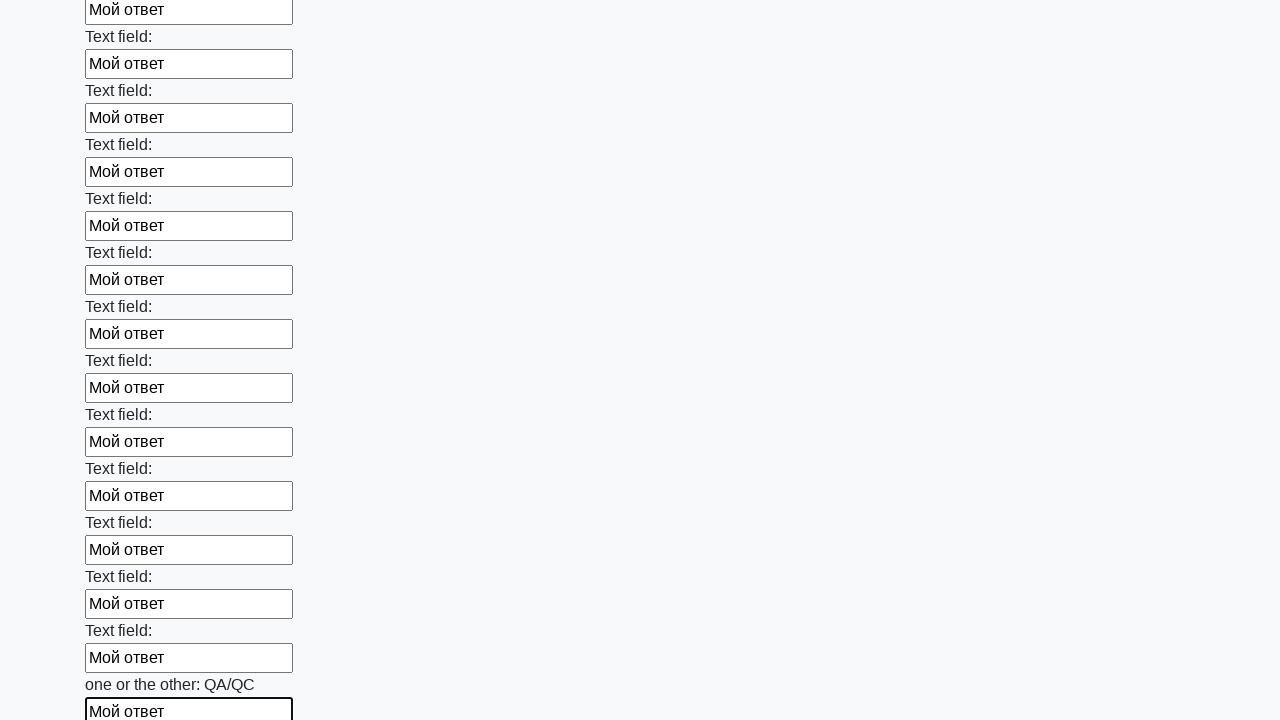

Filled an input field with 'Мой ответ' on input >> nth=88
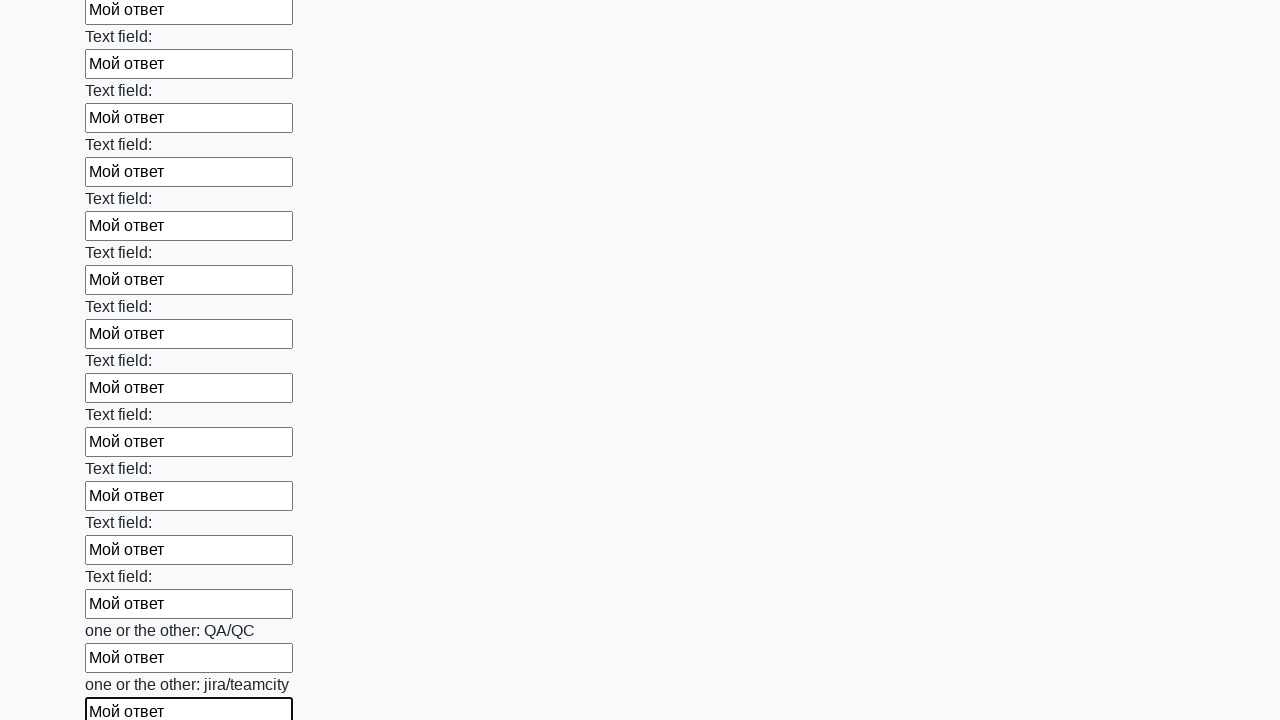

Filled an input field with 'Мой ответ' on input >> nth=89
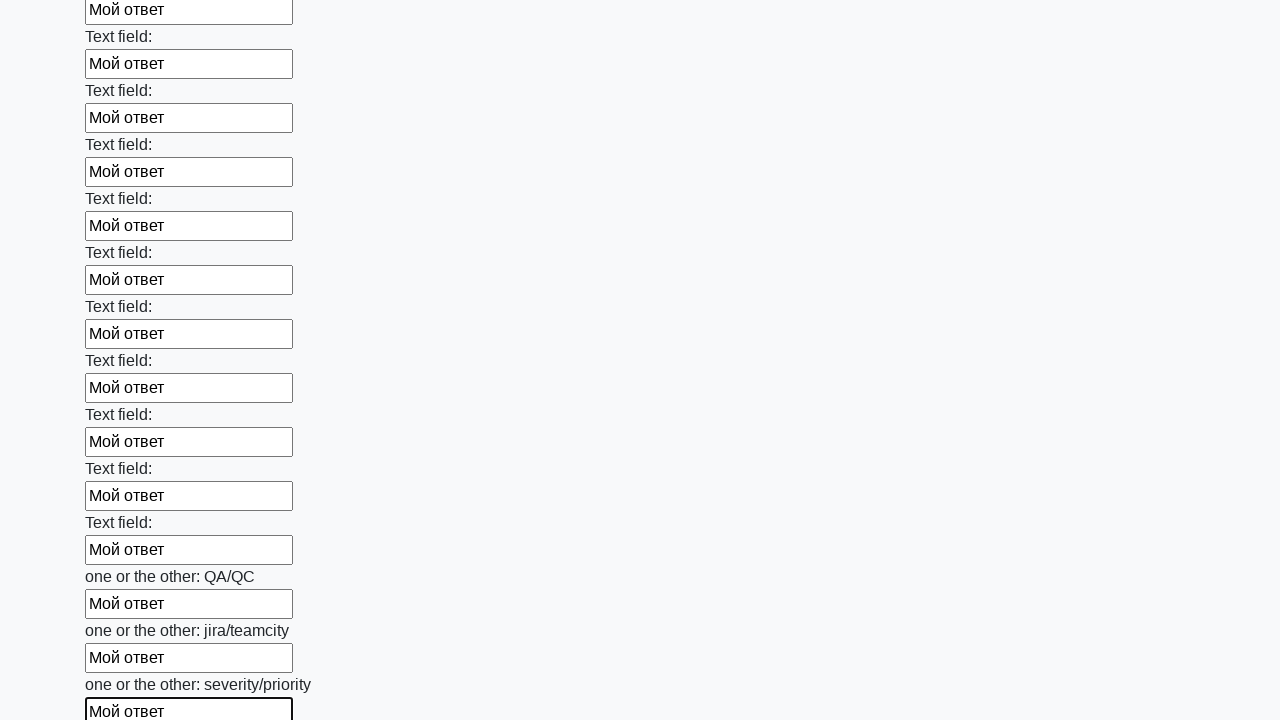

Filled an input field with 'Мой ответ' on input >> nth=90
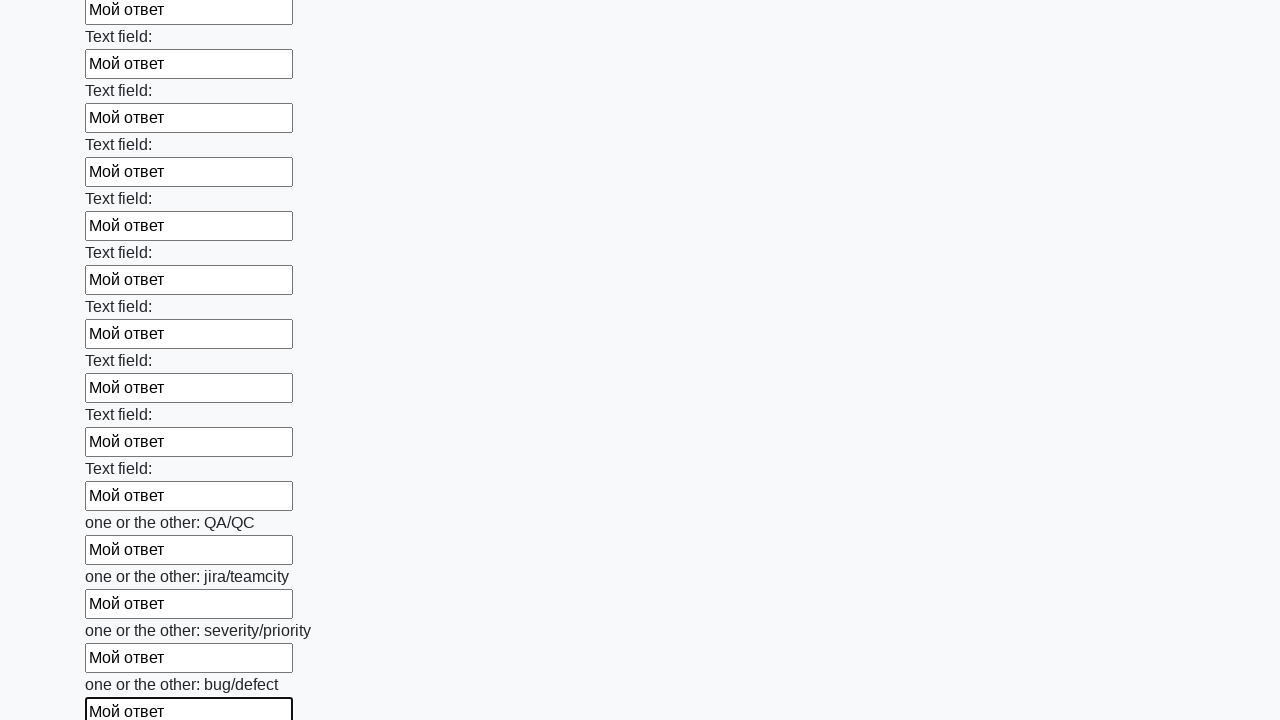

Filled an input field with 'Мой ответ' on input >> nth=91
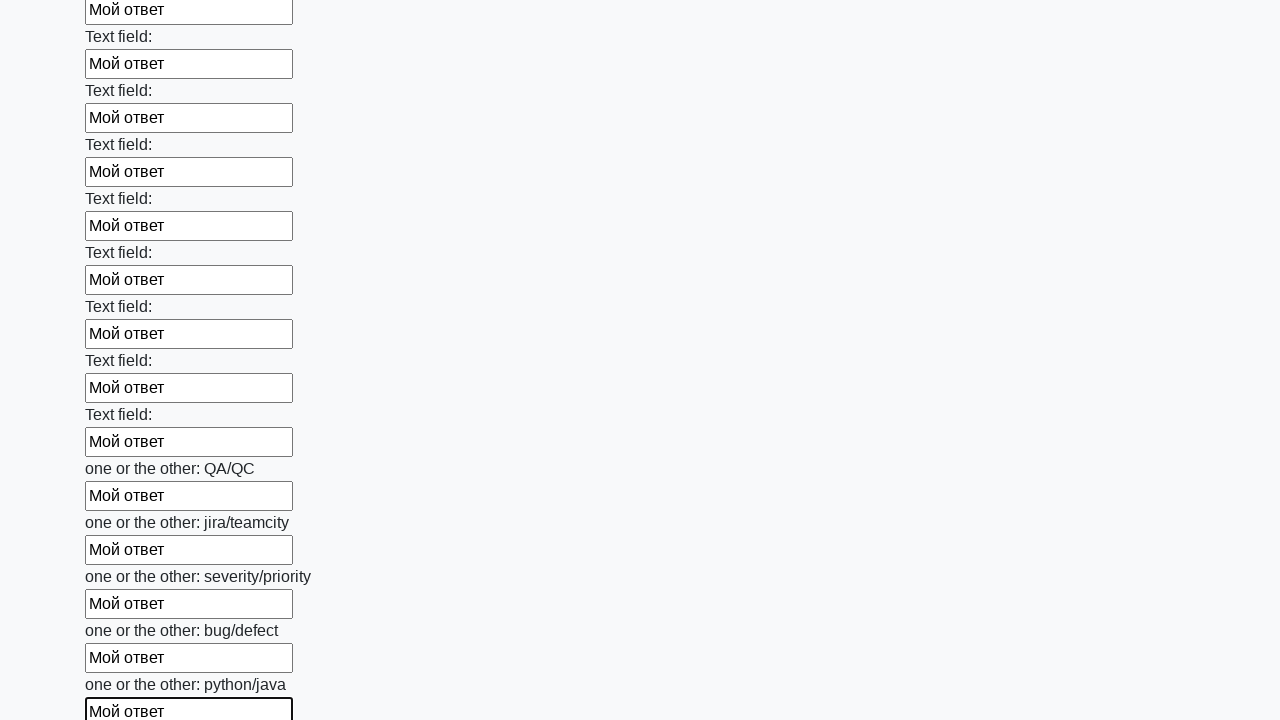

Filled an input field with 'Мой ответ' on input >> nth=92
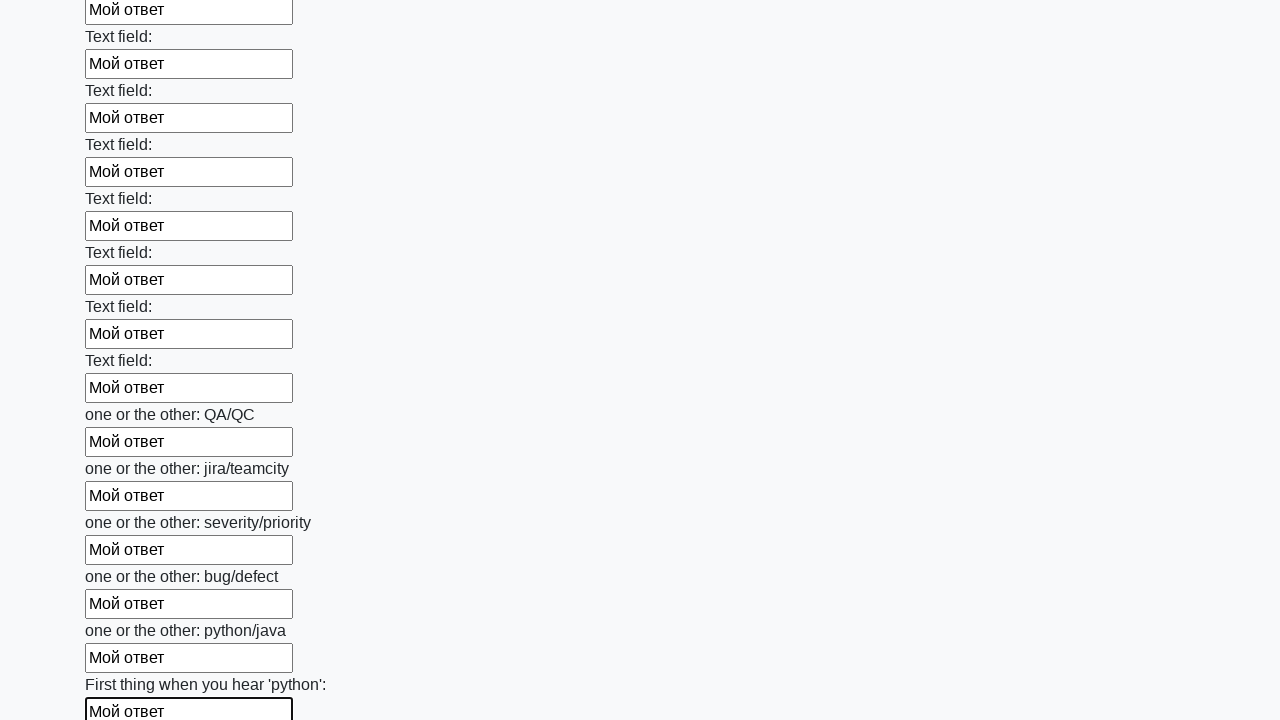

Filled an input field with 'Мой ответ' on input >> nth=93
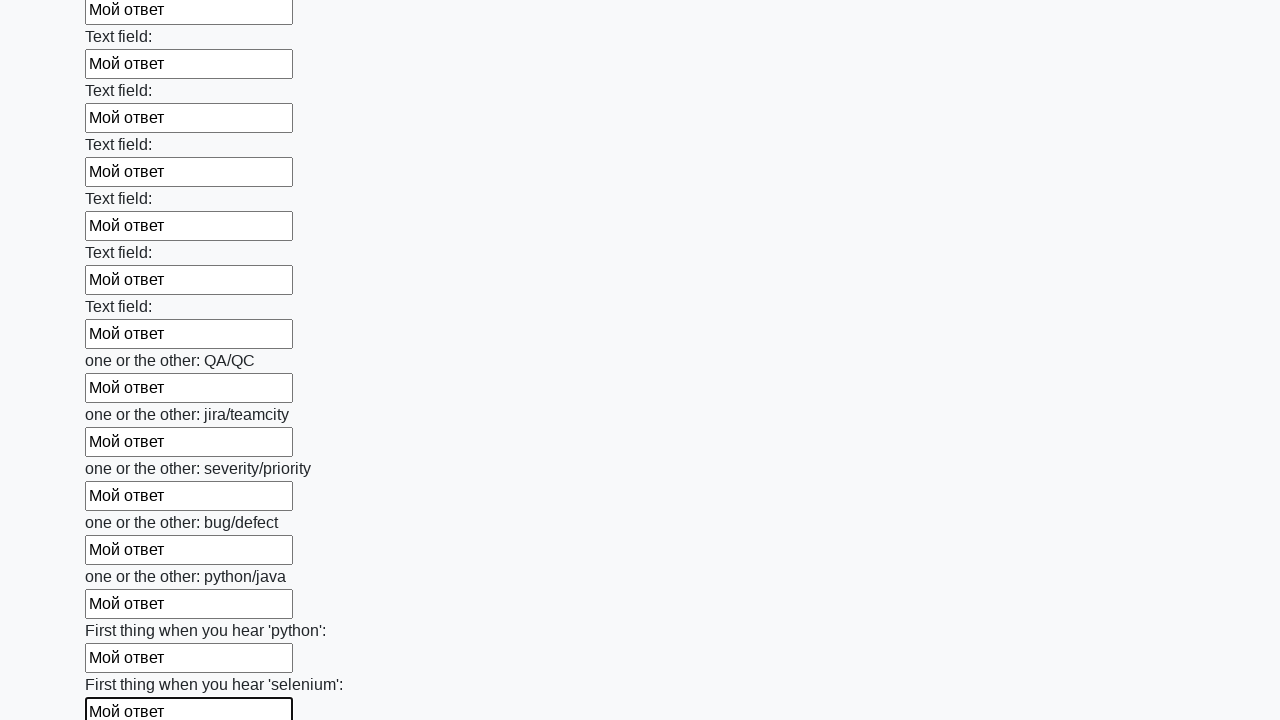

Filled an input field with 'Мой ответ' on input >> nth=94
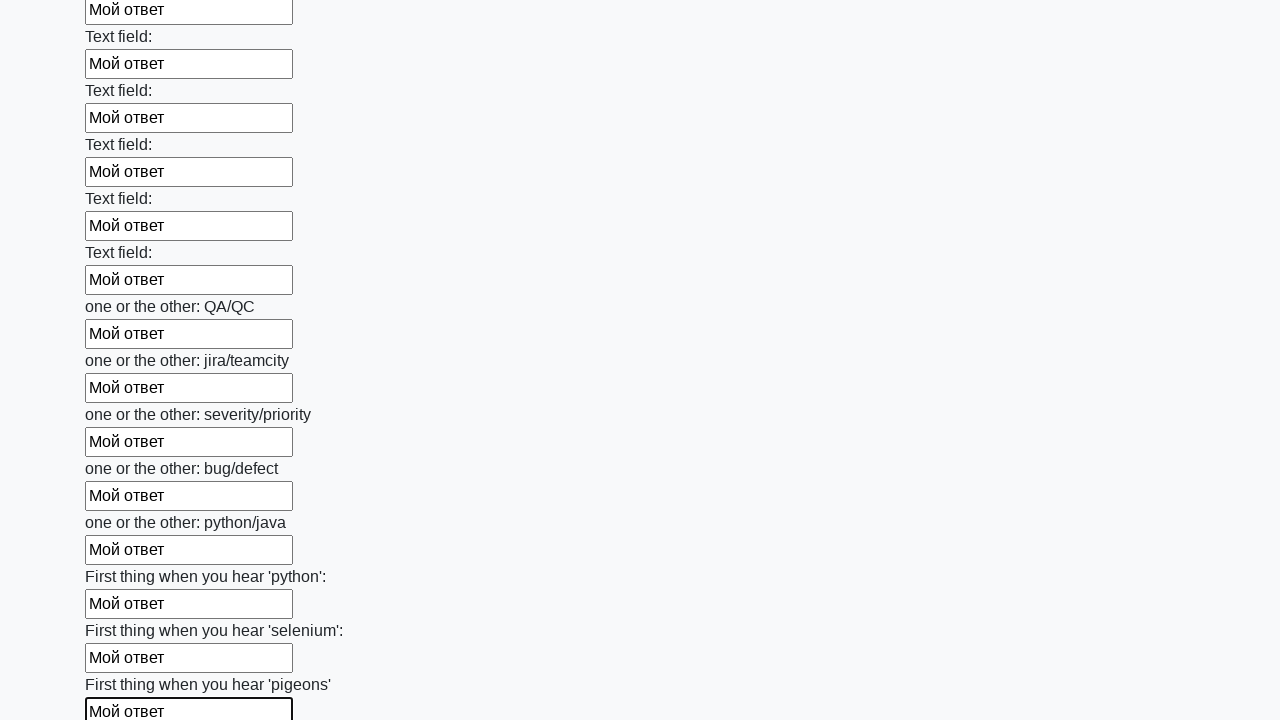

Filled an input field with 'Мой ответ' on input >> nth=95
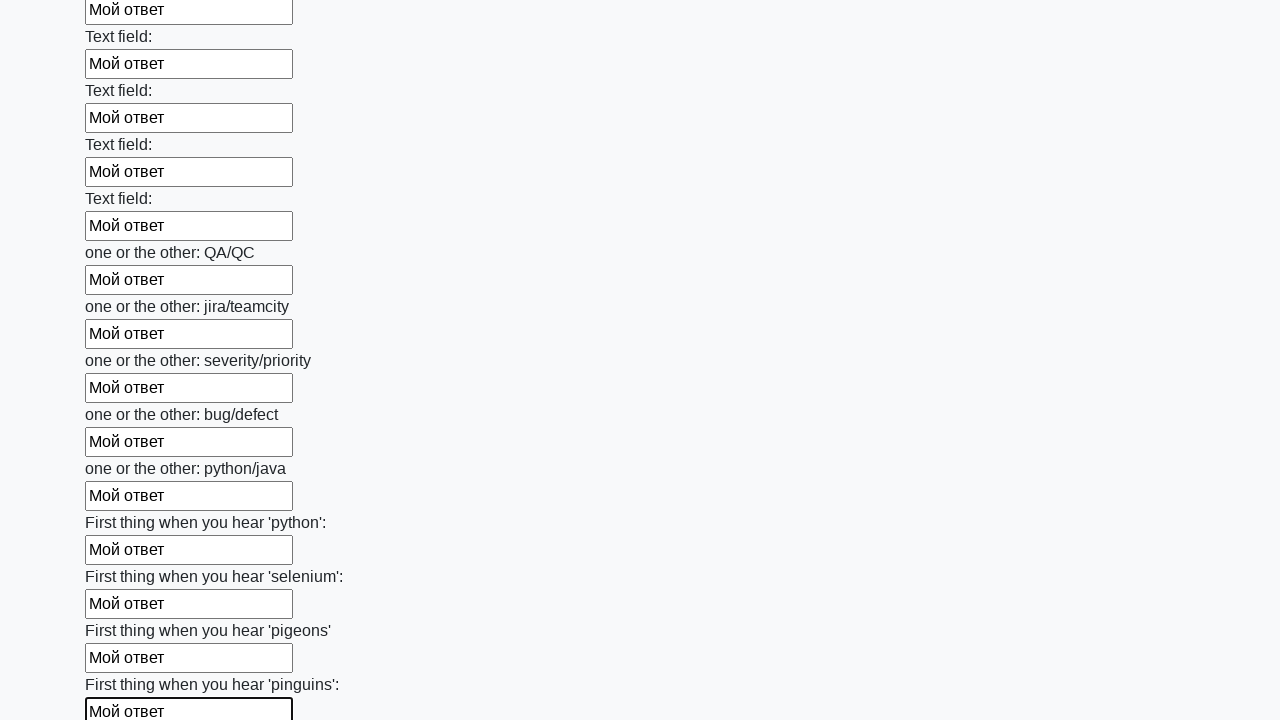

Filled an input field with 'Мой ответ' on input >> nth=96
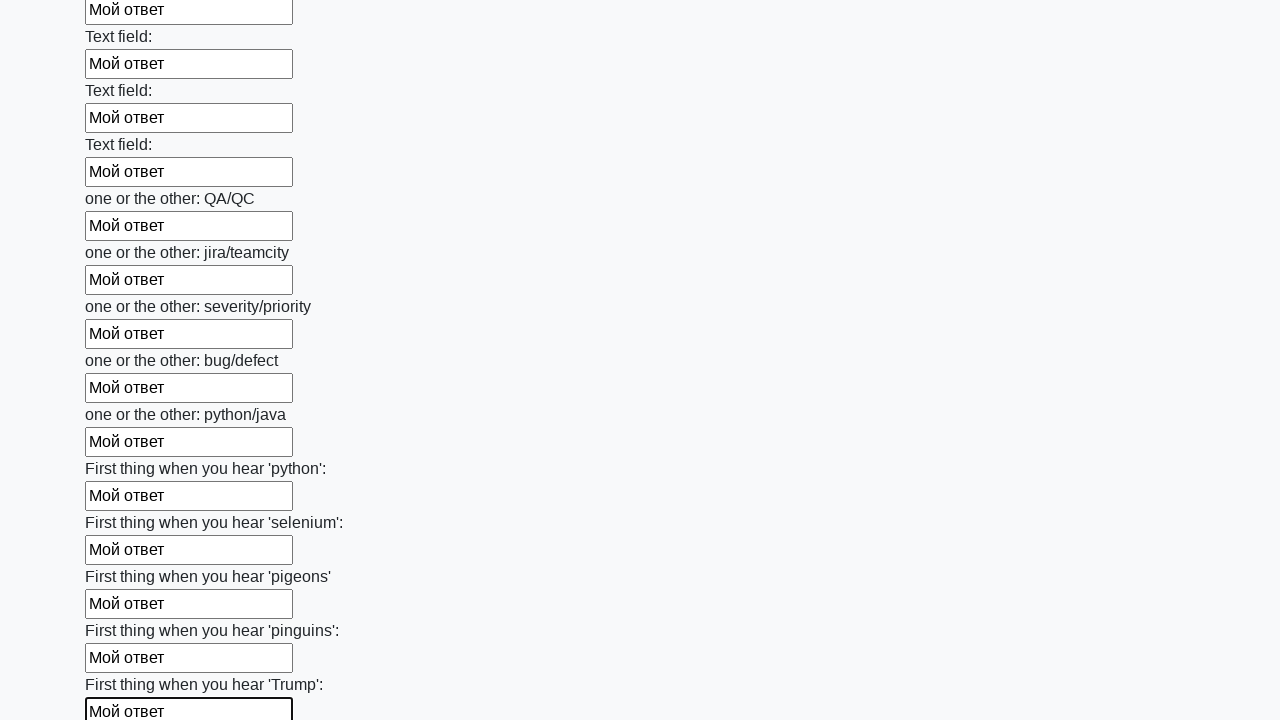

Filled an input field with 'Мой ответ' on input >> nth=97
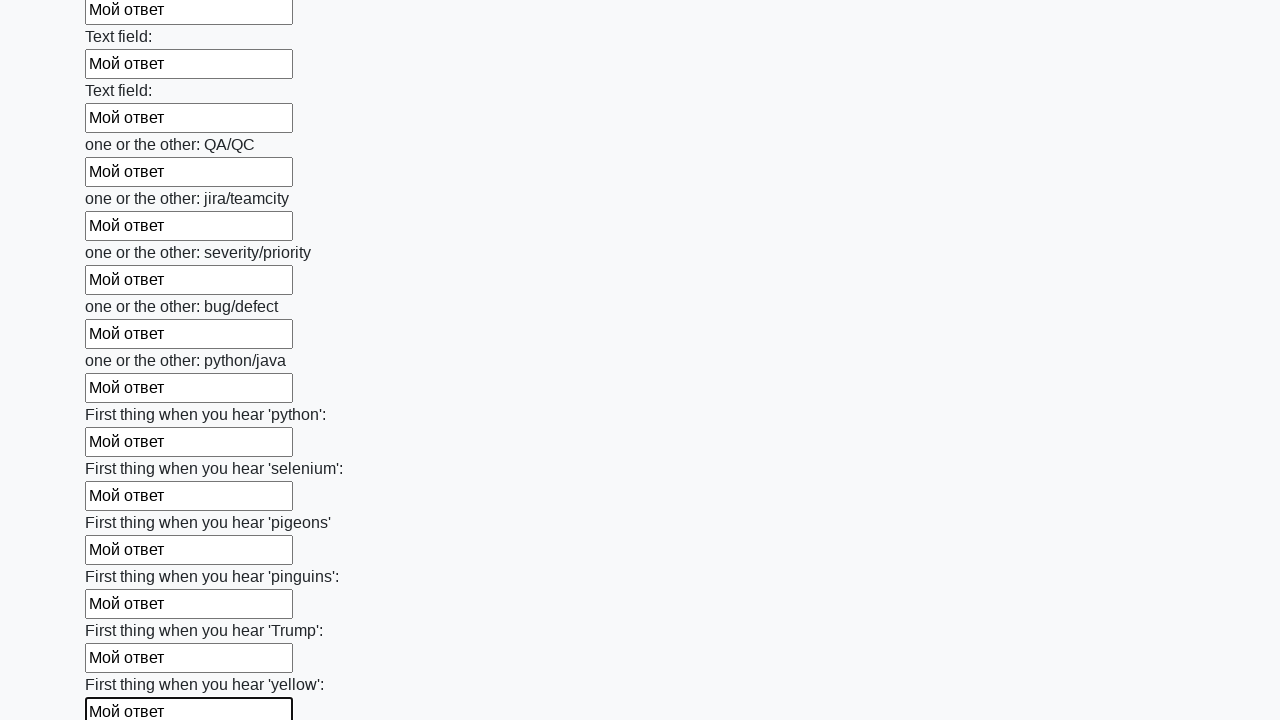

Filled an input field with 'Мой ответ' on input >> nth=98
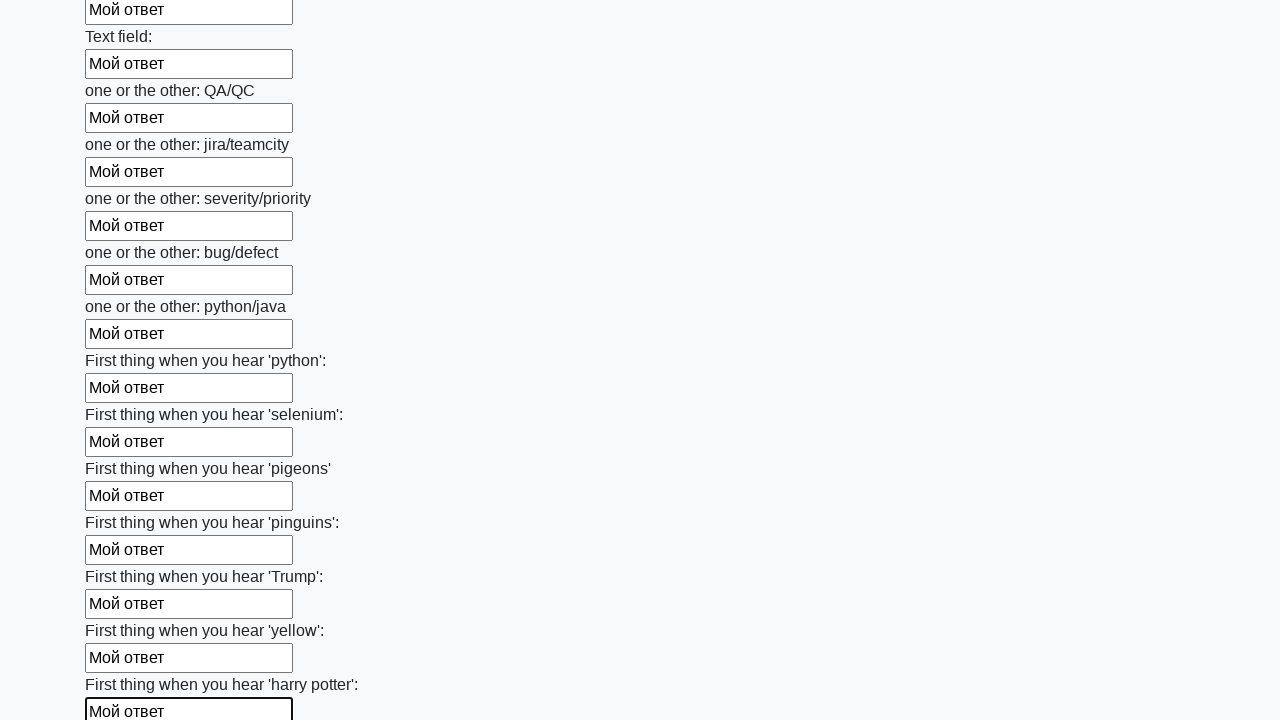

Filled an input field with 'Мой ответ' on input >> nth=99
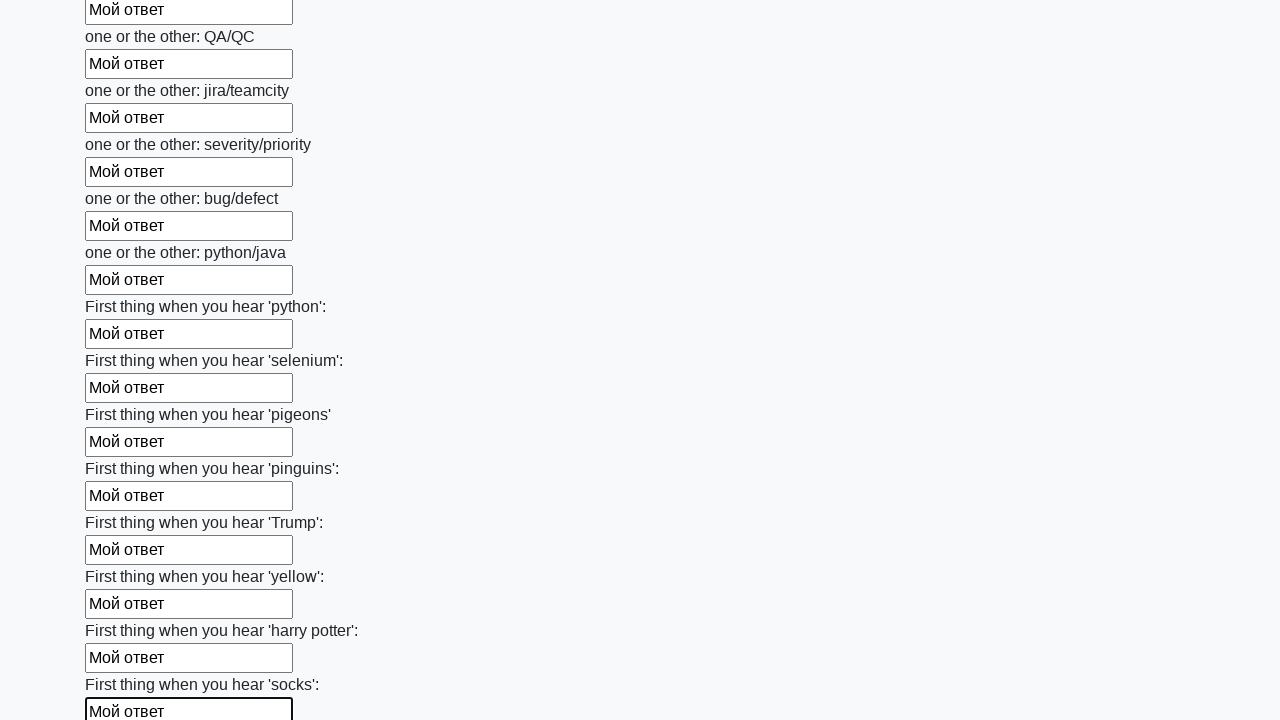

Clicked the submit button to submit the form at (123, 611) on button.btn
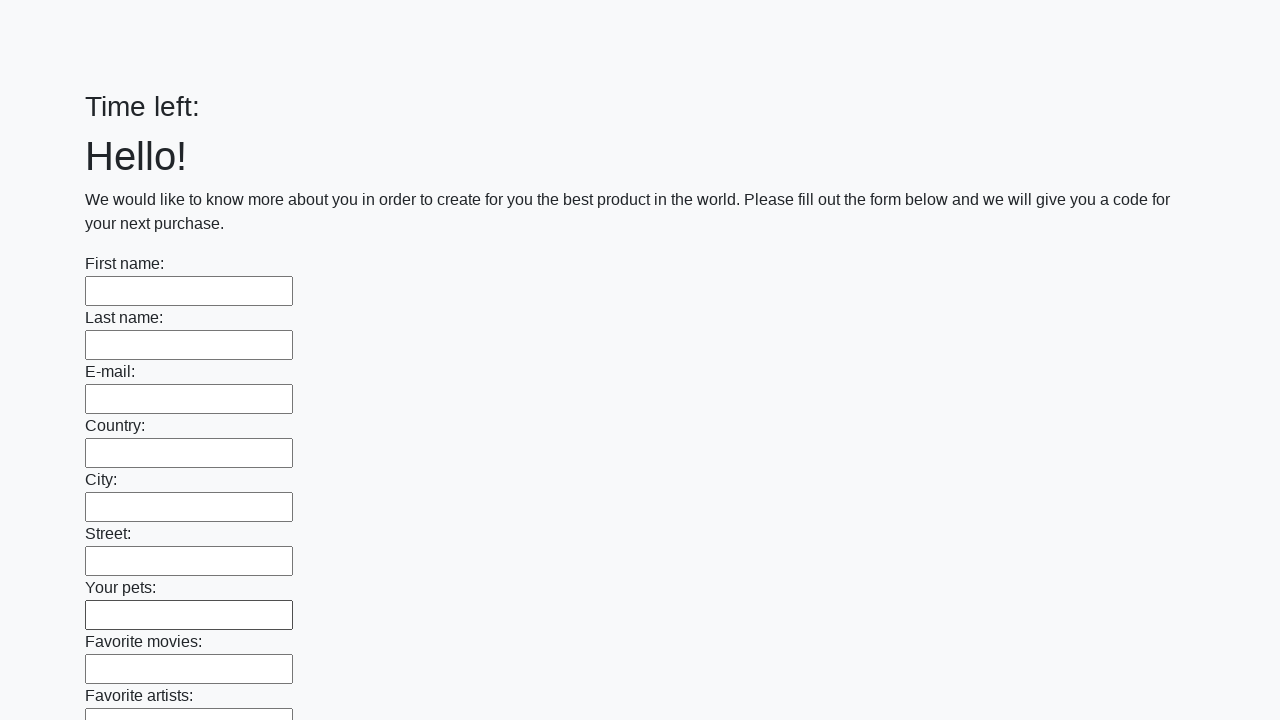

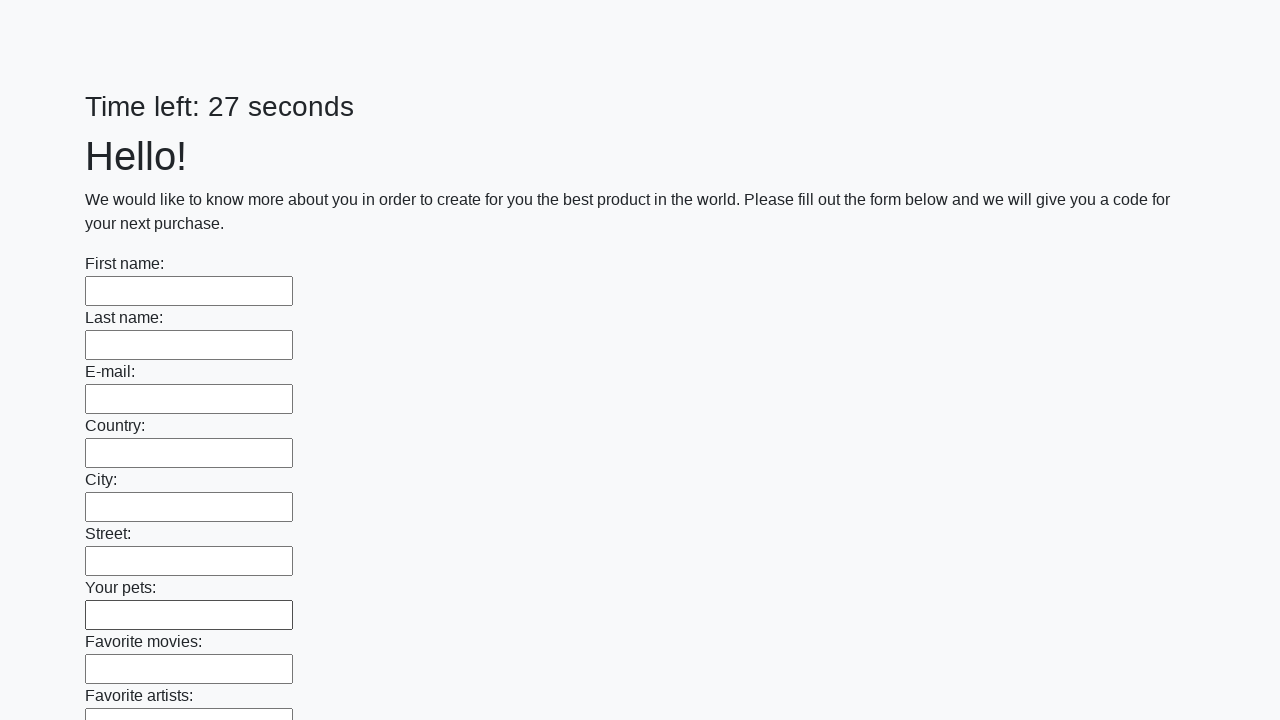